Tests keyboard navigation accessibility by tabbing through all elements on the Walmart homepage and verifying they can be focused

Starting URL: https://www.walmart.com/

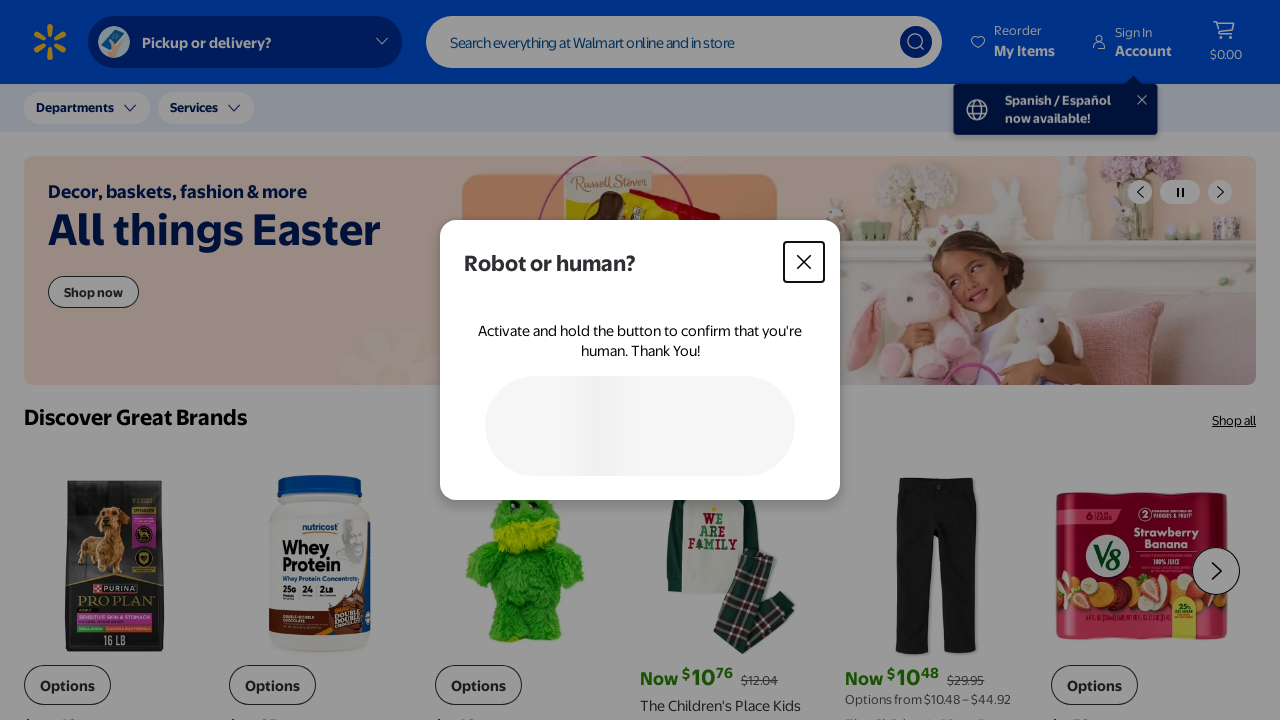

Retrieved all link elements on the Walmart homepage
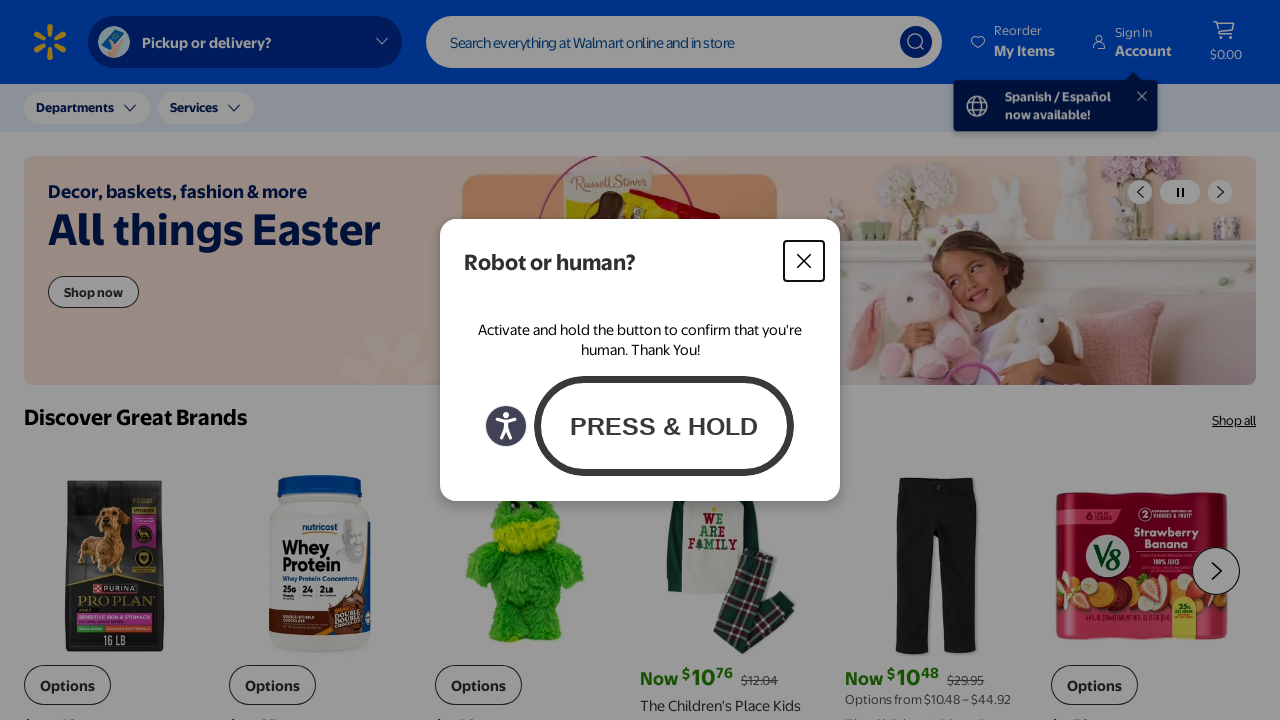

Found 69 link elements on the page
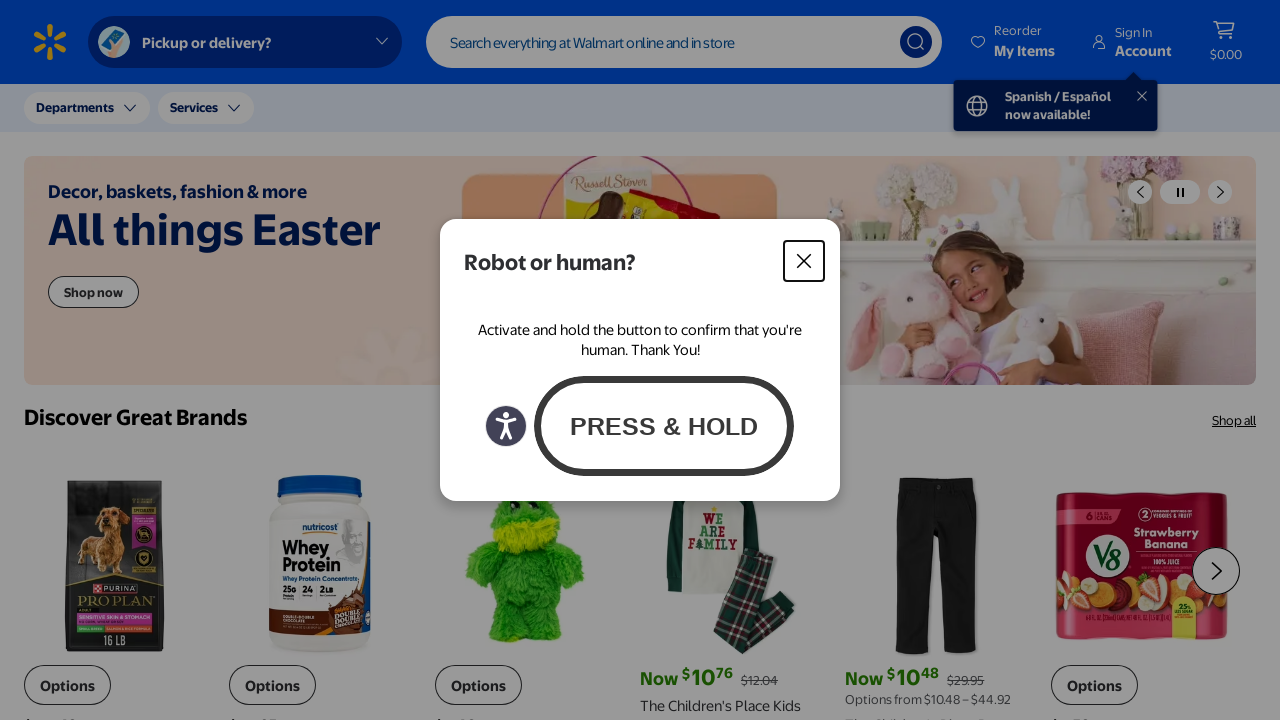

Pressed Tab to navigate to element 1
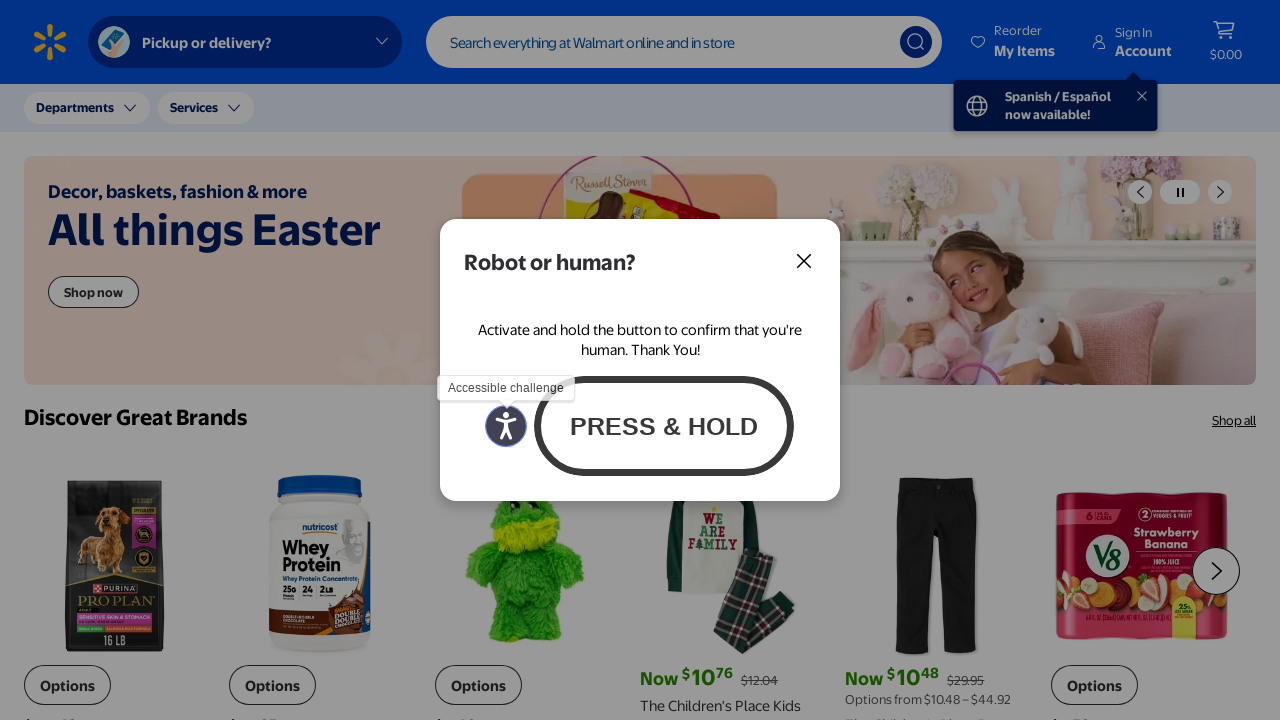

Retrieved active element text: (empty)
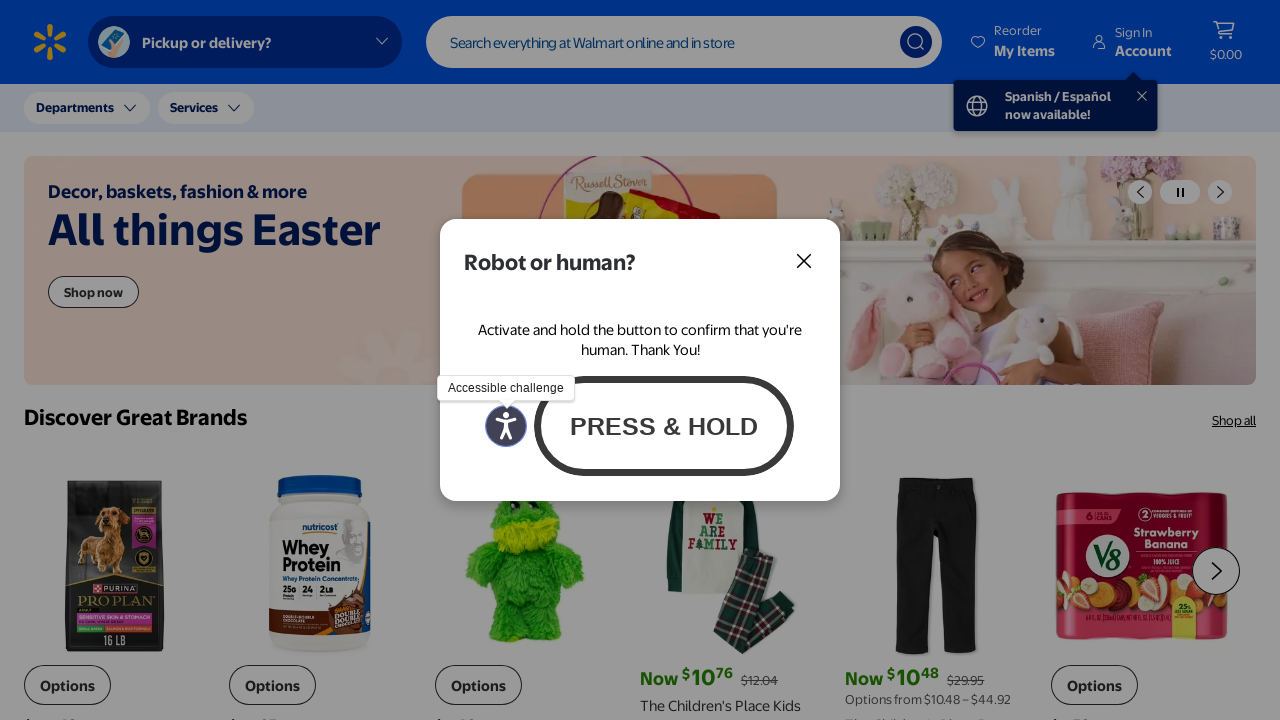

Pressed Tab to navigate to element 2
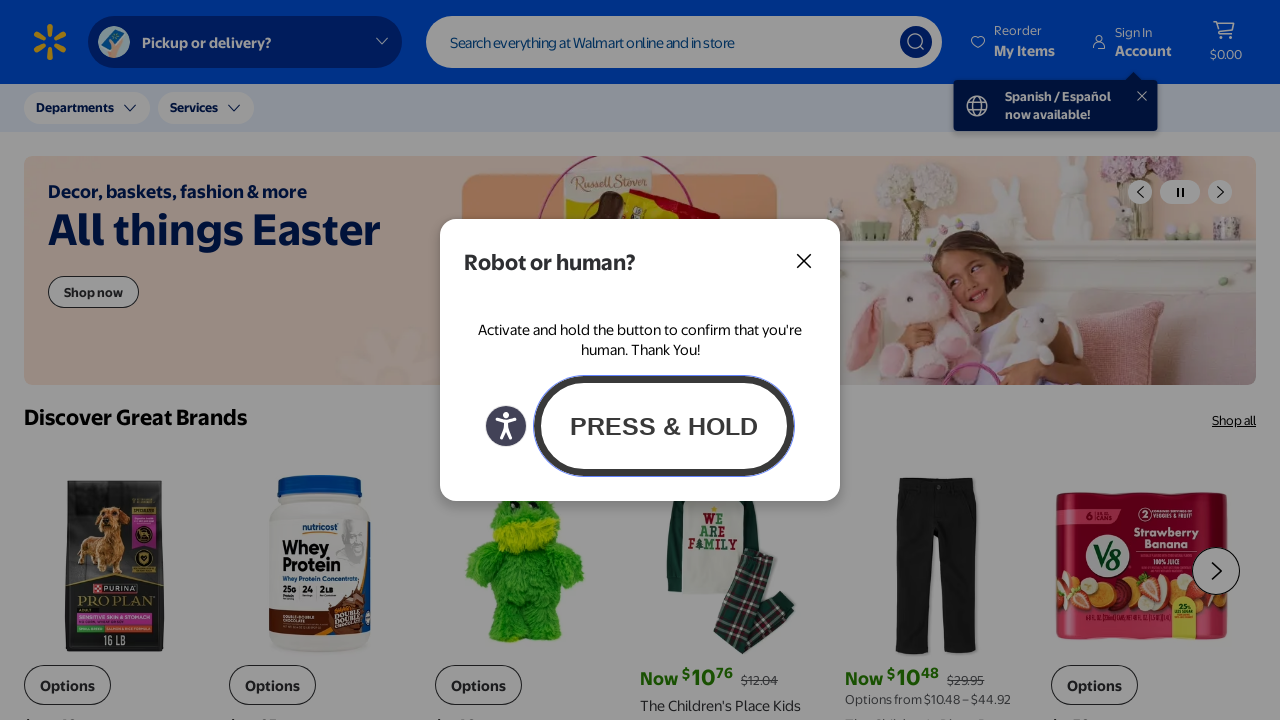

Retrieved active element text: (empty)
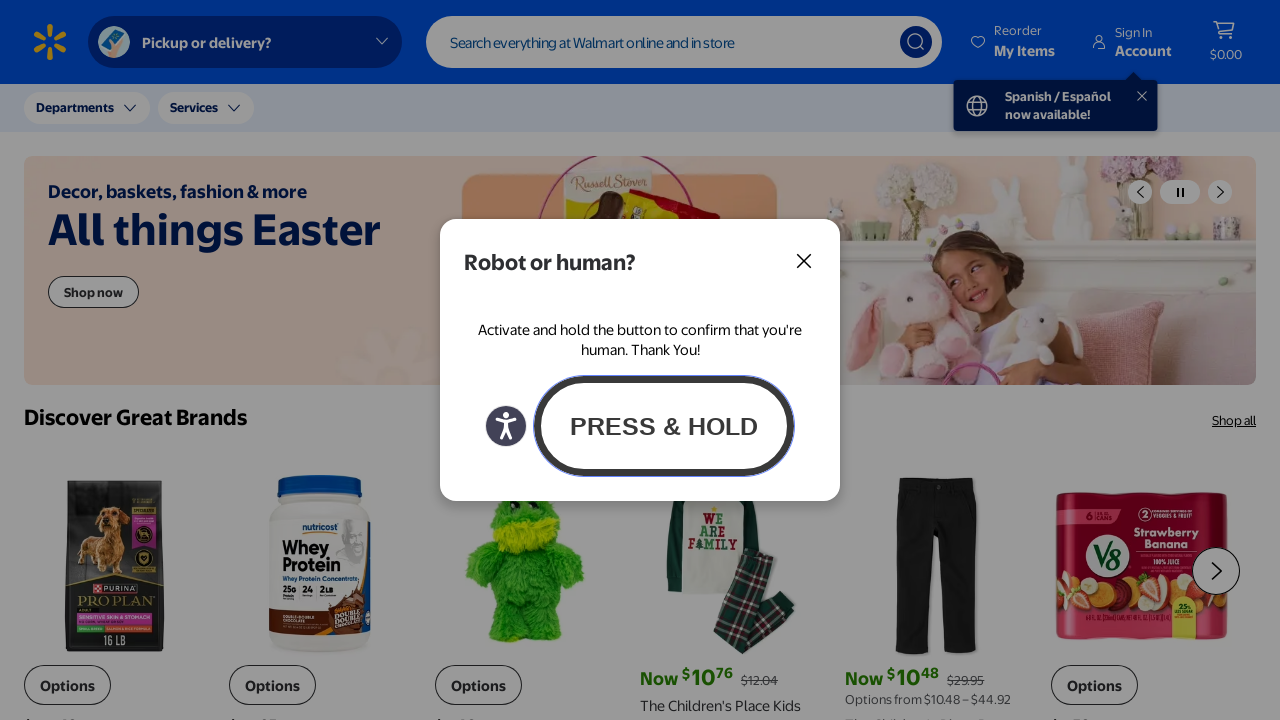

Pressed Tab to navigate to element 3
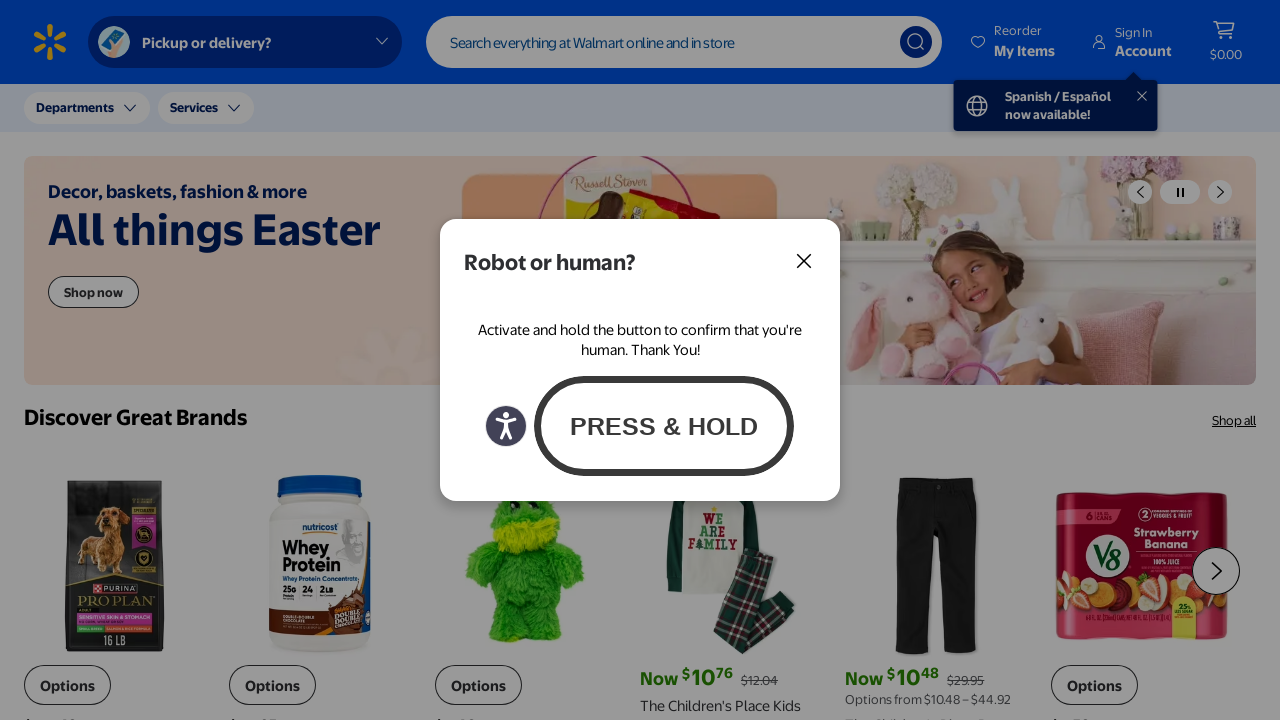

Retrieved active element text: (empty)
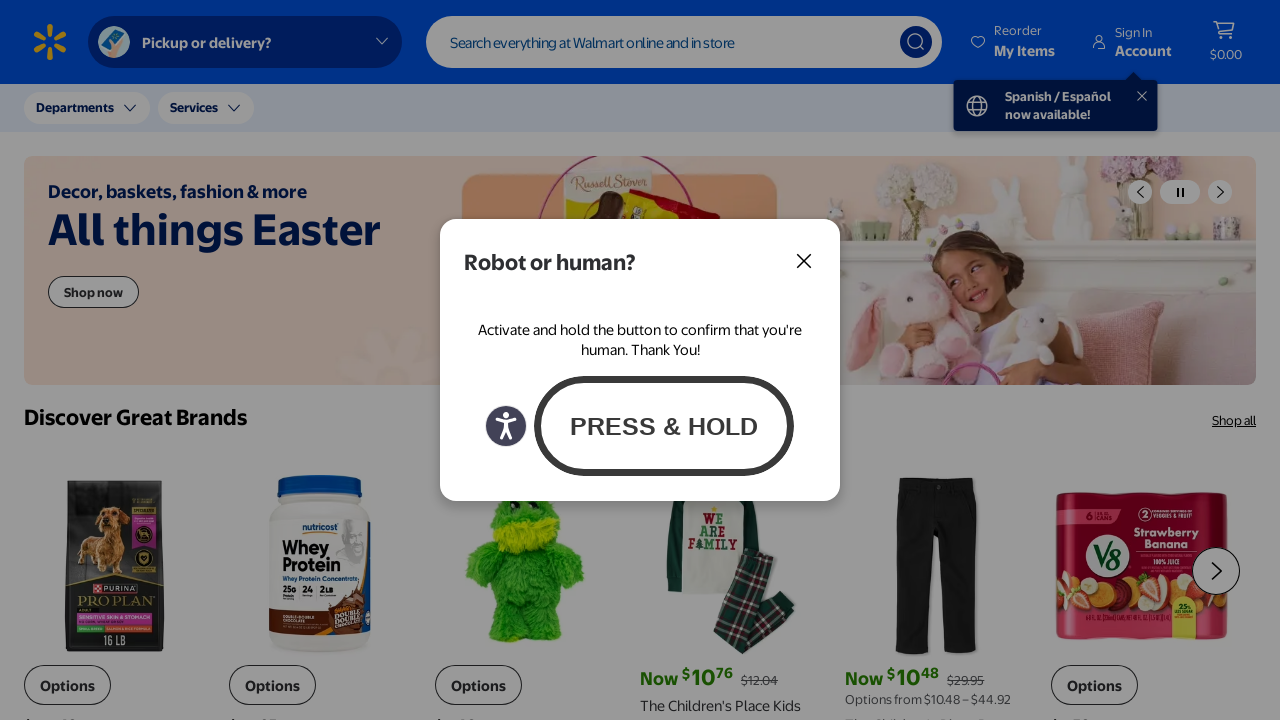

Pressed Tab to navigate to element 4
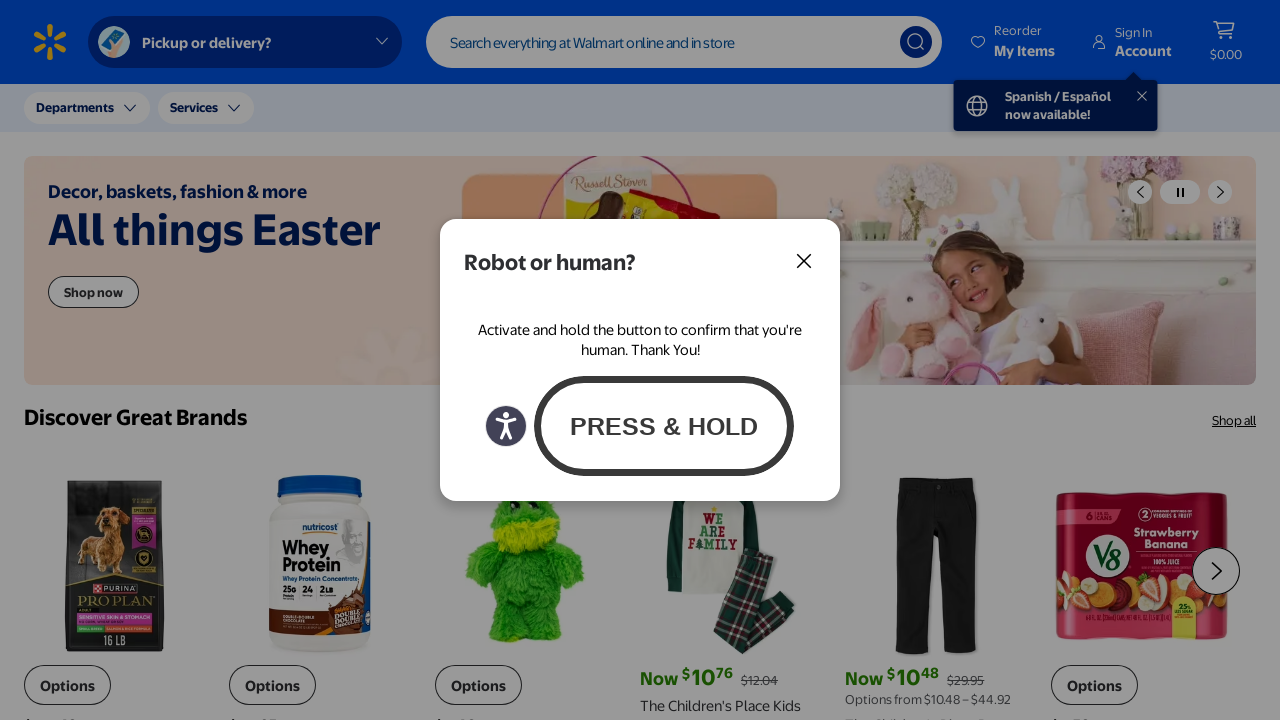

Retrieved active element text: Skip to Main ContentSpanish / Español now availabl
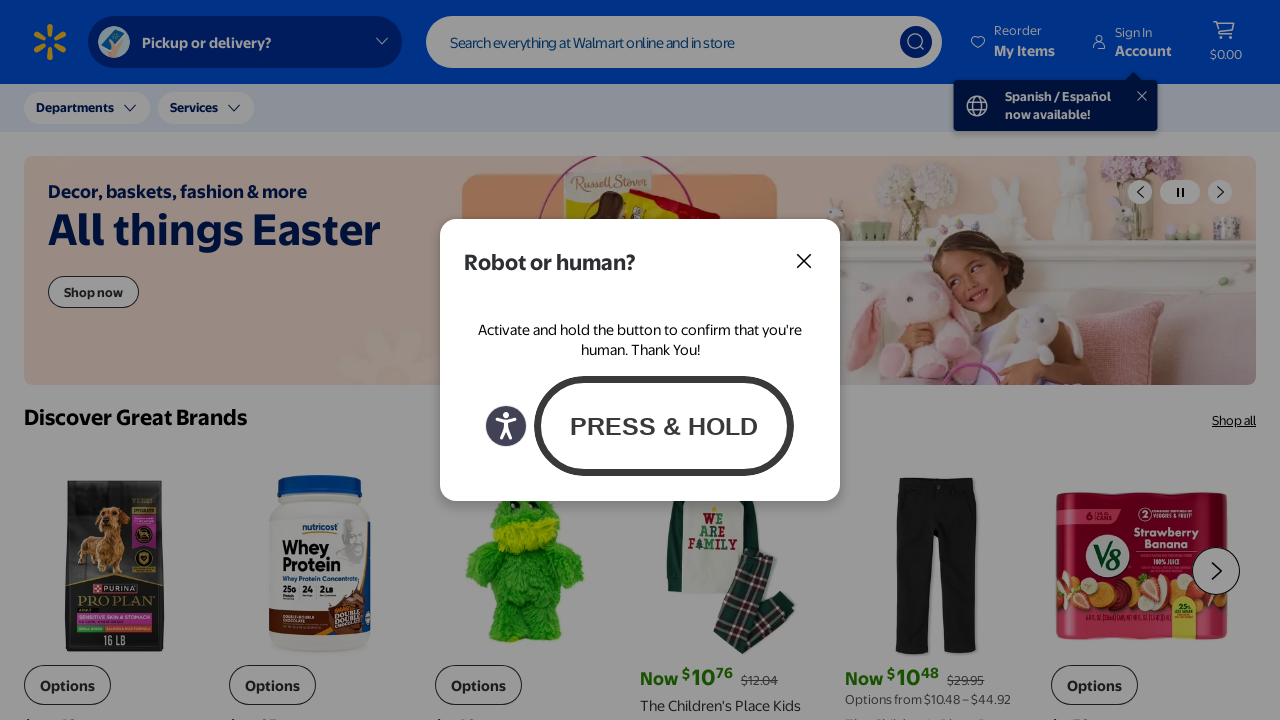

Pressed Tab to navigate to element 5
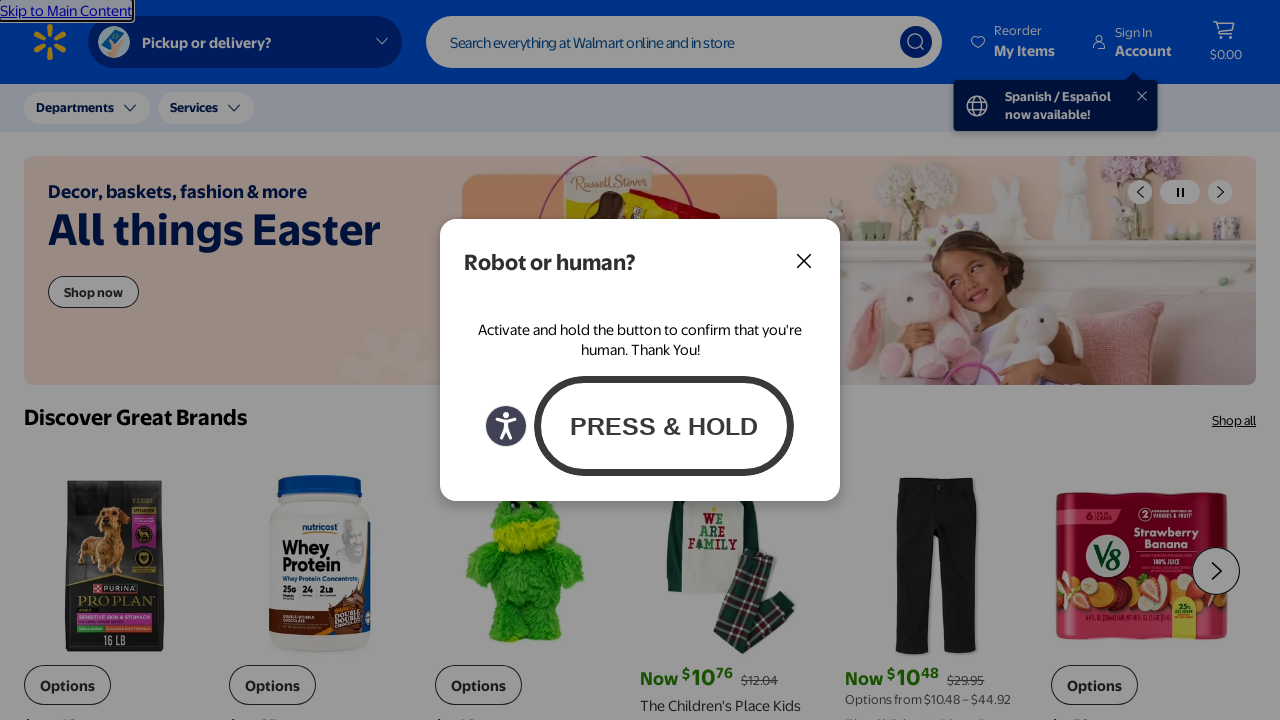

Retrieved active element text: Skip to Main Content
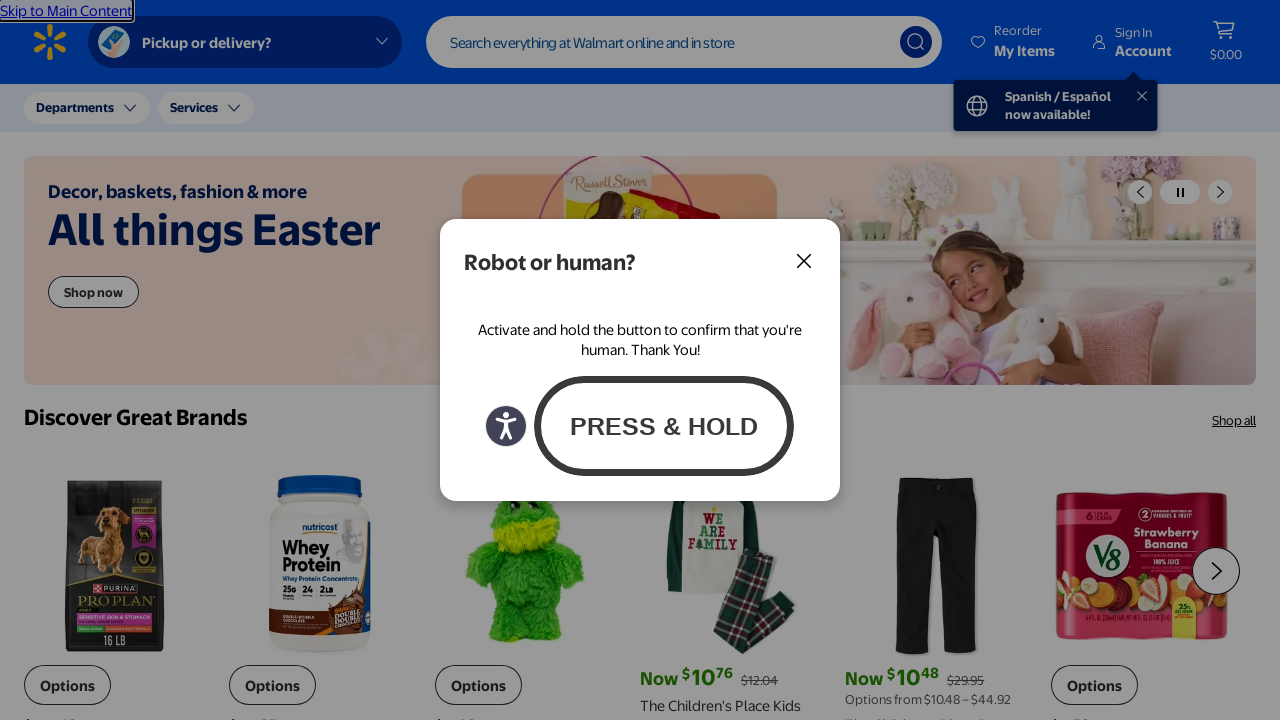

Pressed Tab to navigate to element 6
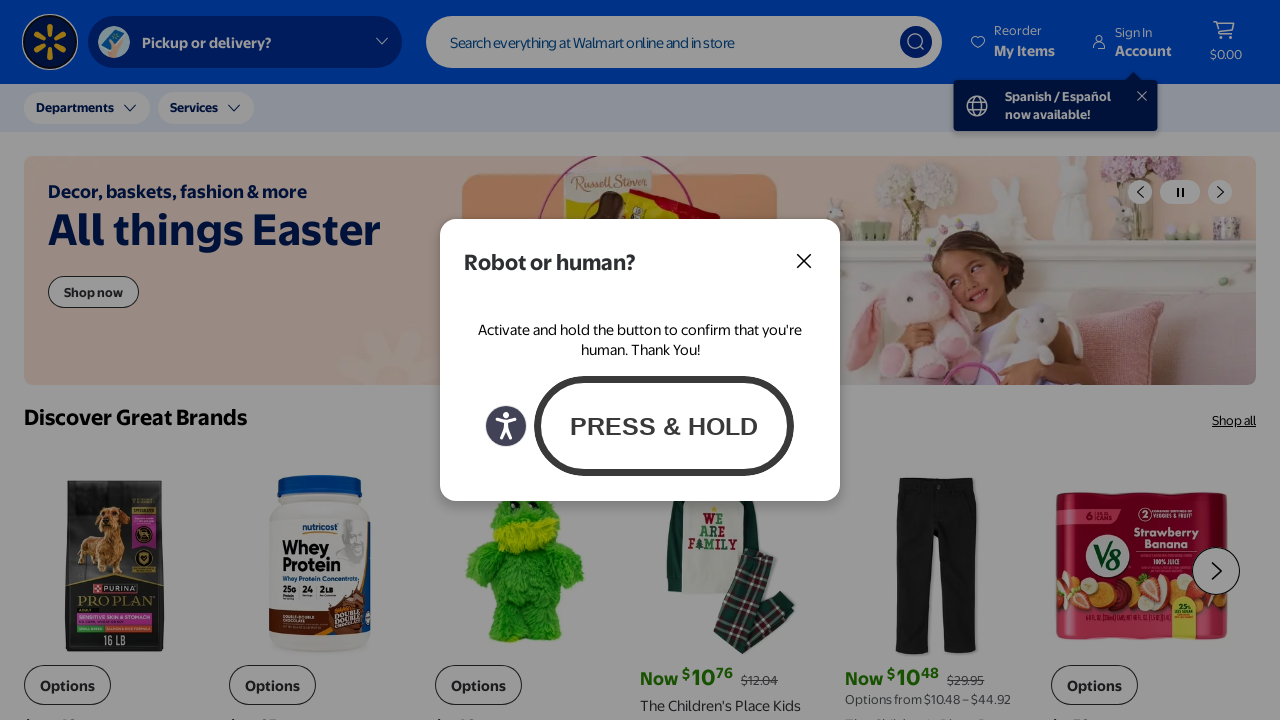

Retrieved active element text: (empty)
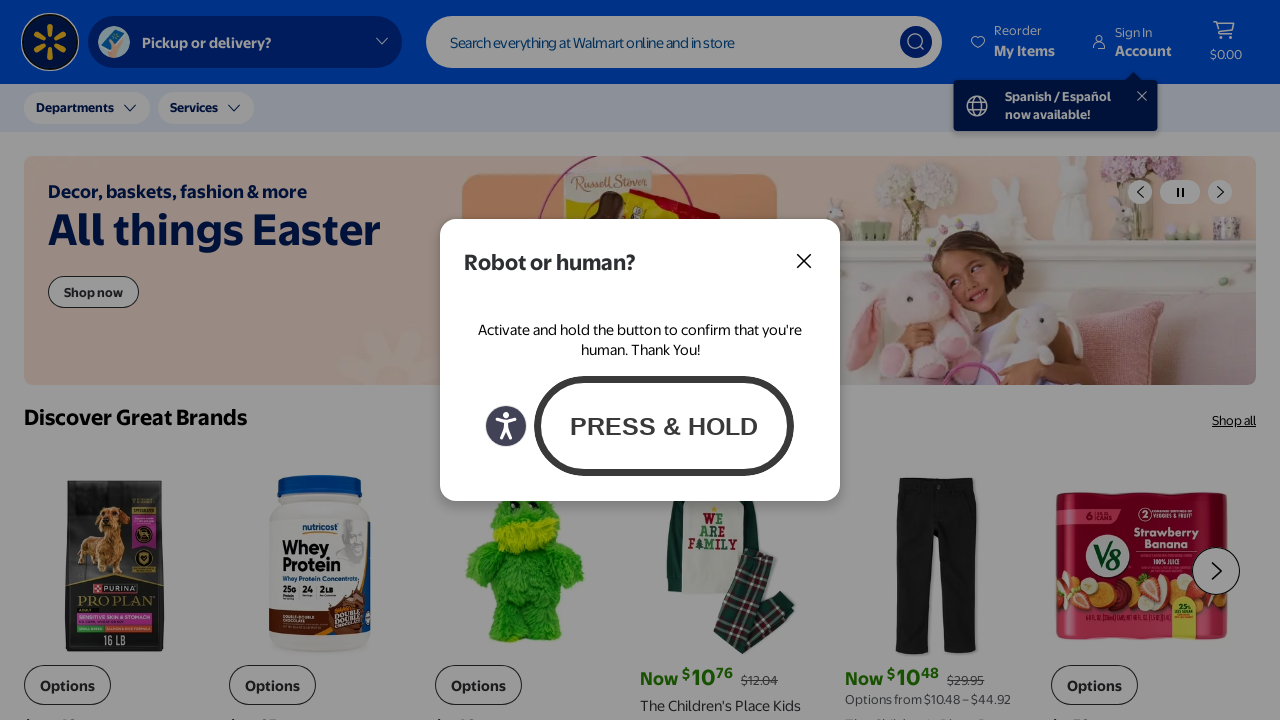

Pressed Tab to navigate to element 7
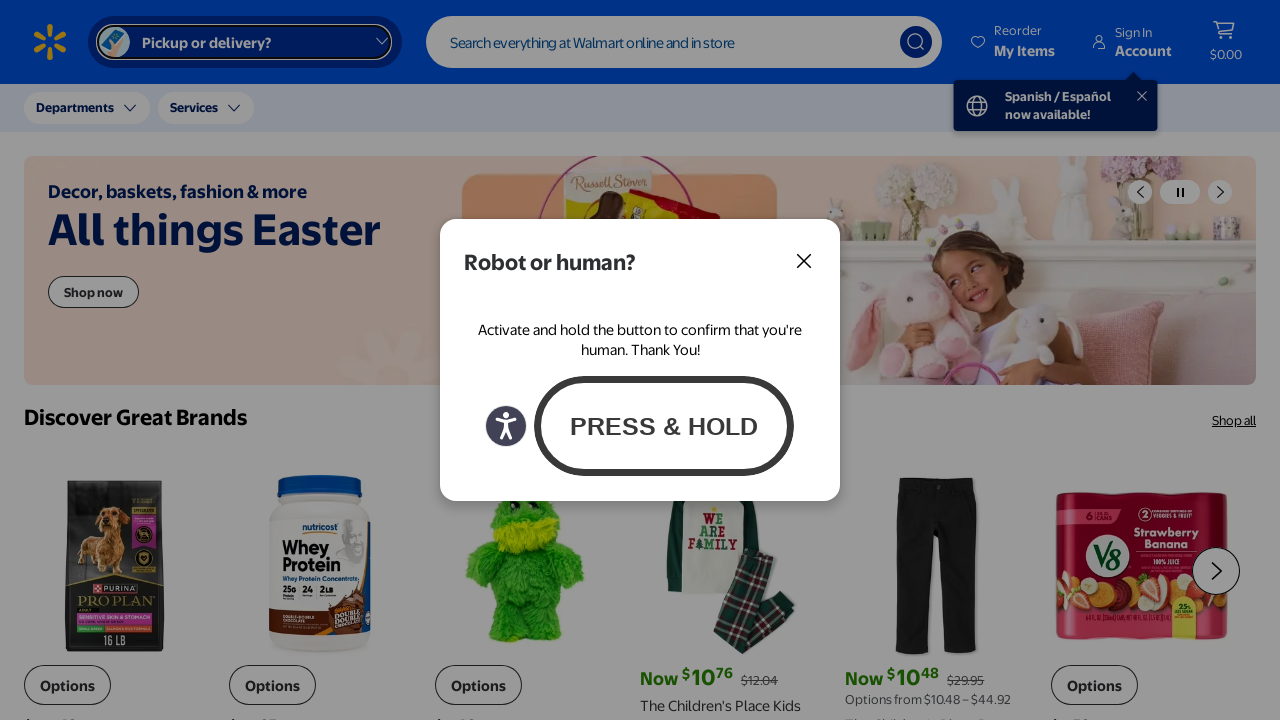

Retrieved active element text: Pickup or delivery?Pickup or delivery?
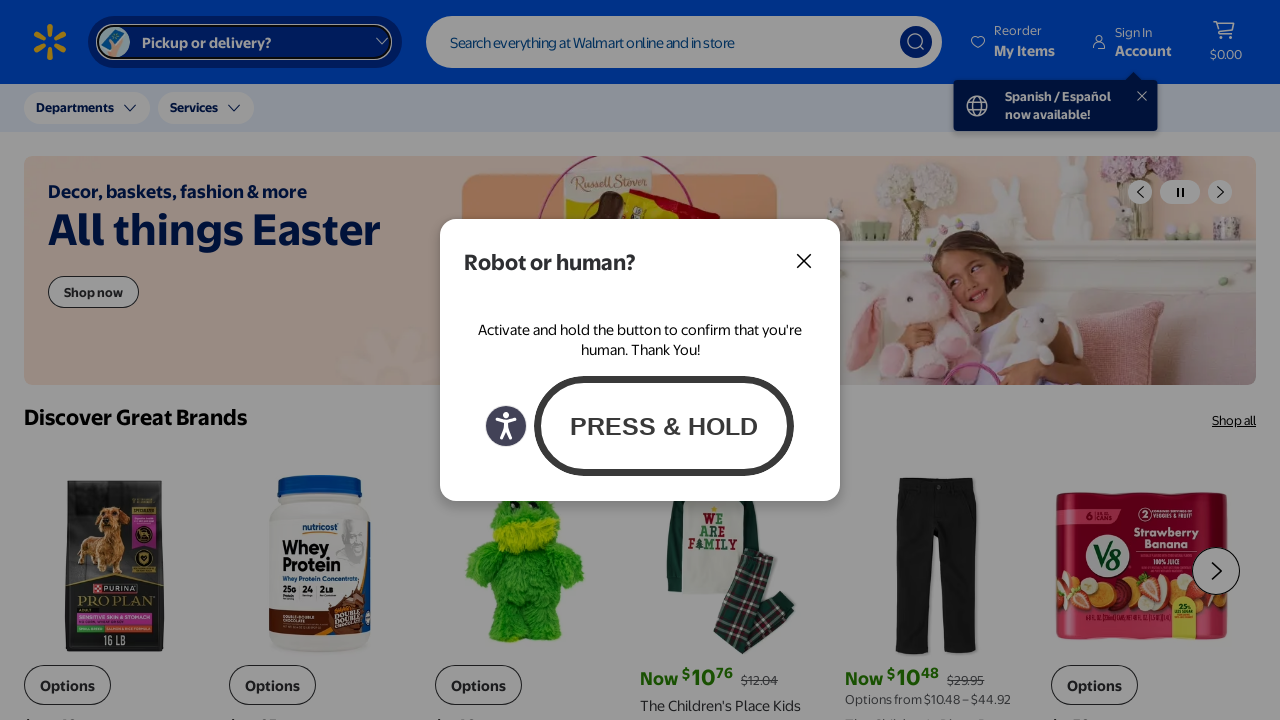

Pressed Tab to navigate to element 8
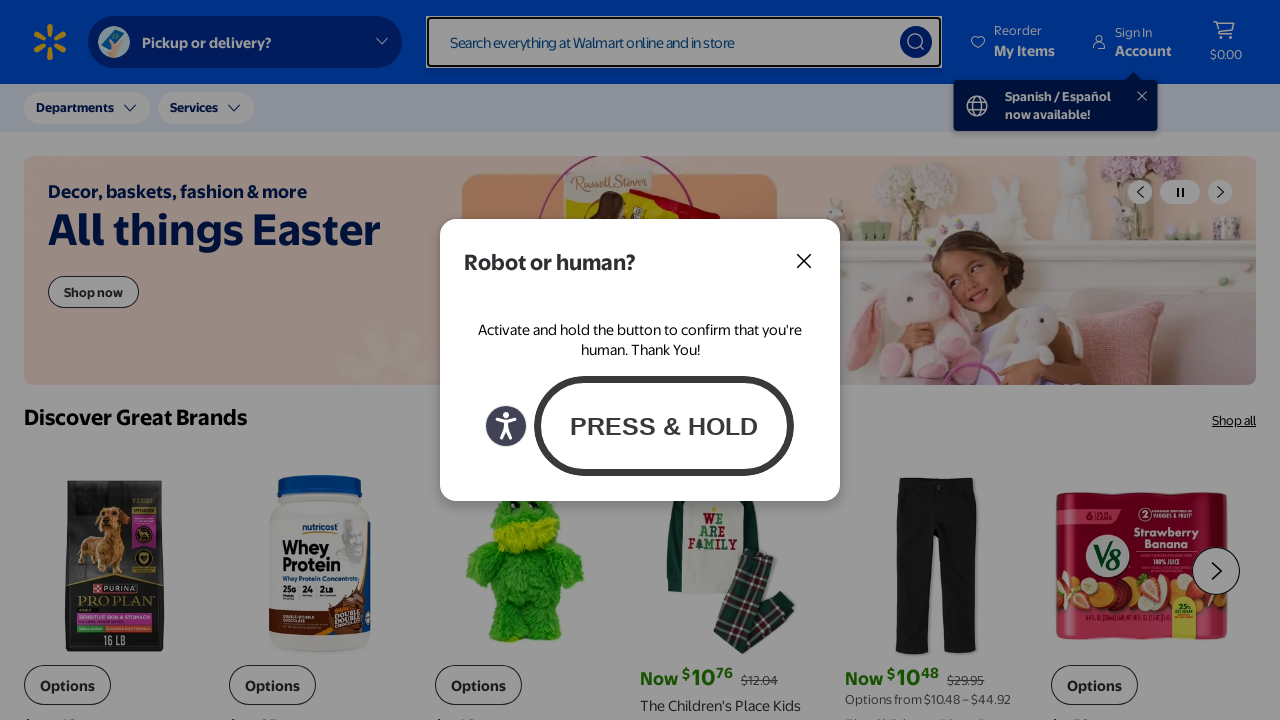

Retrieved active element text: (empty)
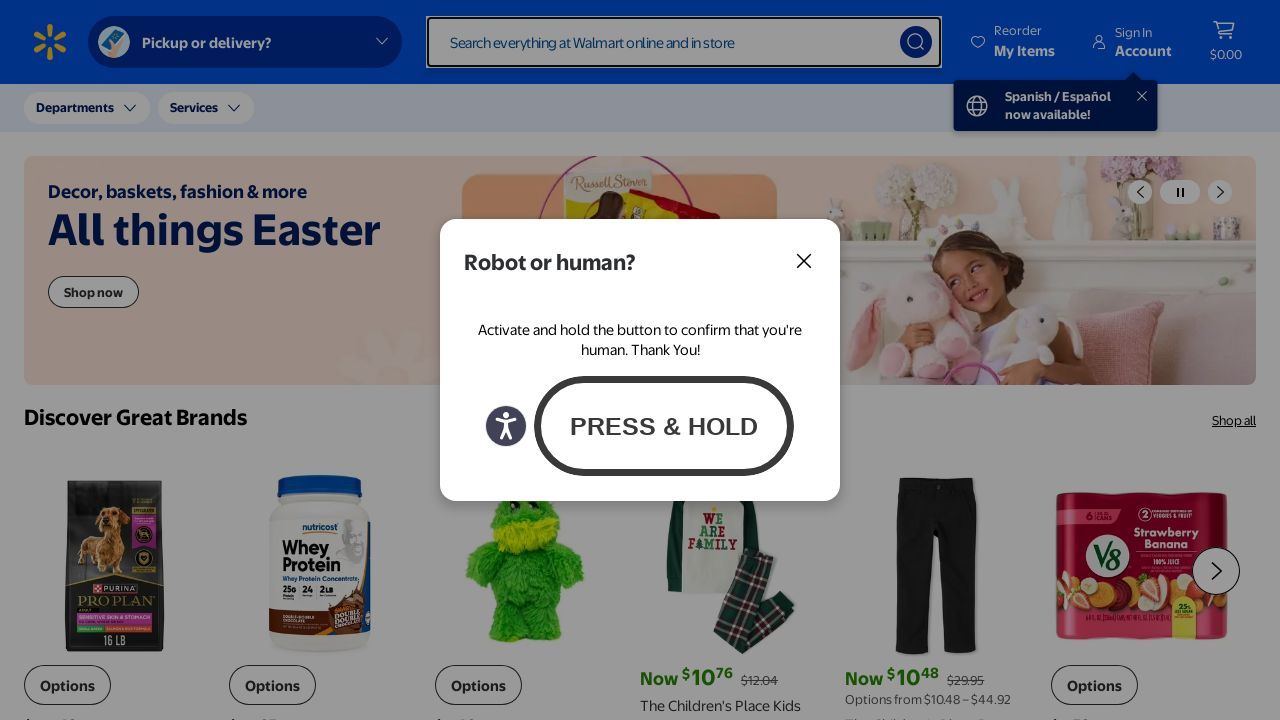

Pressed Tab to navigate to element 9
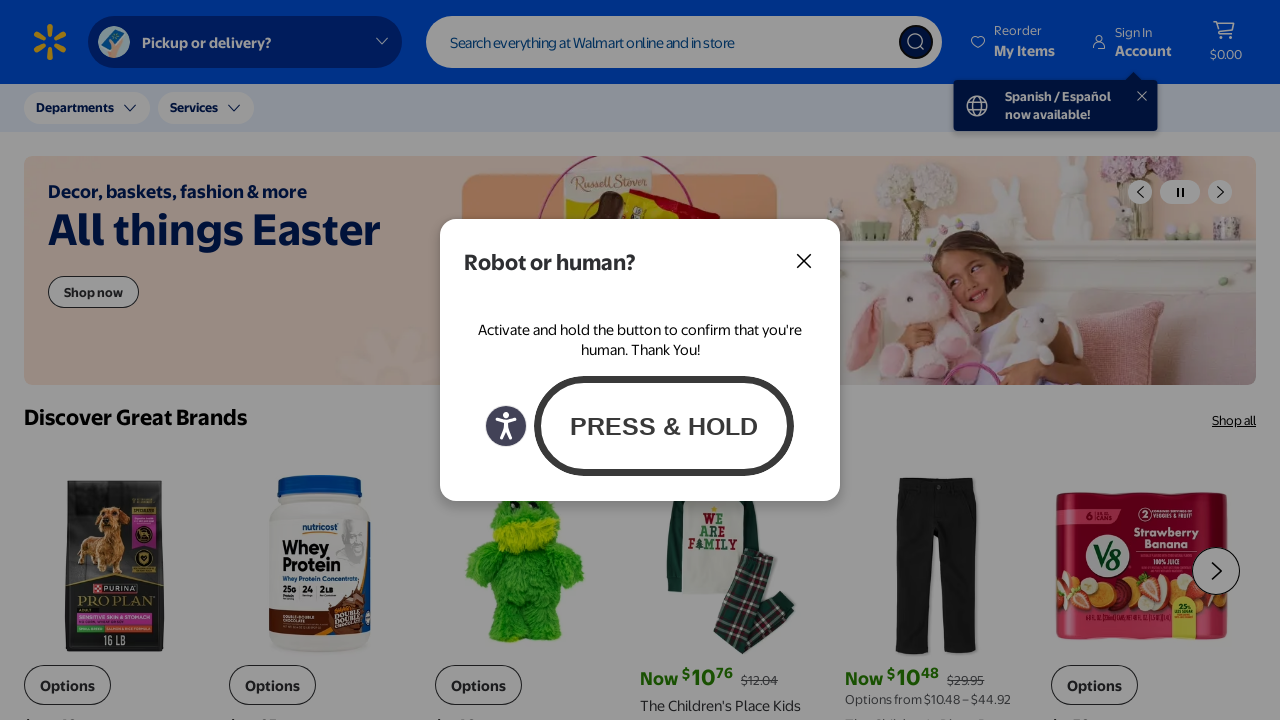

Retrieved active element text: (empty)
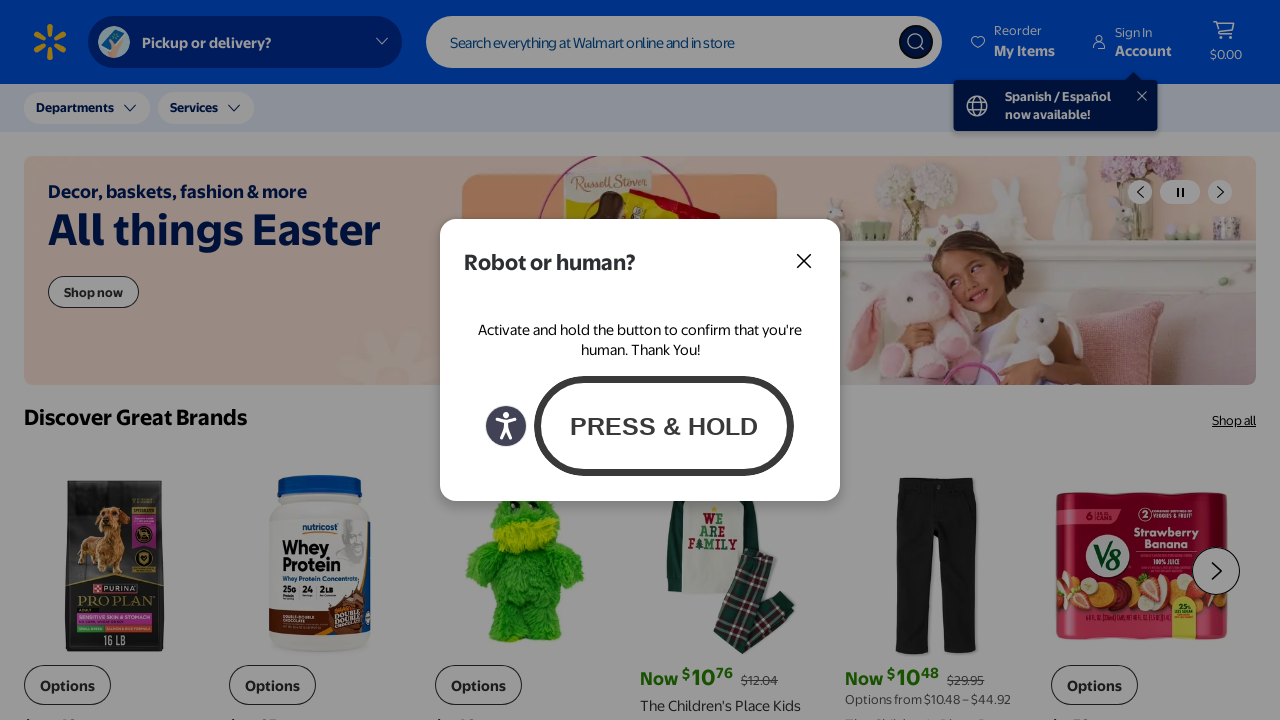

Pressed Tab to navigate to element 10
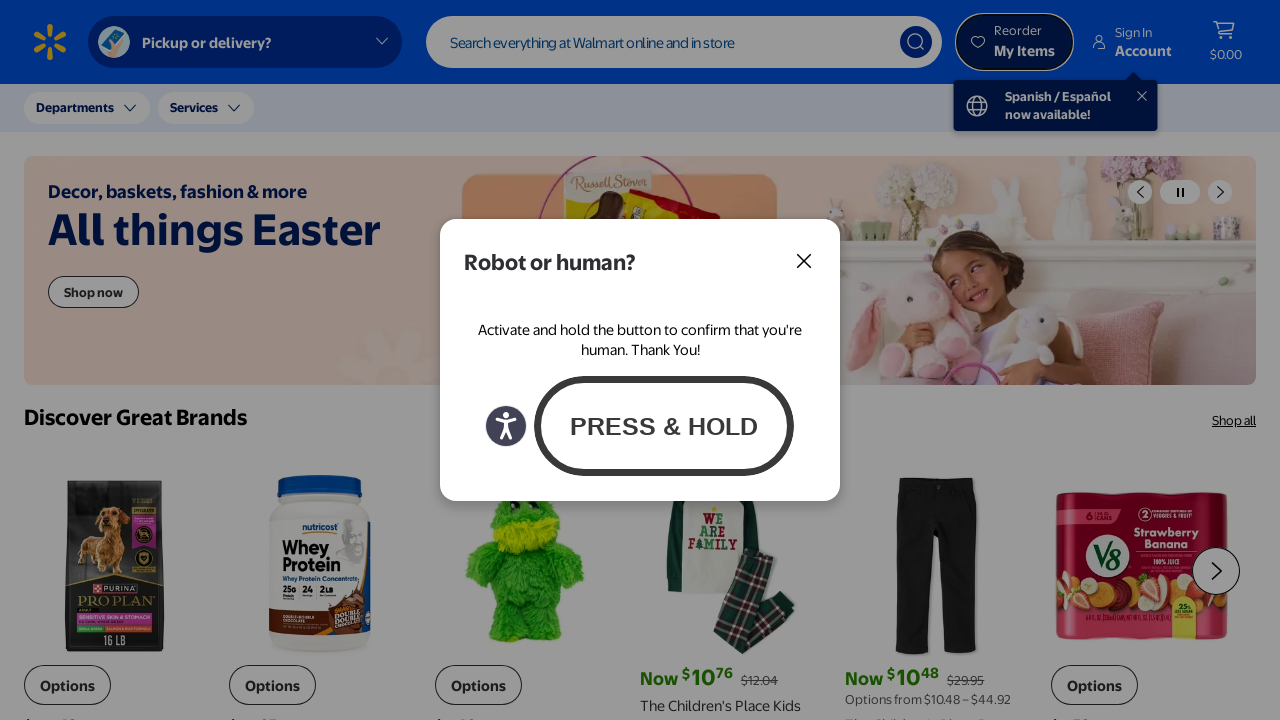

Retrieved active element text: ReorderMy Items
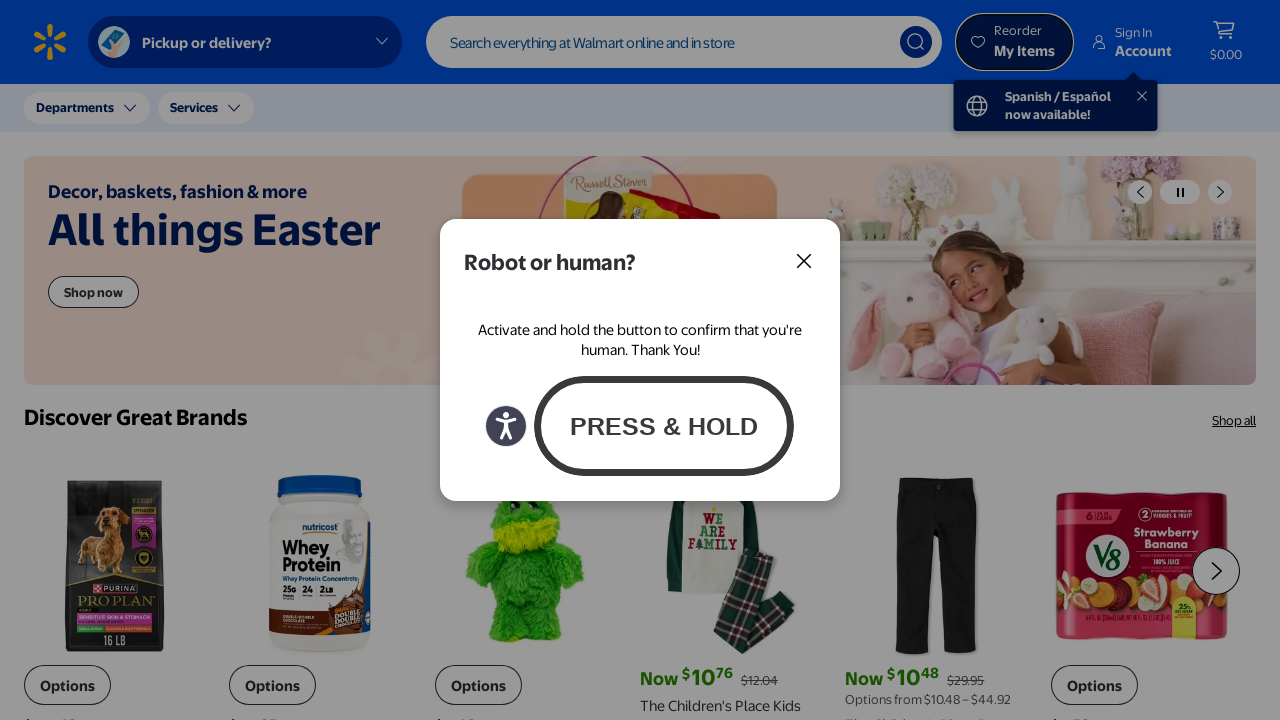

Pressed Tab to navigate to element 11
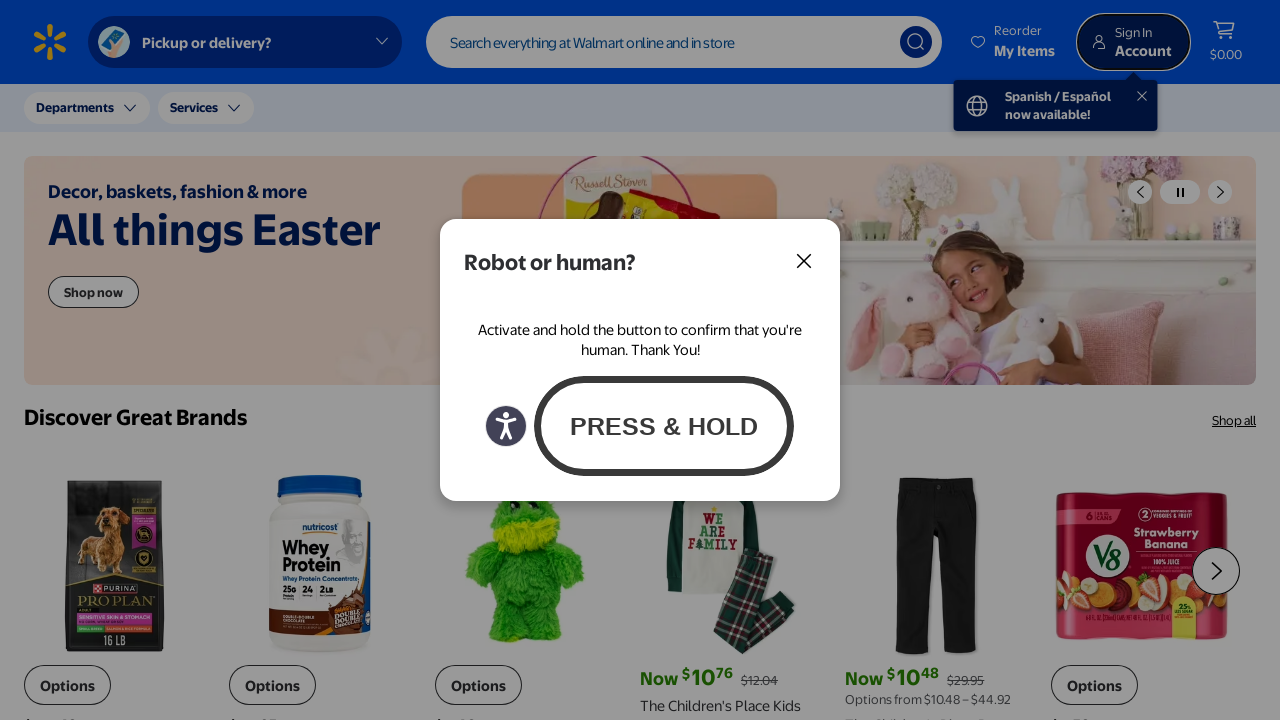

Retrieved active element text: Sign InAccount
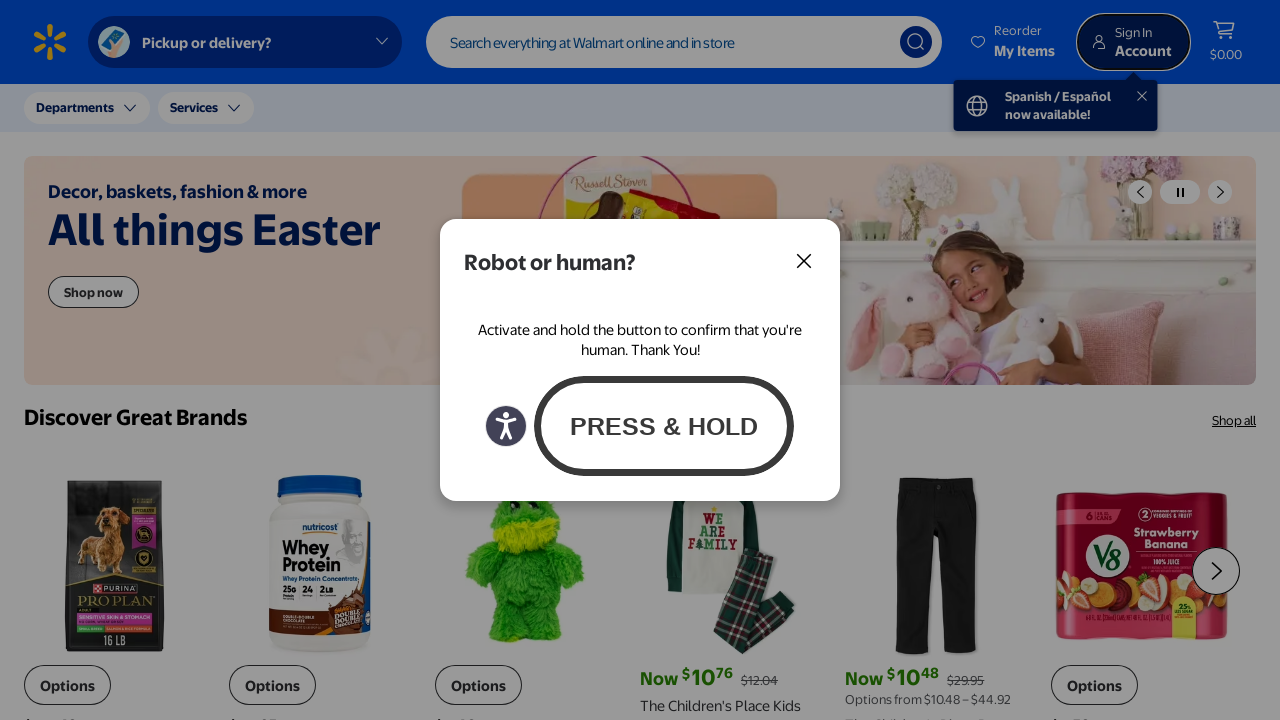

Pressed Tab to navigate to element 12
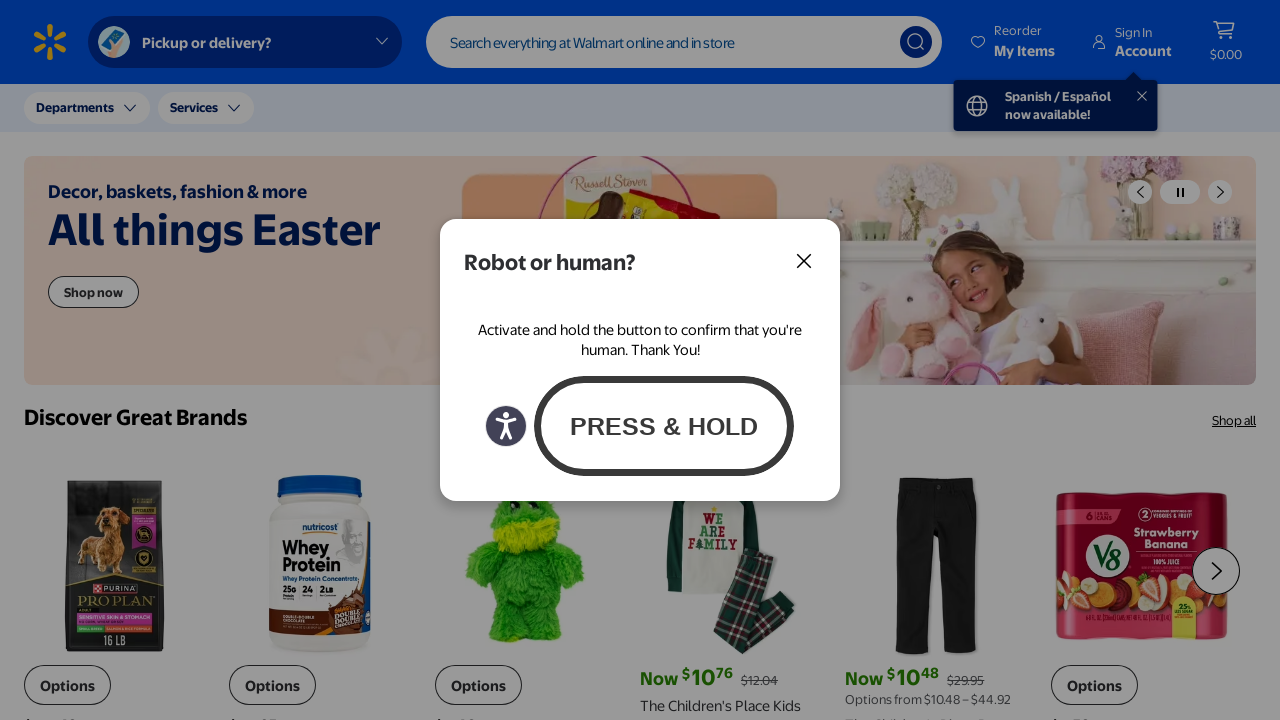

Retrieved active element text: (empty)
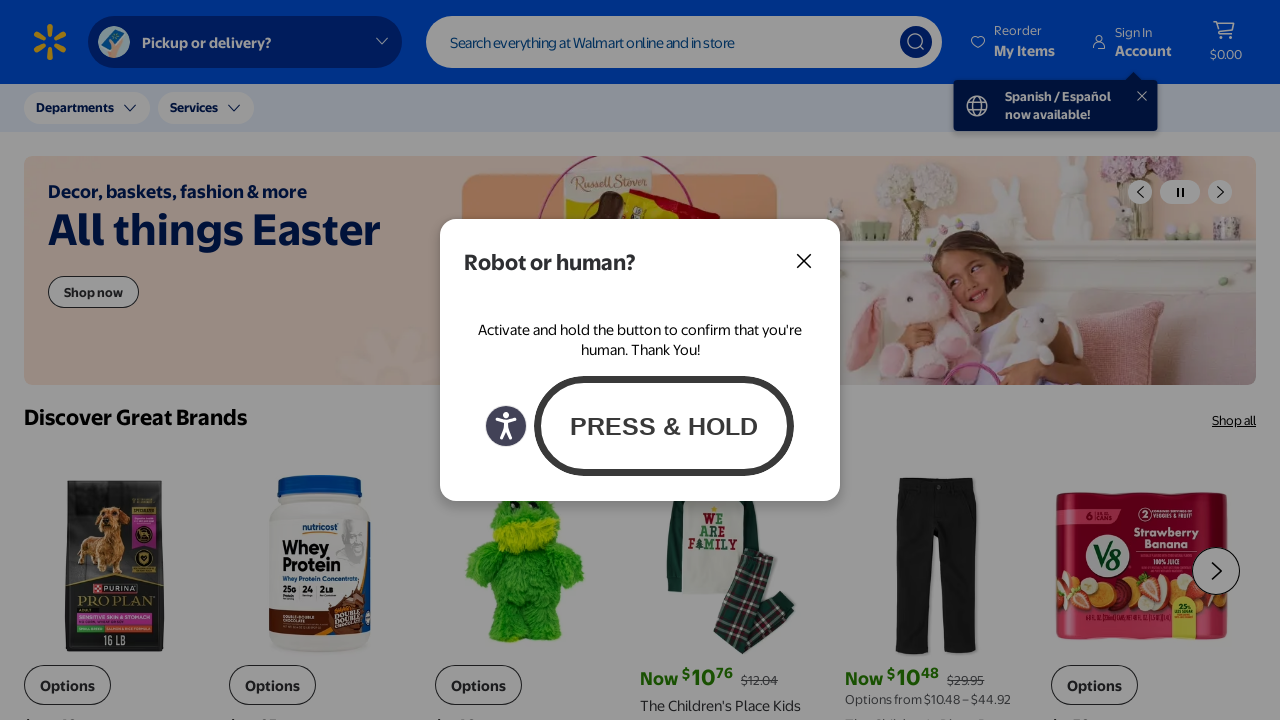

Pressed Tab to navigate to element 13
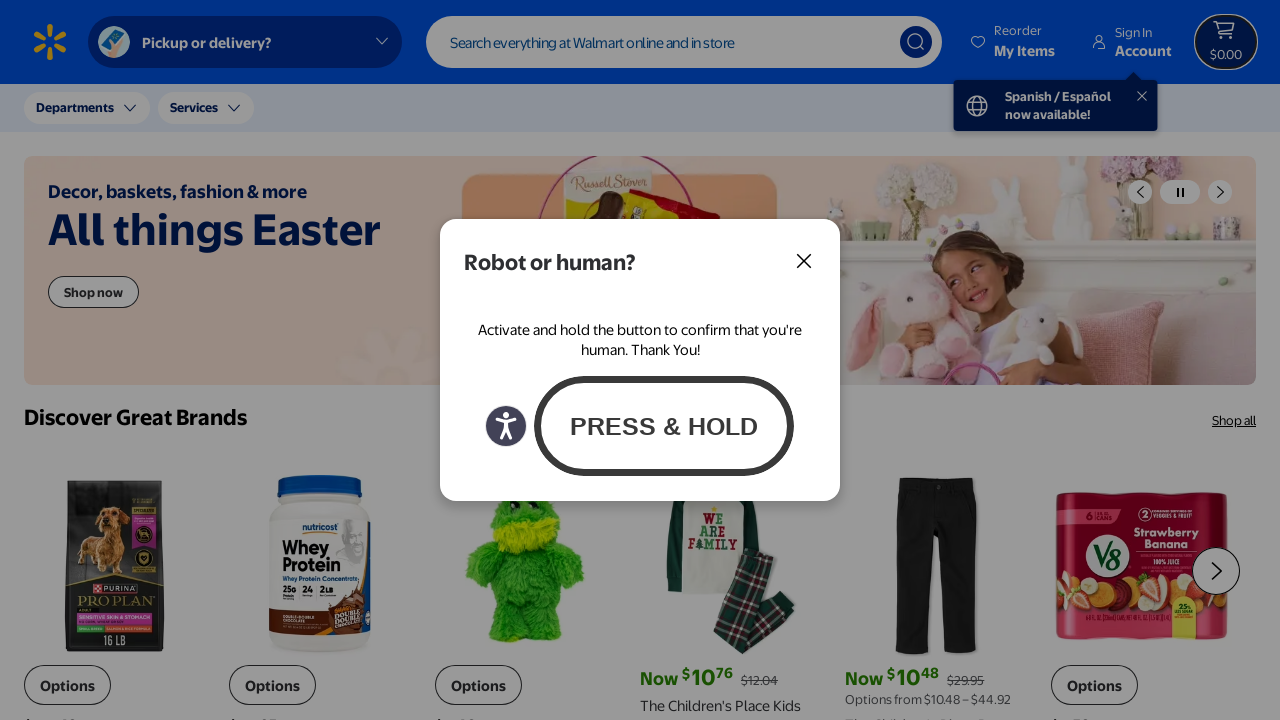

Retrieved active element text: $0.00
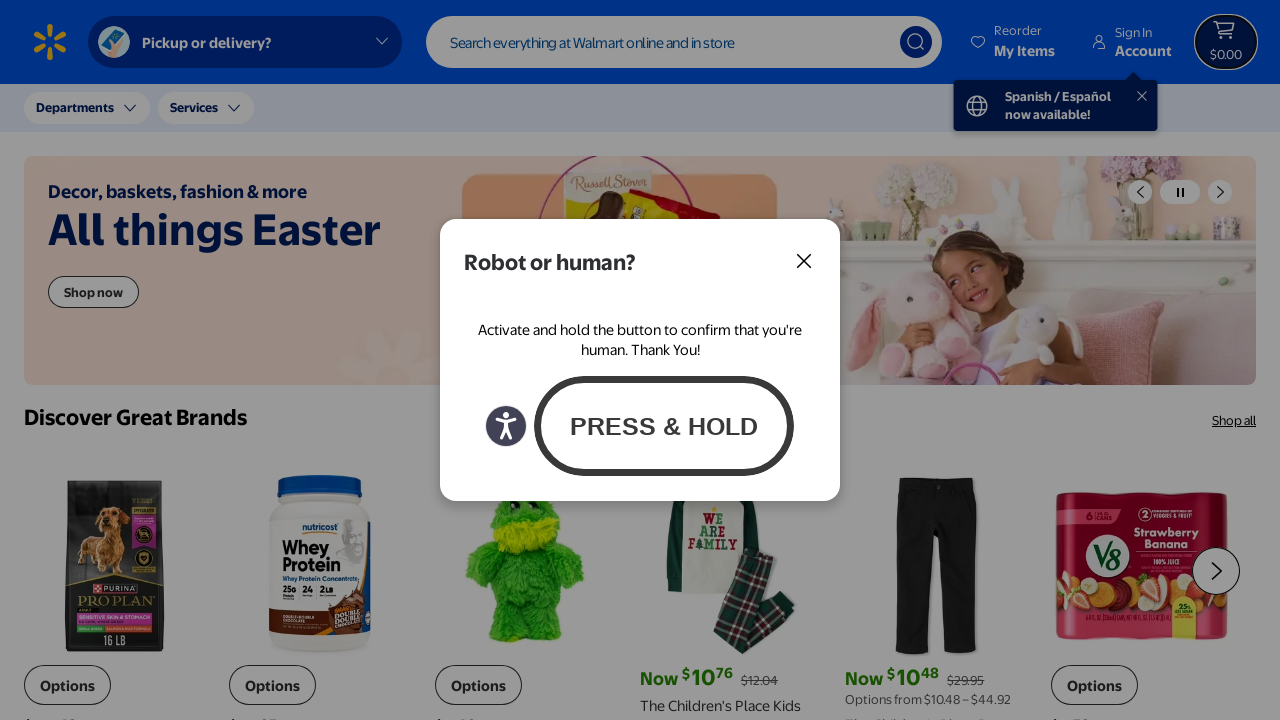

Pressed Tab to navigate to element 14
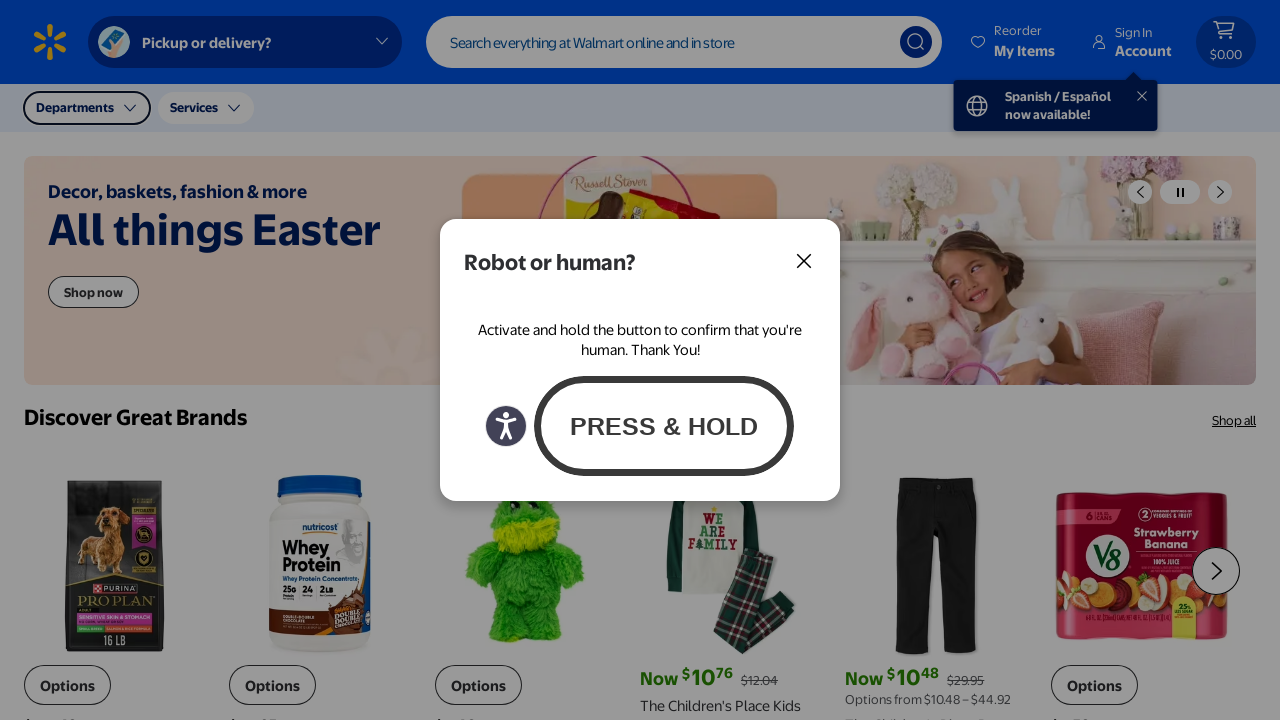

Retrieved active element text: Departments
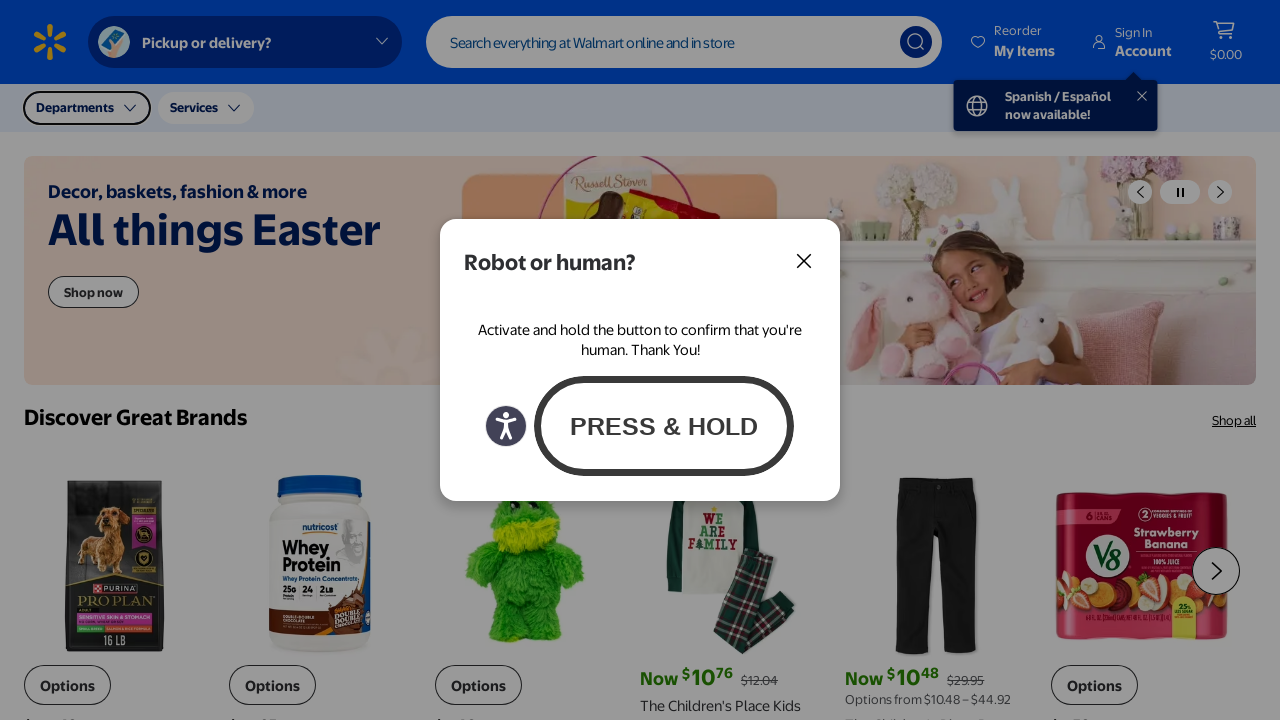

Pressed Tab to navigate to element 15
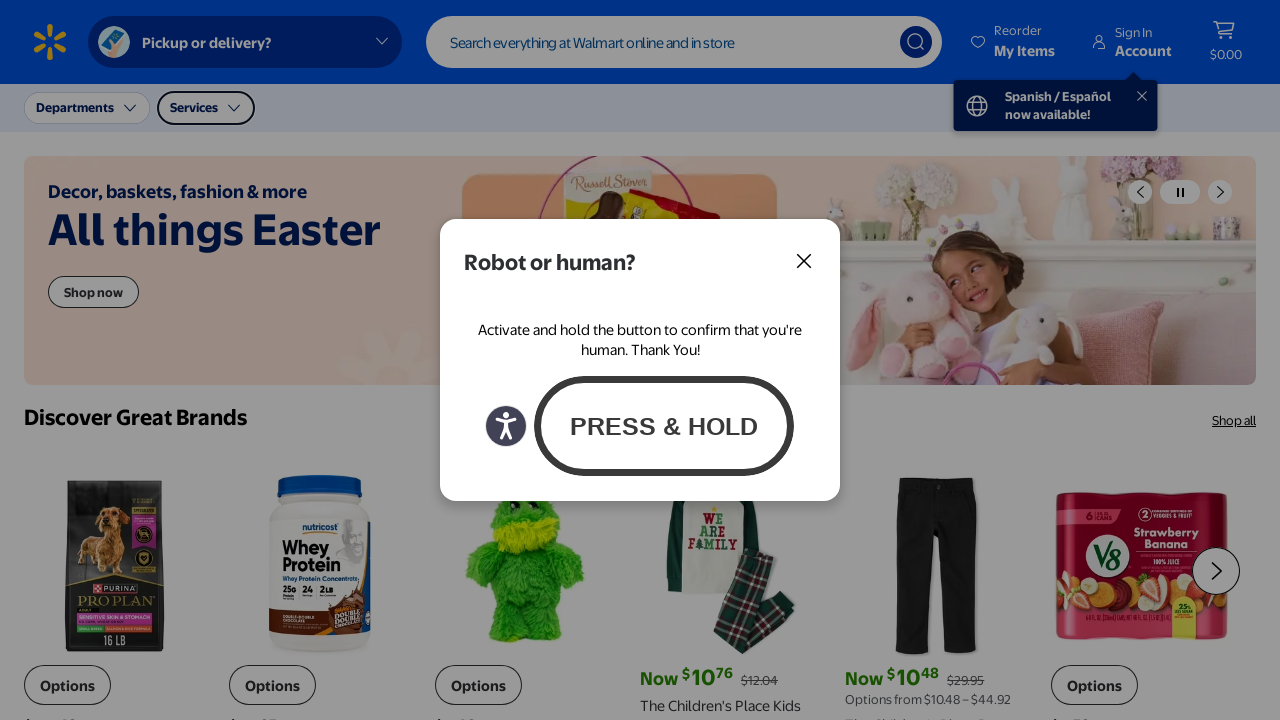

Retrieved active element text: Services
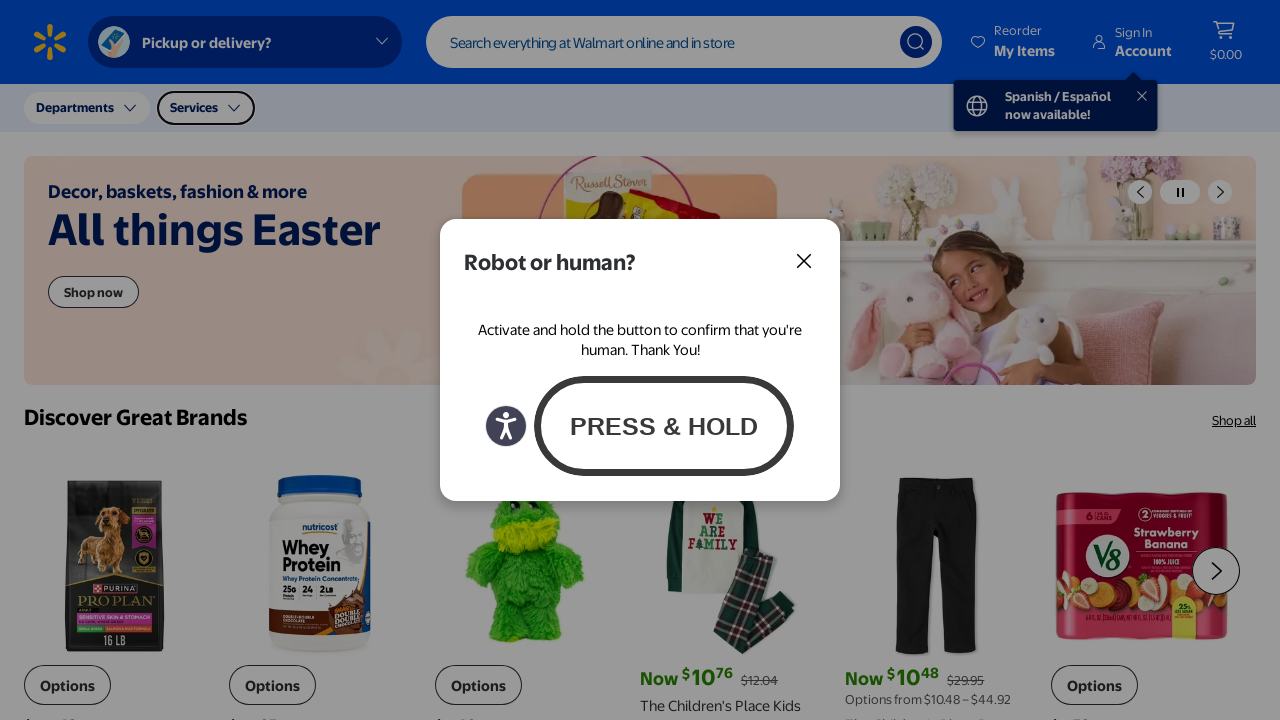

Pressed Tab to navigate to element 16
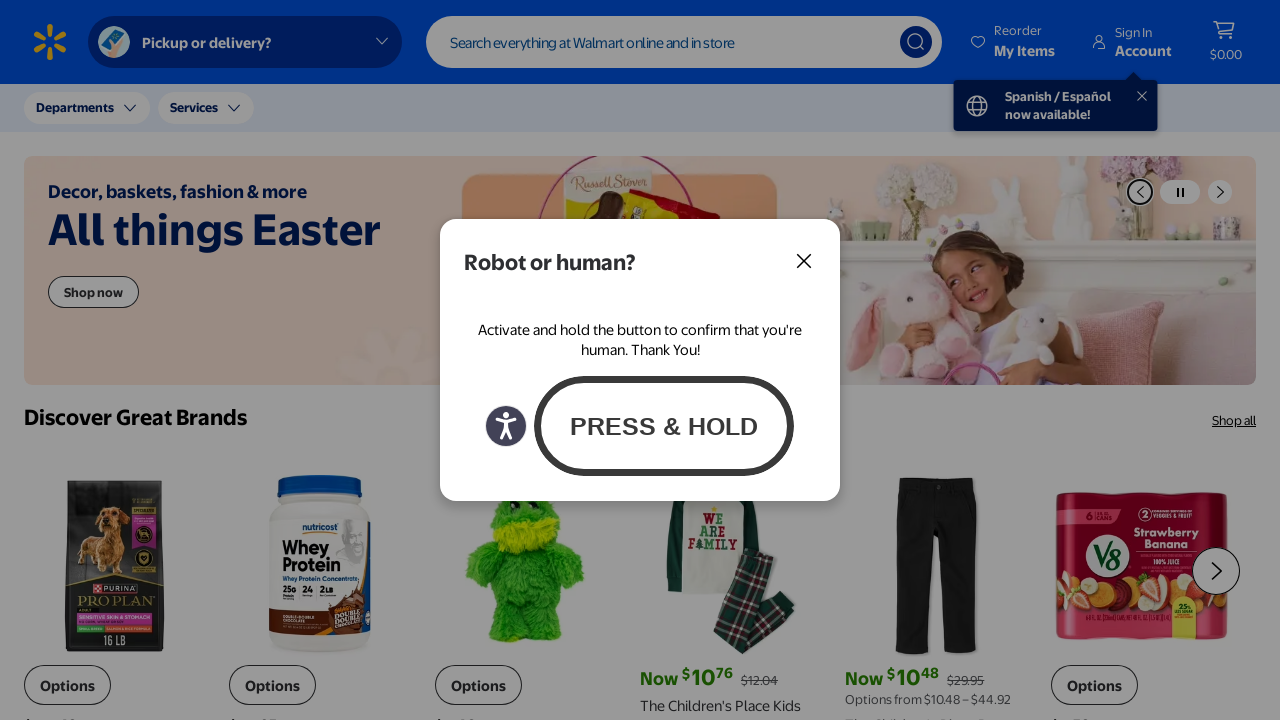

Retrieved active element text: (empty)
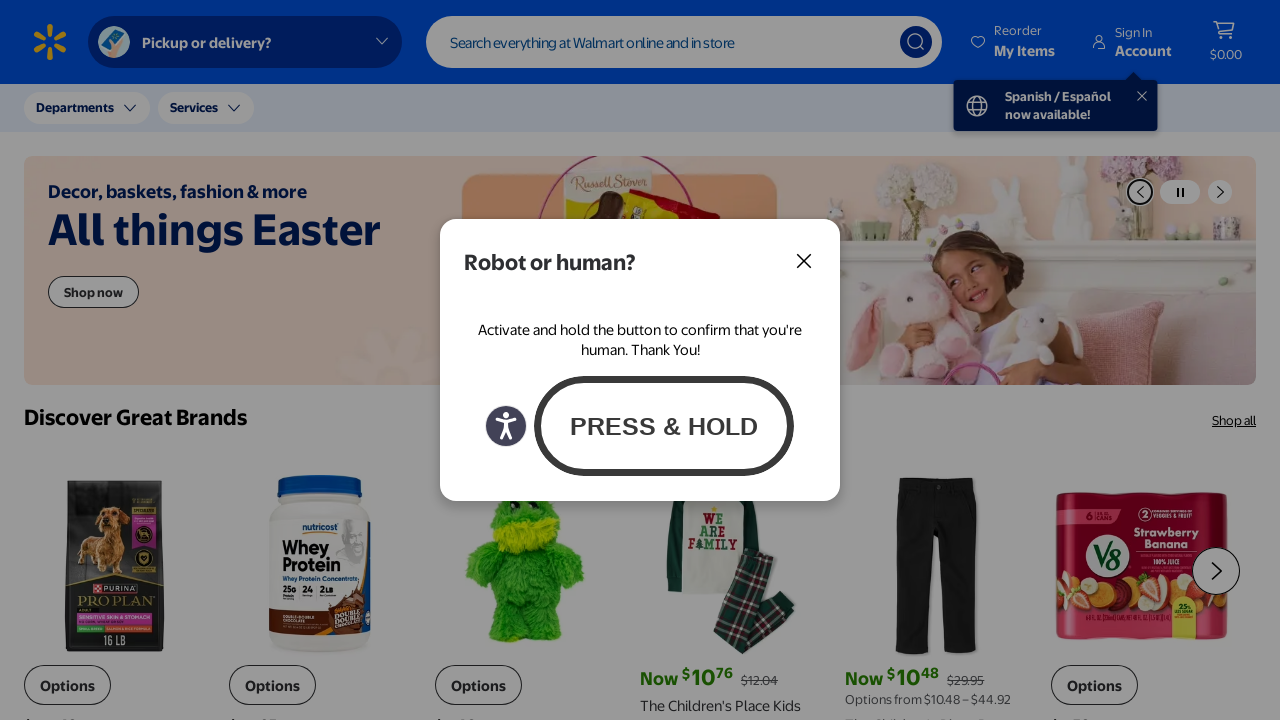

Pressed Tab to navigate to element 17
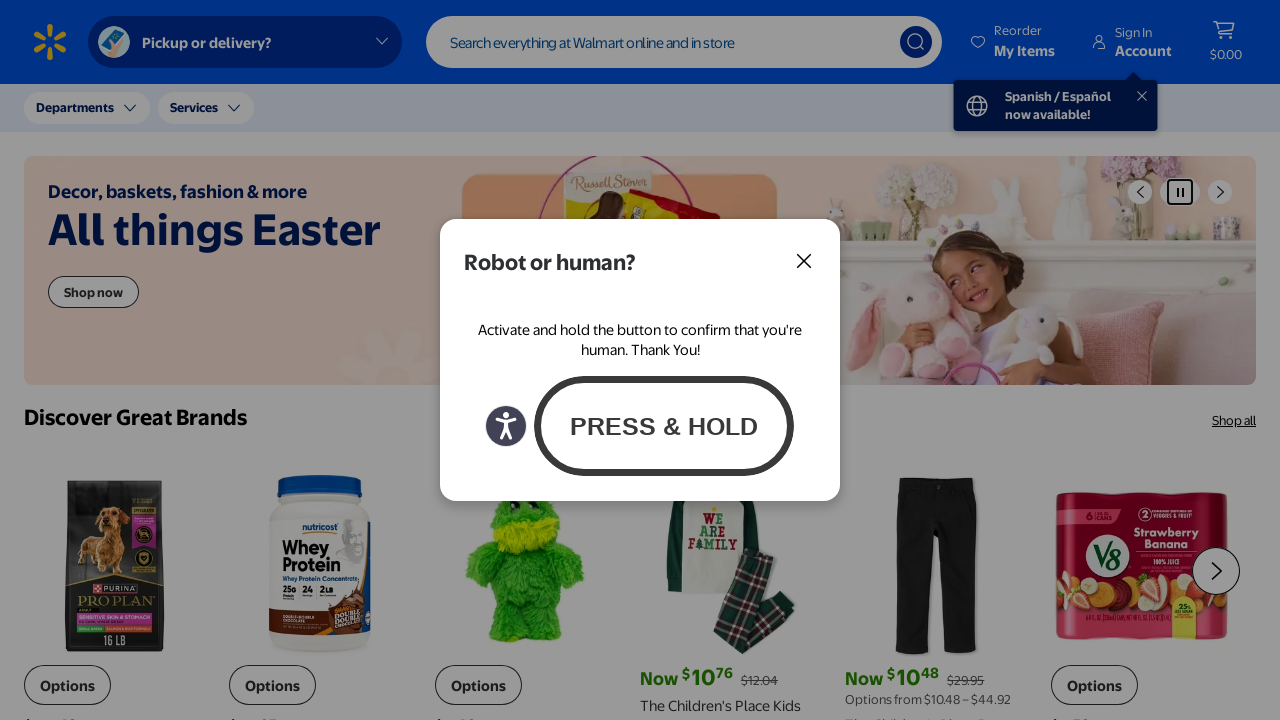

Retrieved active element text: (empty)
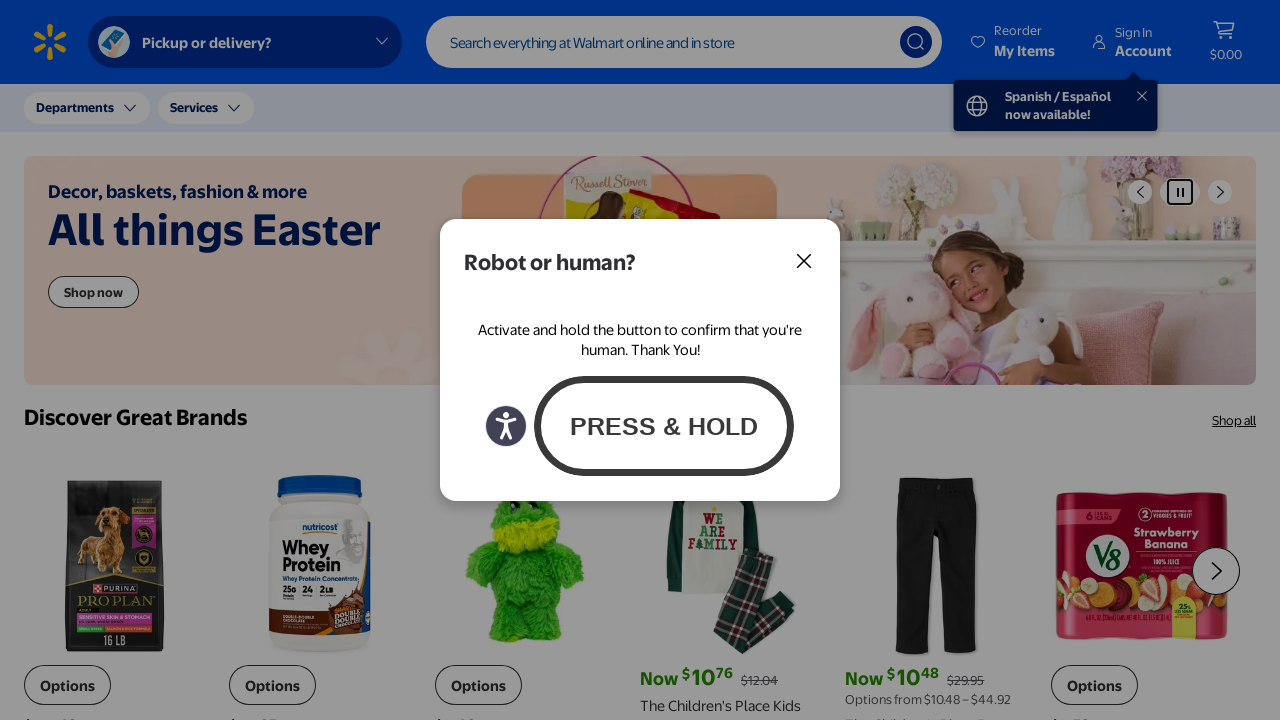

Pressed Tab to navigate to element 18
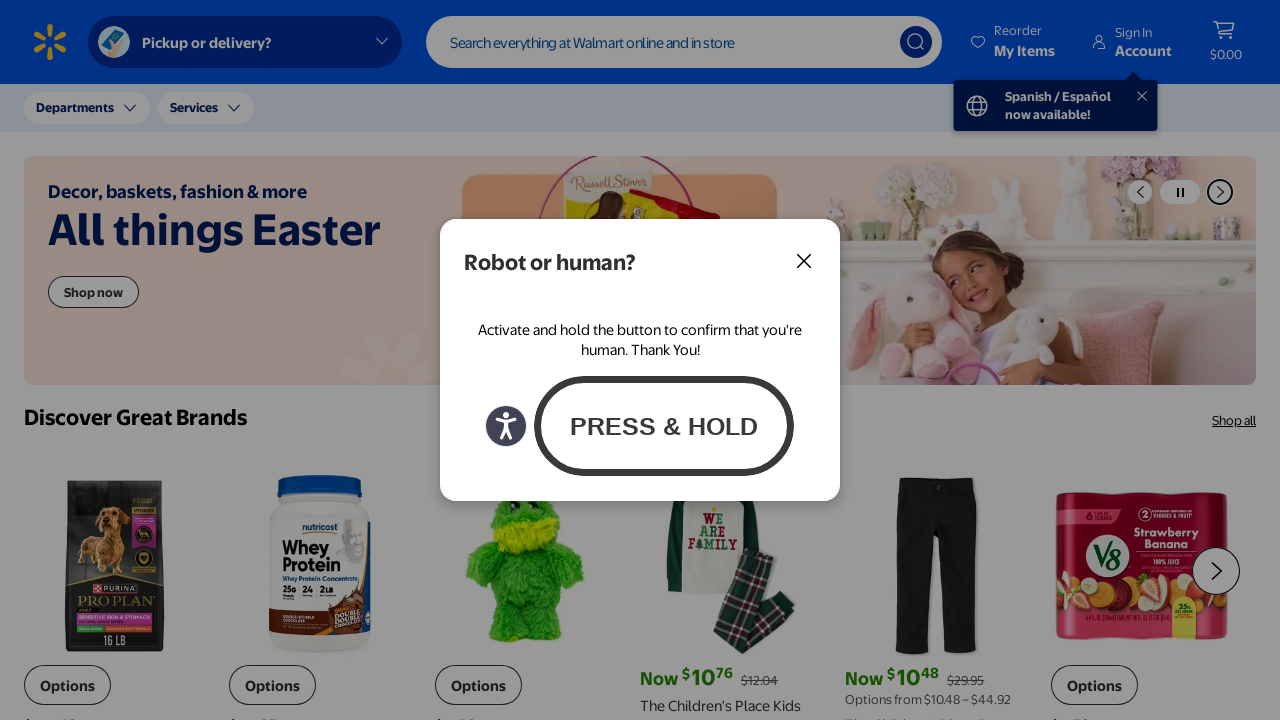

Retrieved active element text: (empty)
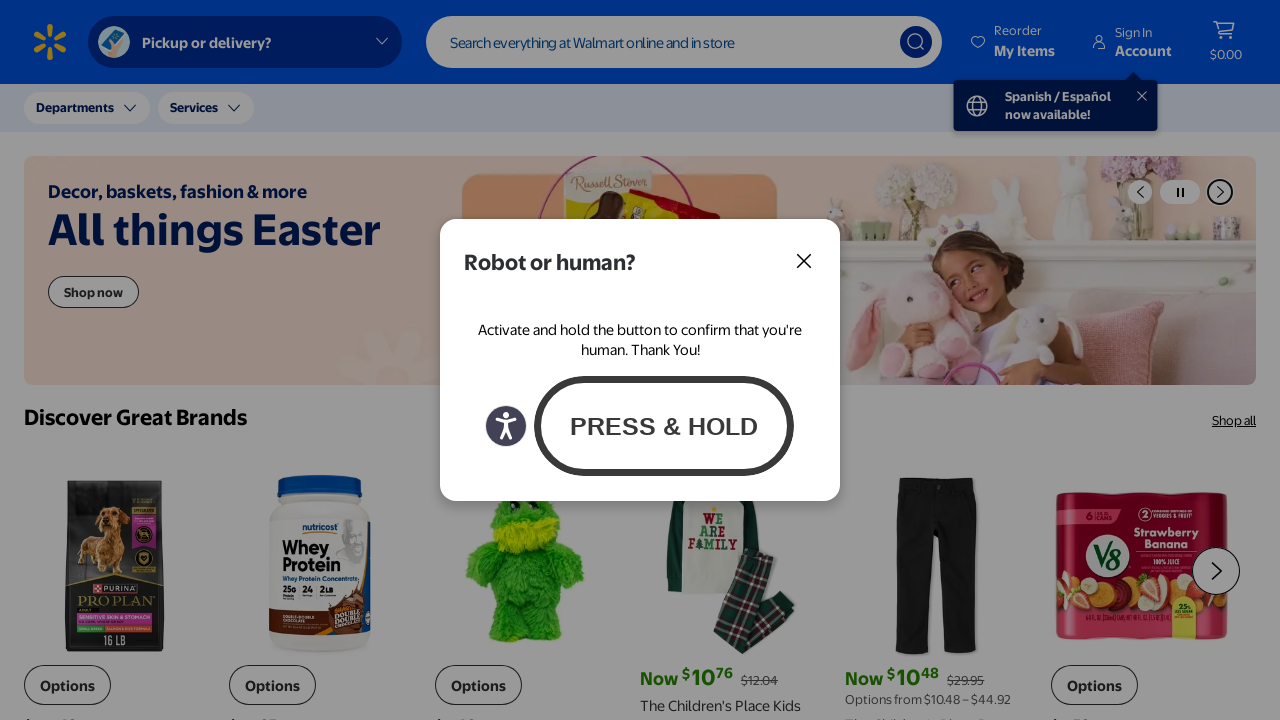

Pressed Tab to navigate to element 19
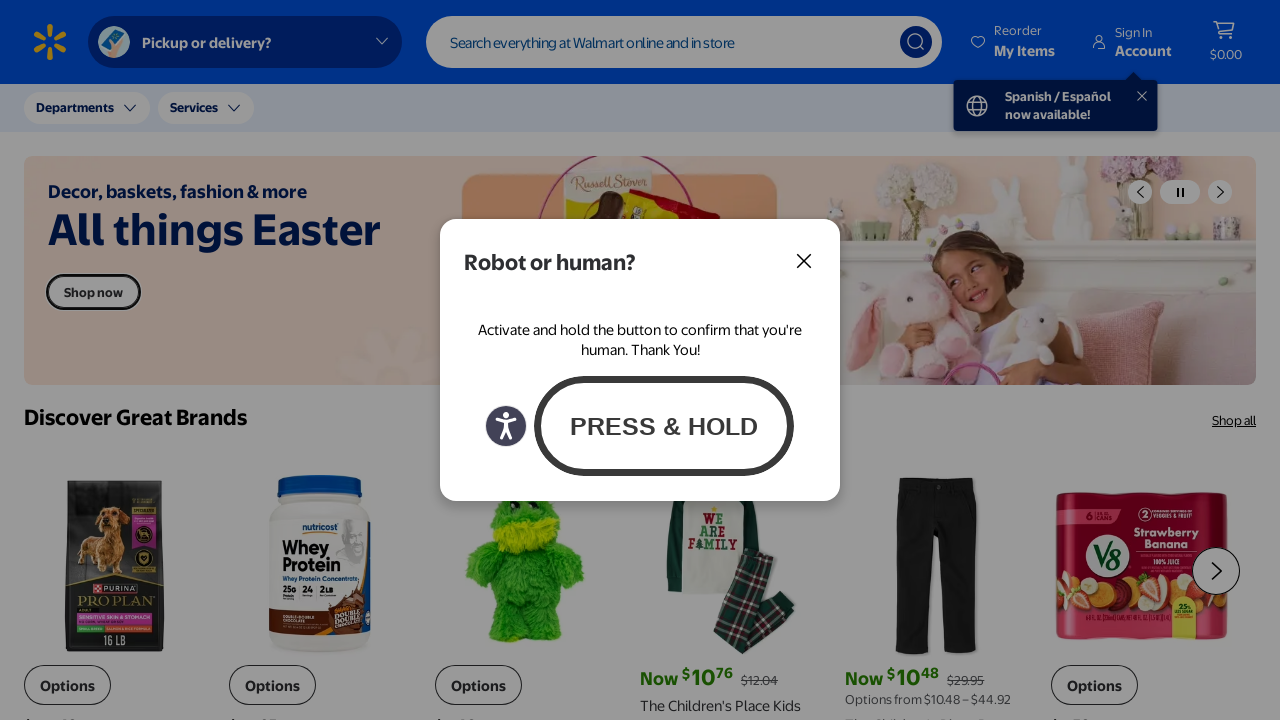

Retrieved active element text: Shop now
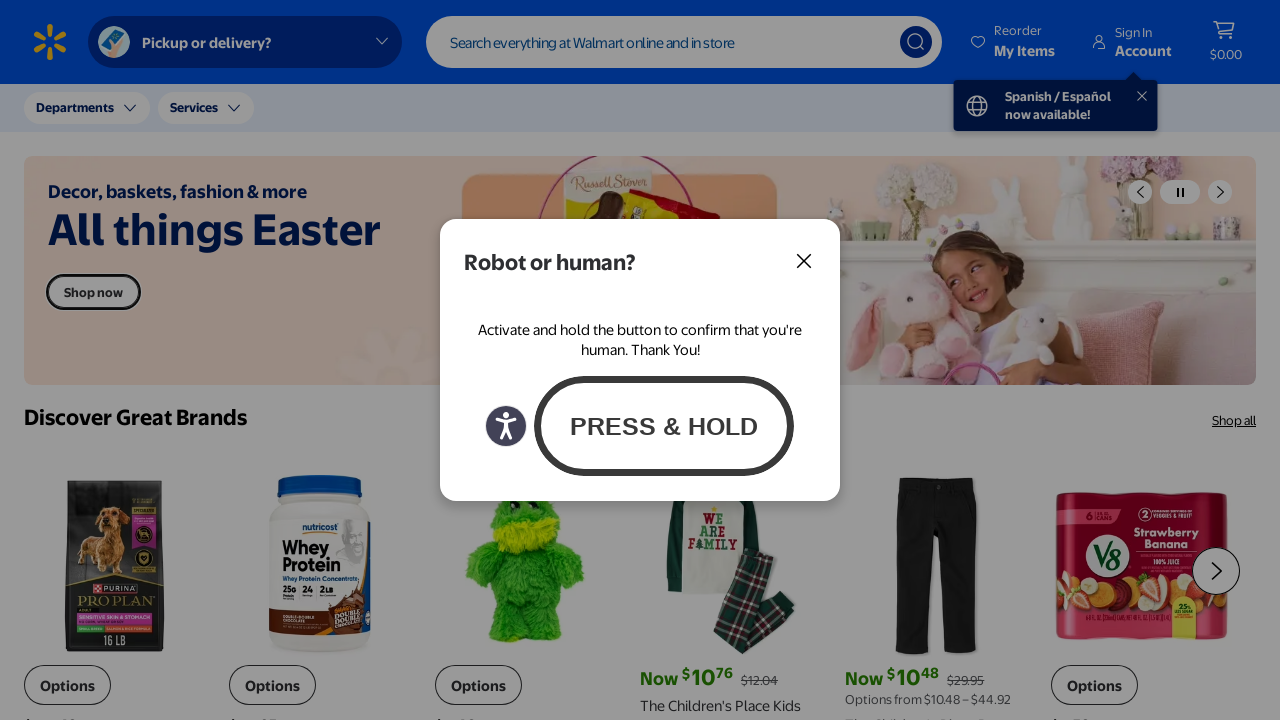

Pressed Tab to navigate to element 20
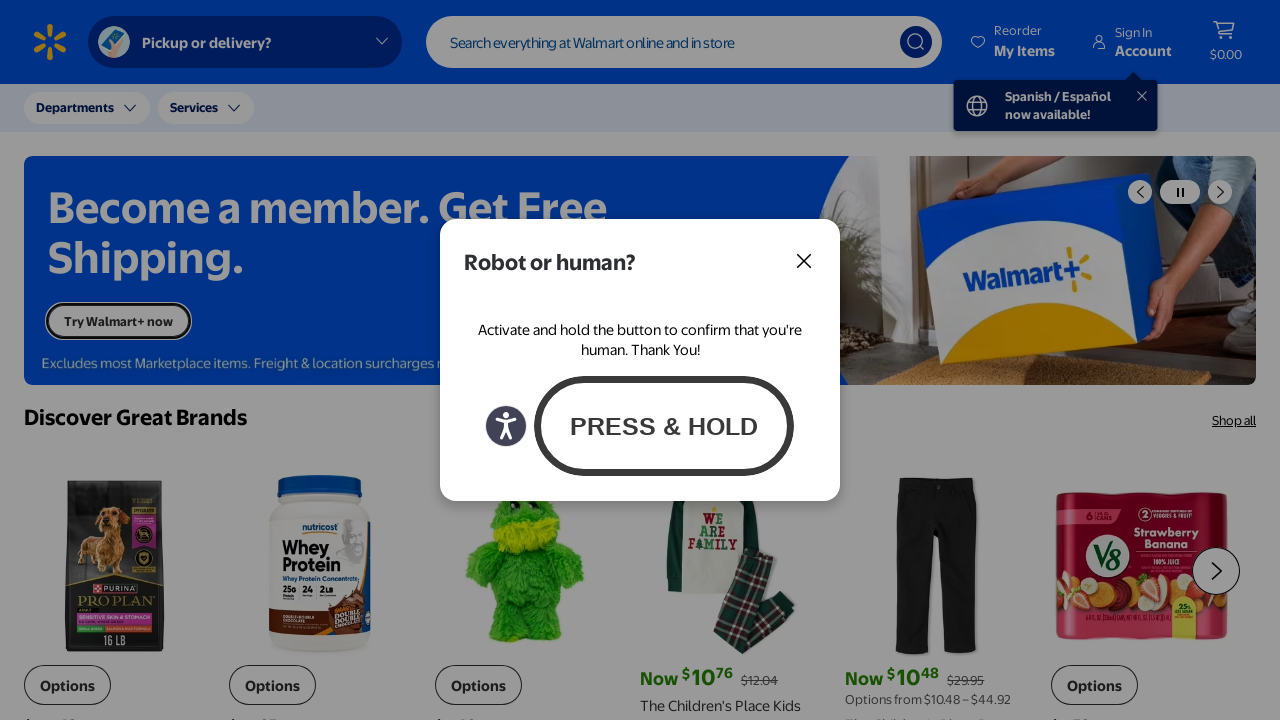

Retrieved active element text: Try Walmart+ now
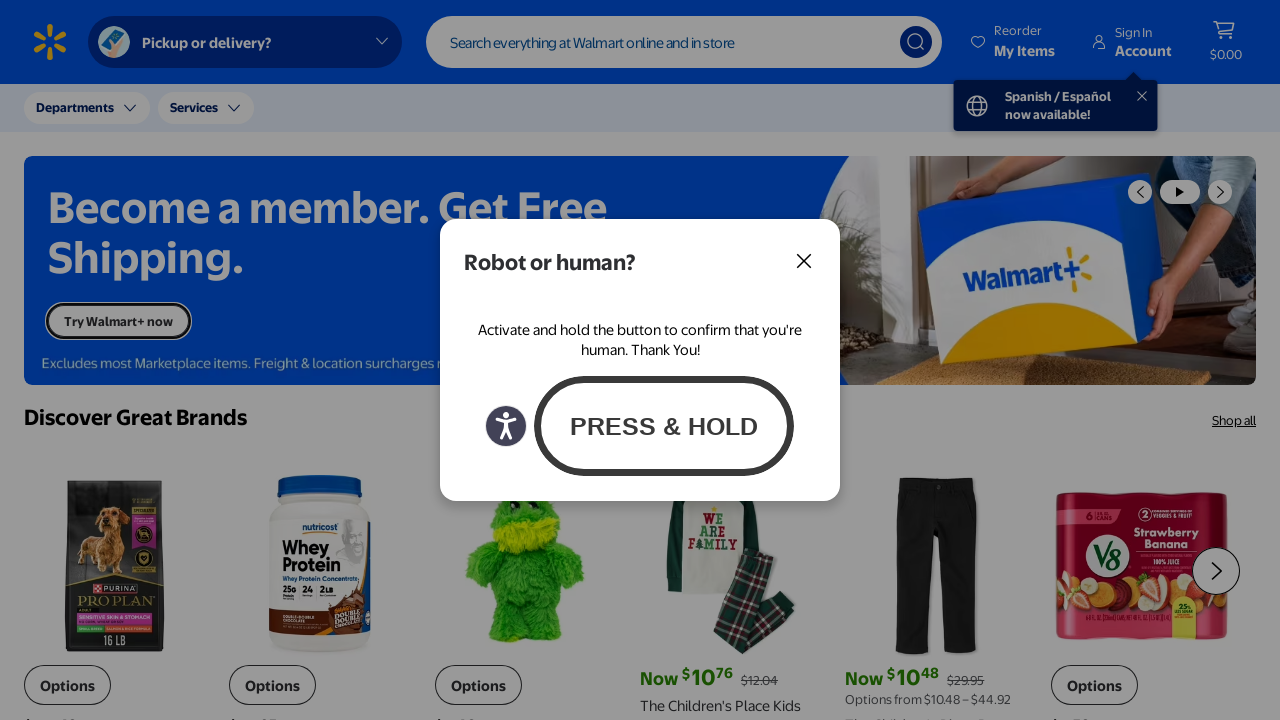

Pressed Tab to navigate to element 21
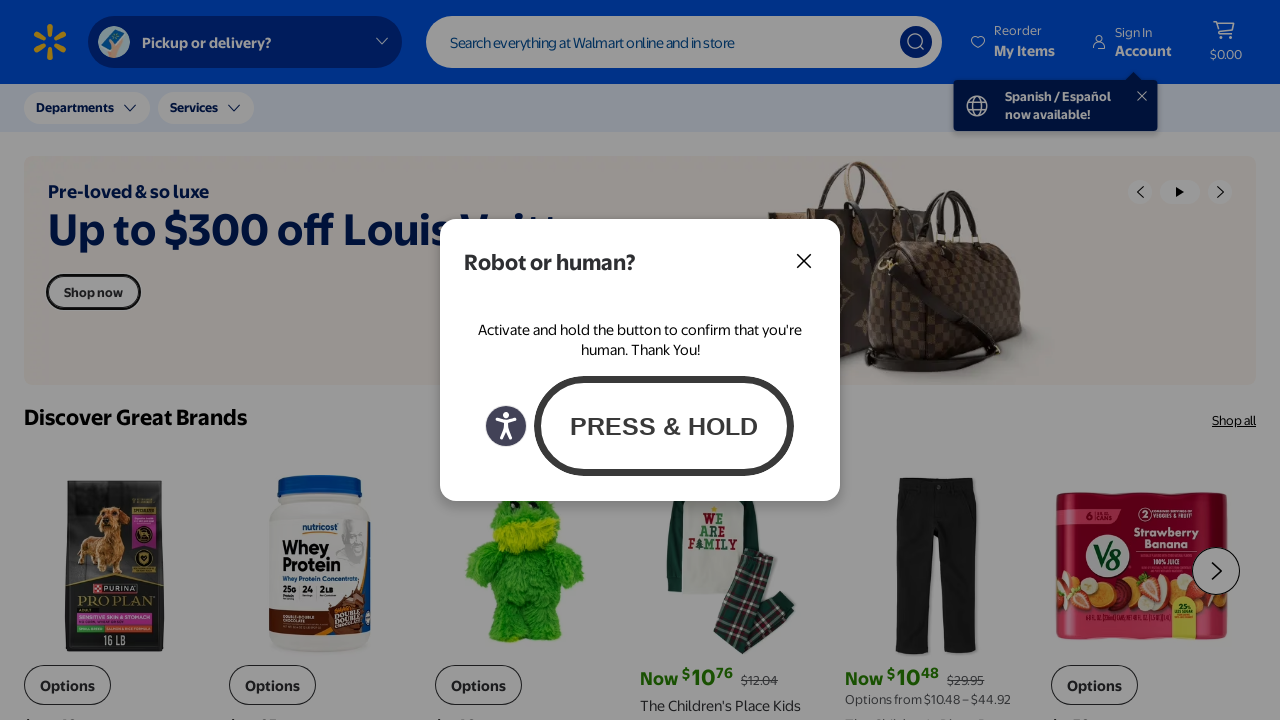

Retrieved active element text: Shop now
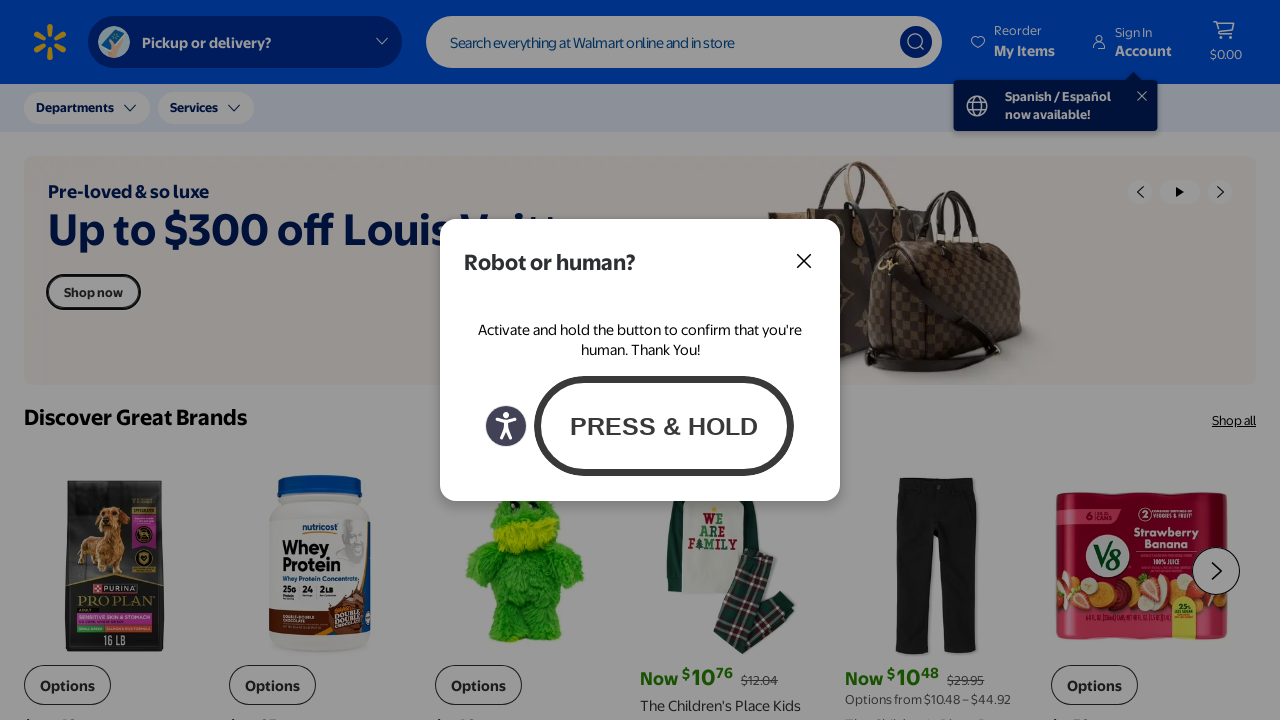

Pressed Tab to navigate to element 22
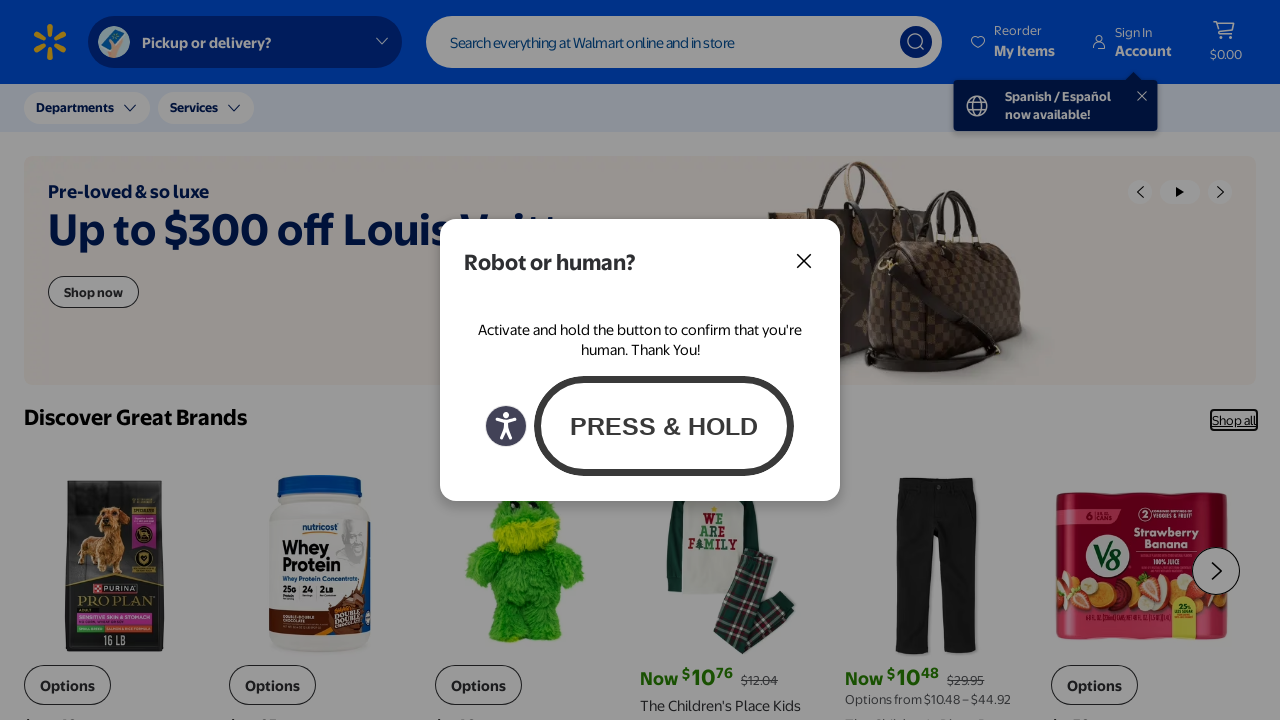

Retrieved active element text: Shop all
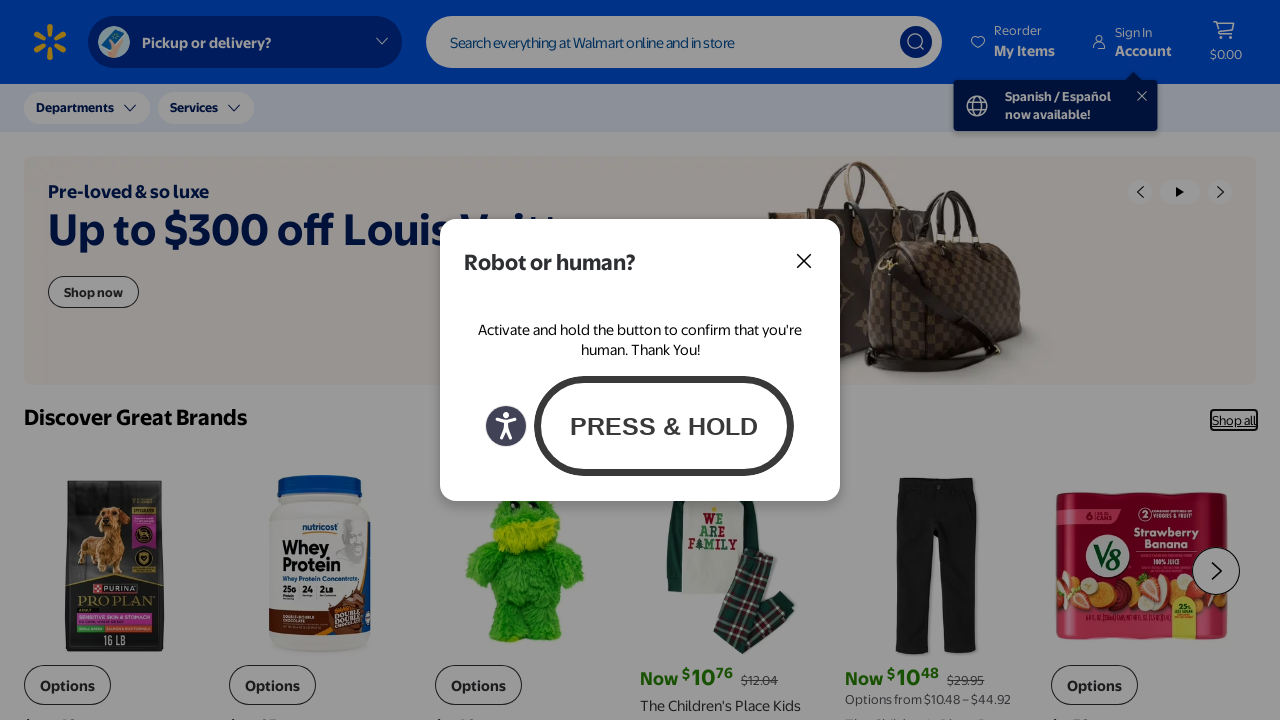

Pressed Tab to navigate to element 23
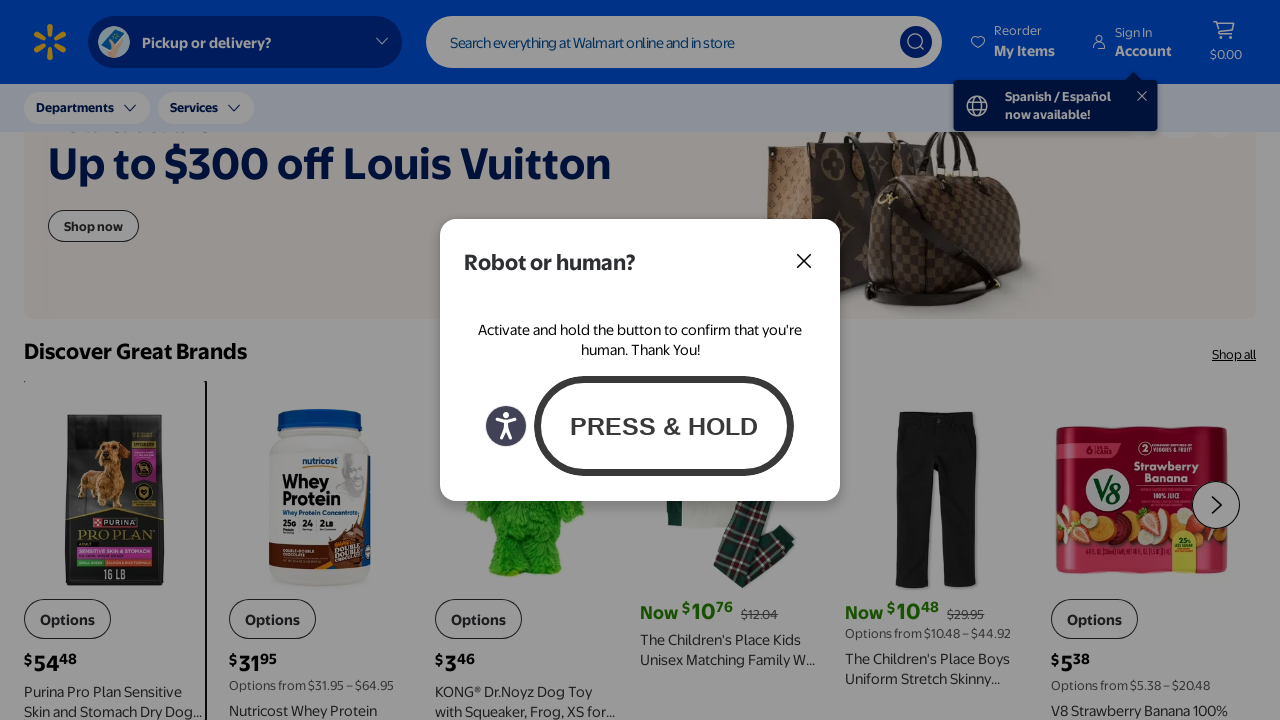

Retrieved active element text: Purina Pro Plan Sensitive Skin and Stomach Dry Dog
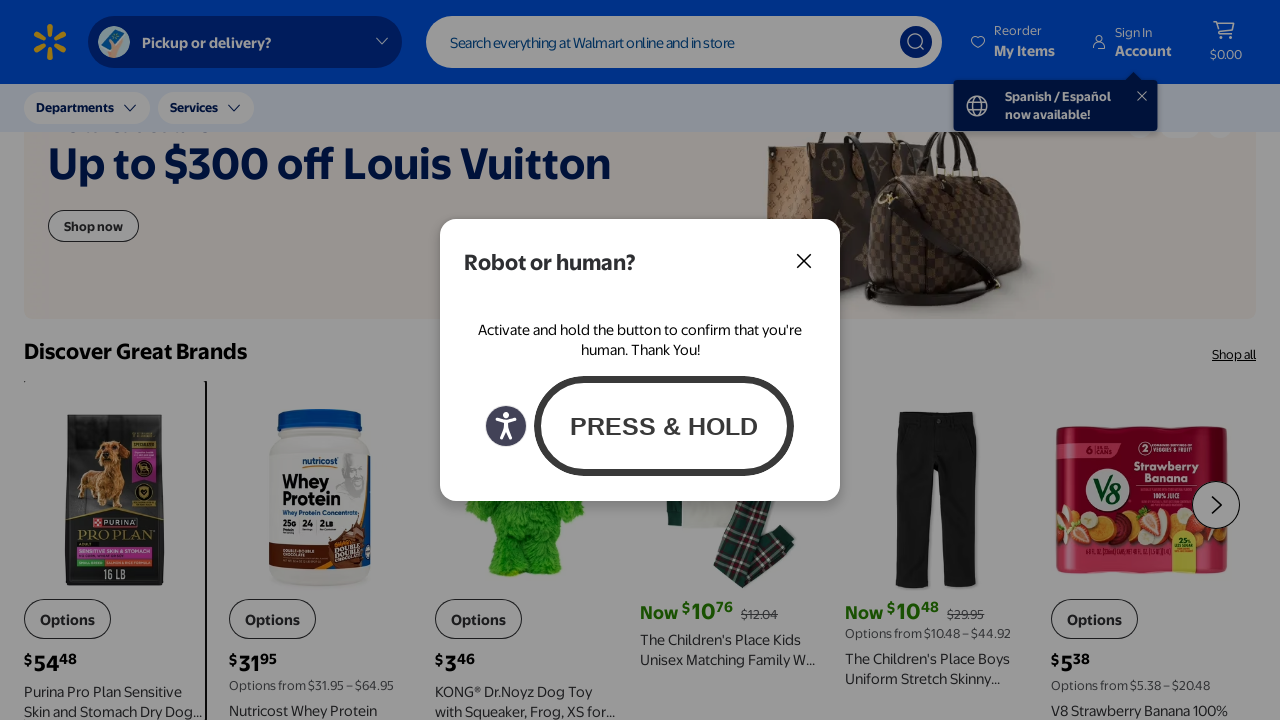

Pressed Tab to navigate to element 24
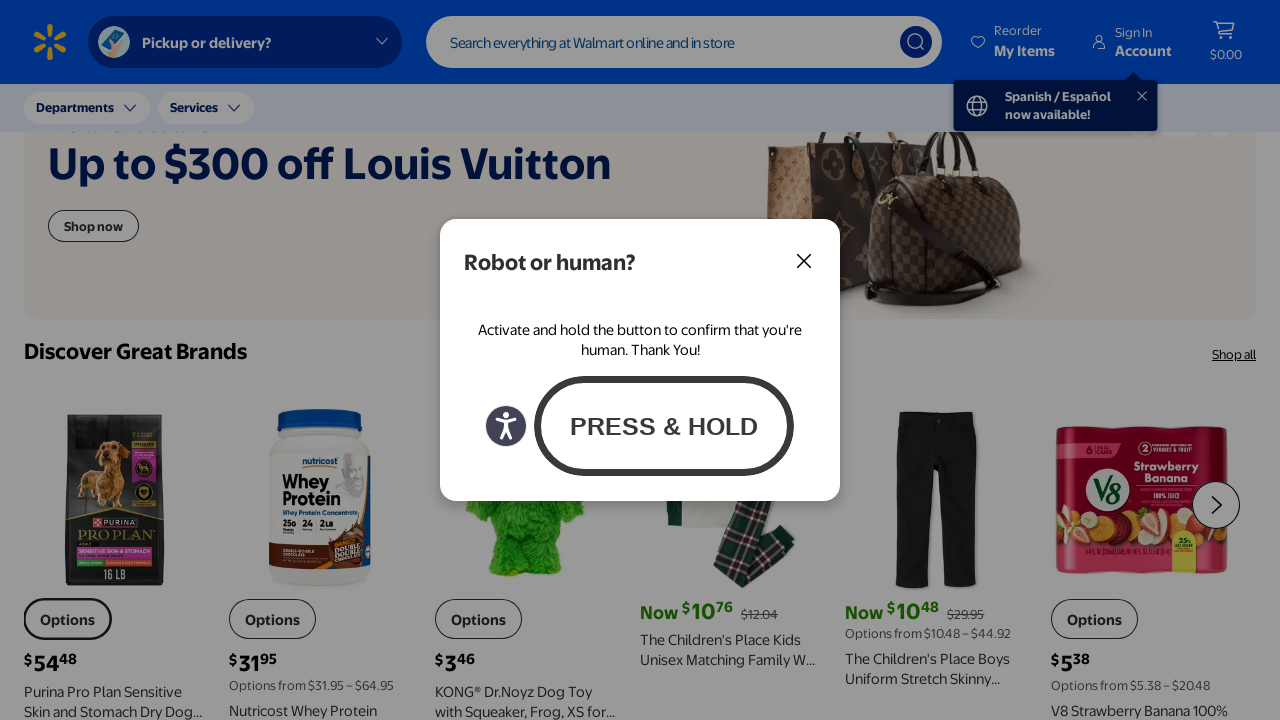

Retrieved active element text: Options
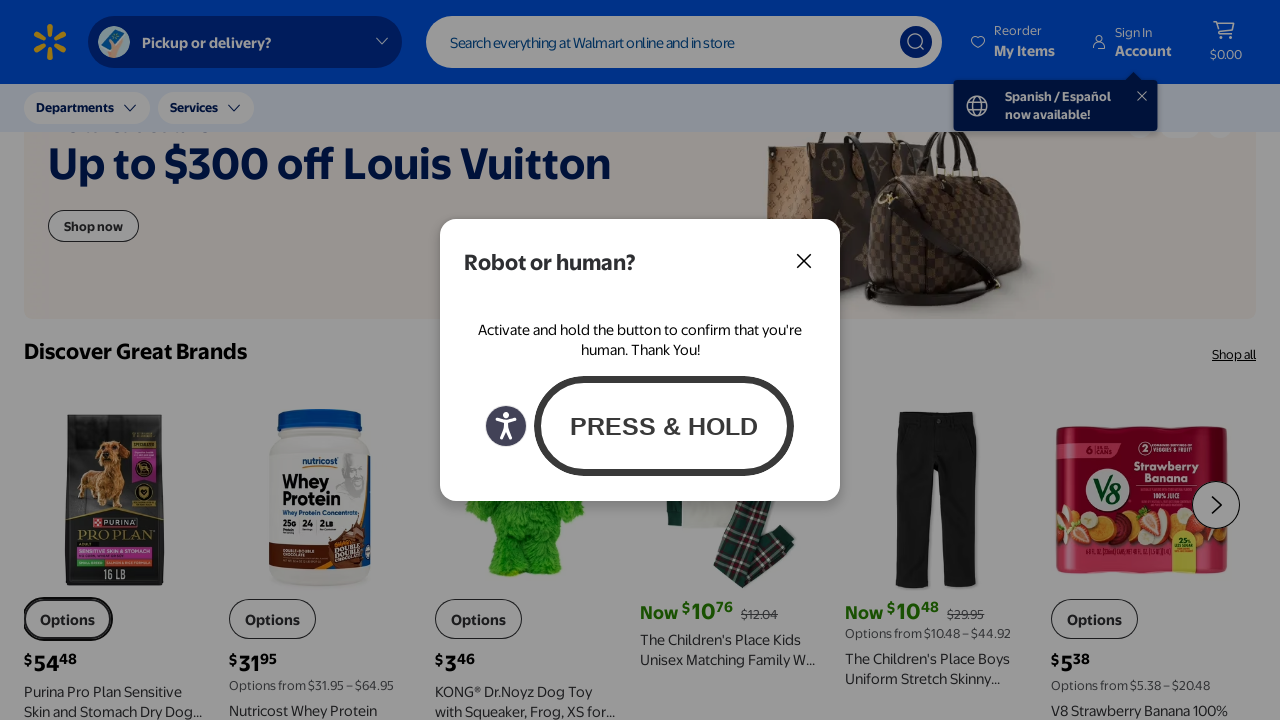

Pressed Tab to navigate to element 25
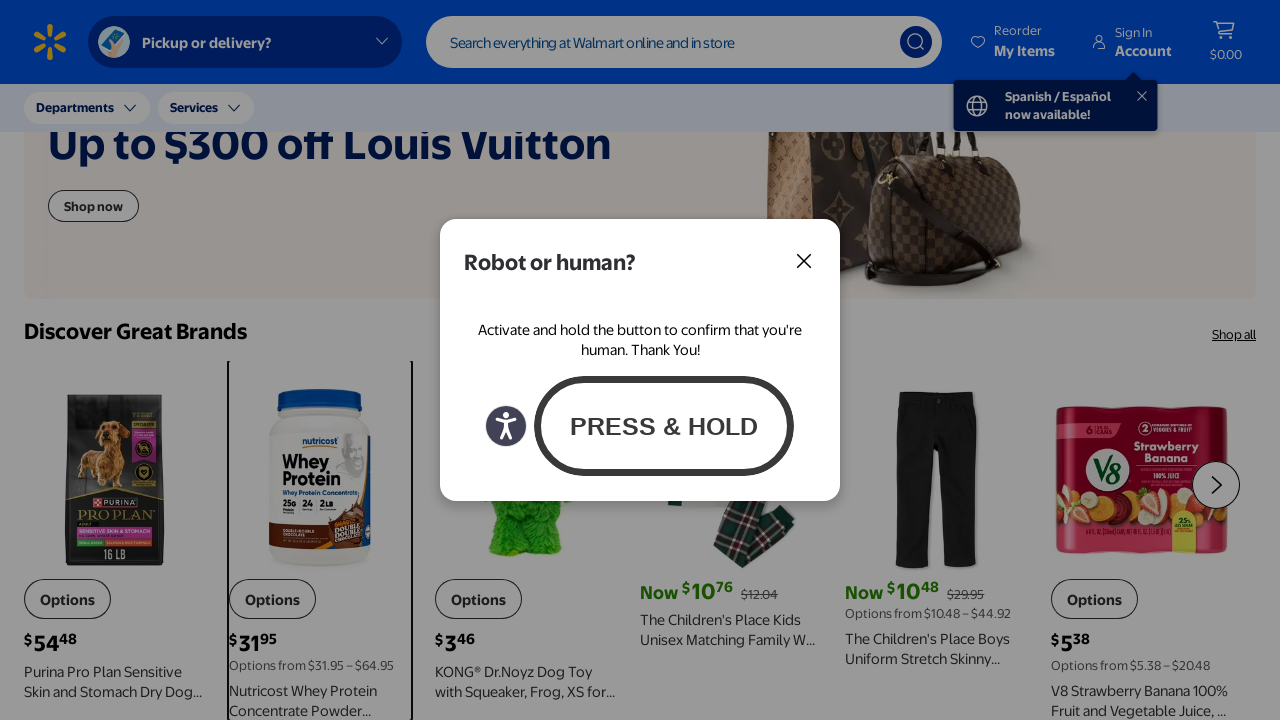

Retrieved active element text: Nutricost Whey Protein Concentrate Powder (Shaq's 
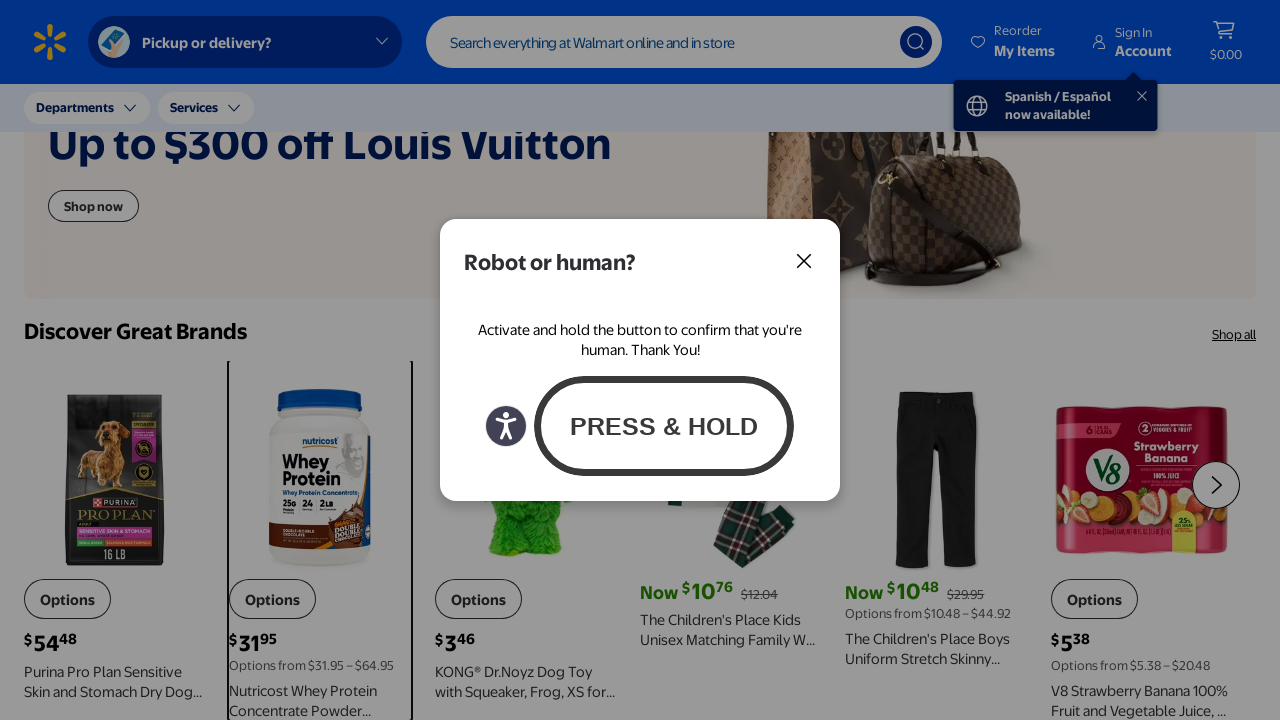

Pressed Tab to navigate to element 26
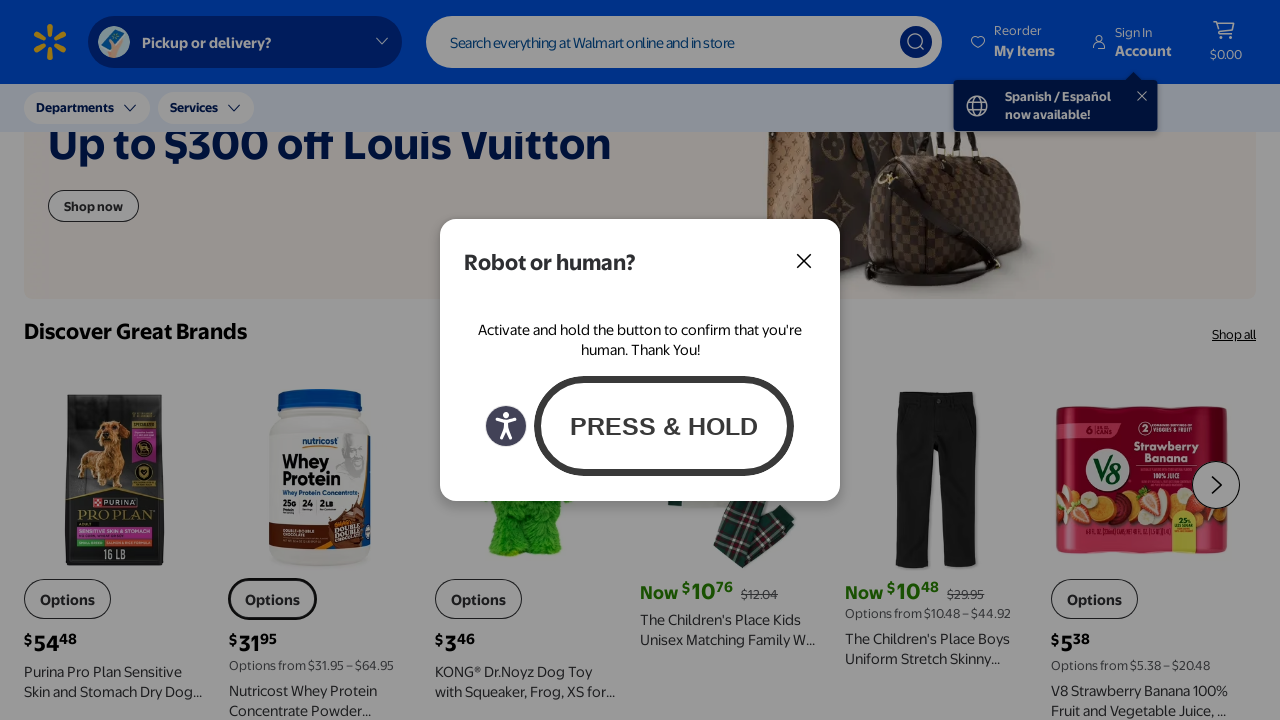

Retrieved active element text: Options
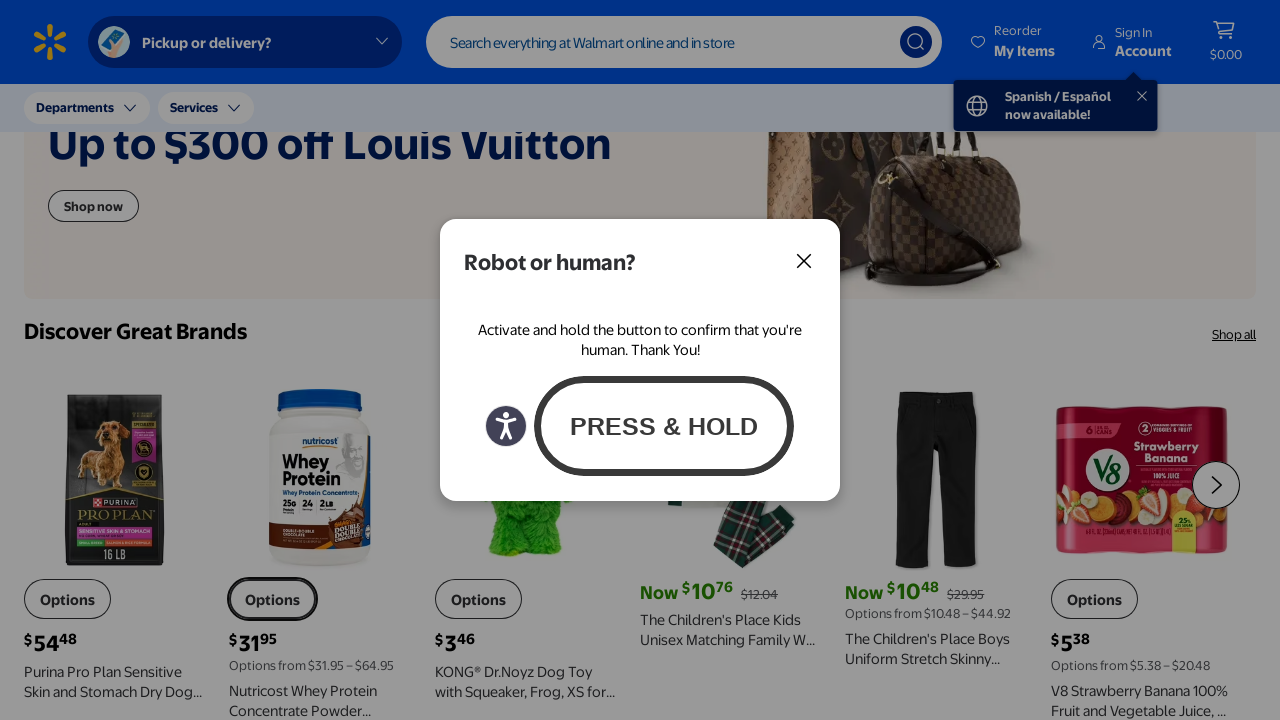

Pressed Tab to navigate to element 27
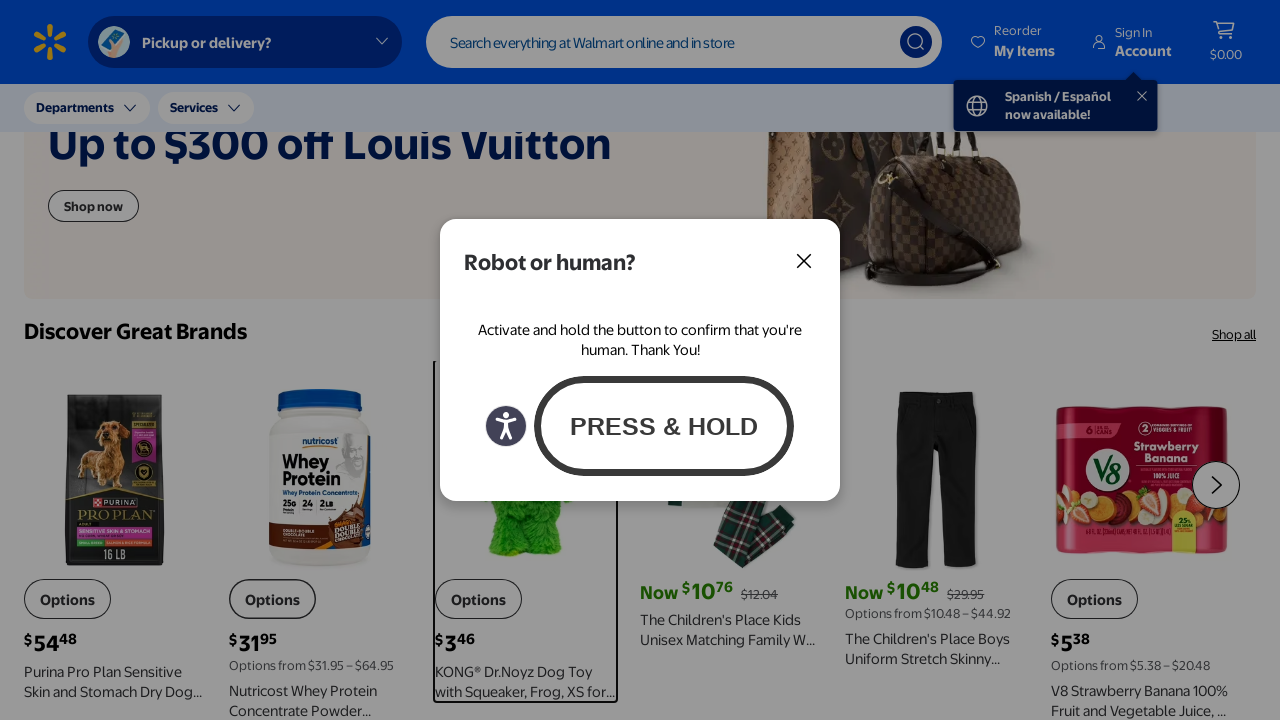

Retrieved active element text: KONG® Dr.Noyz Dog Toy with Squeaker, Frog, XS for 
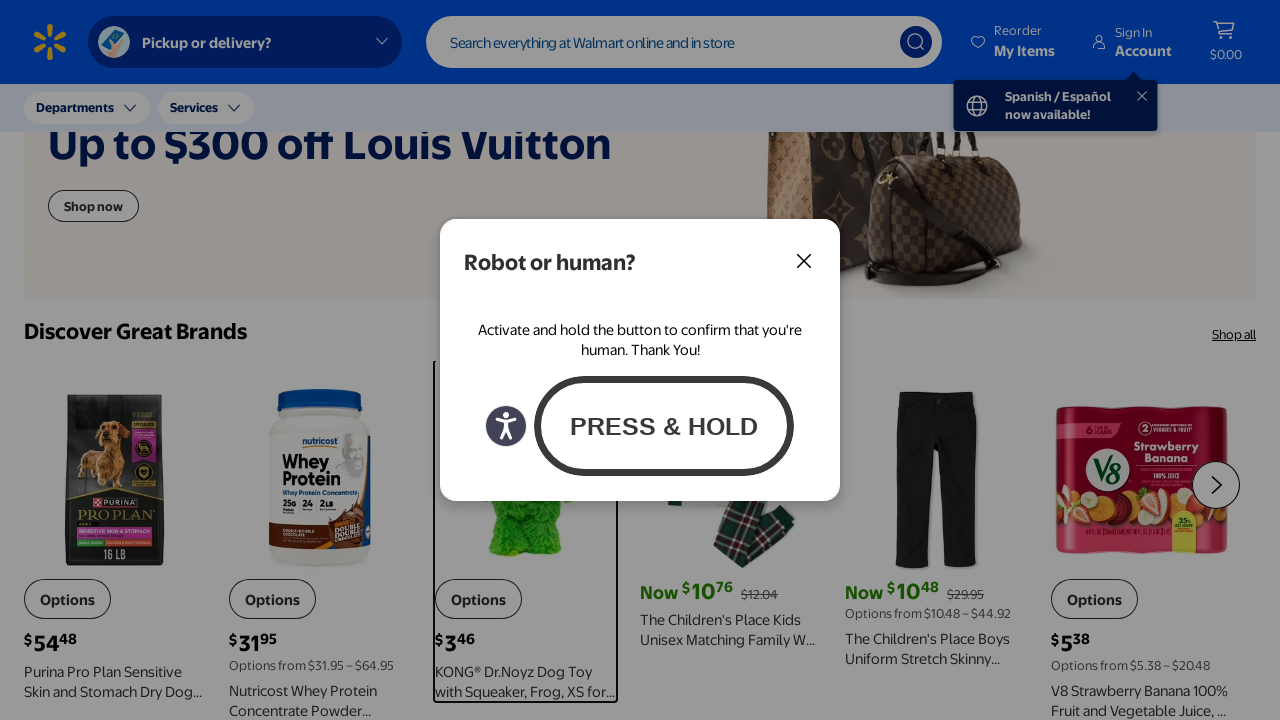

Pressed Tab to navigate to element 28
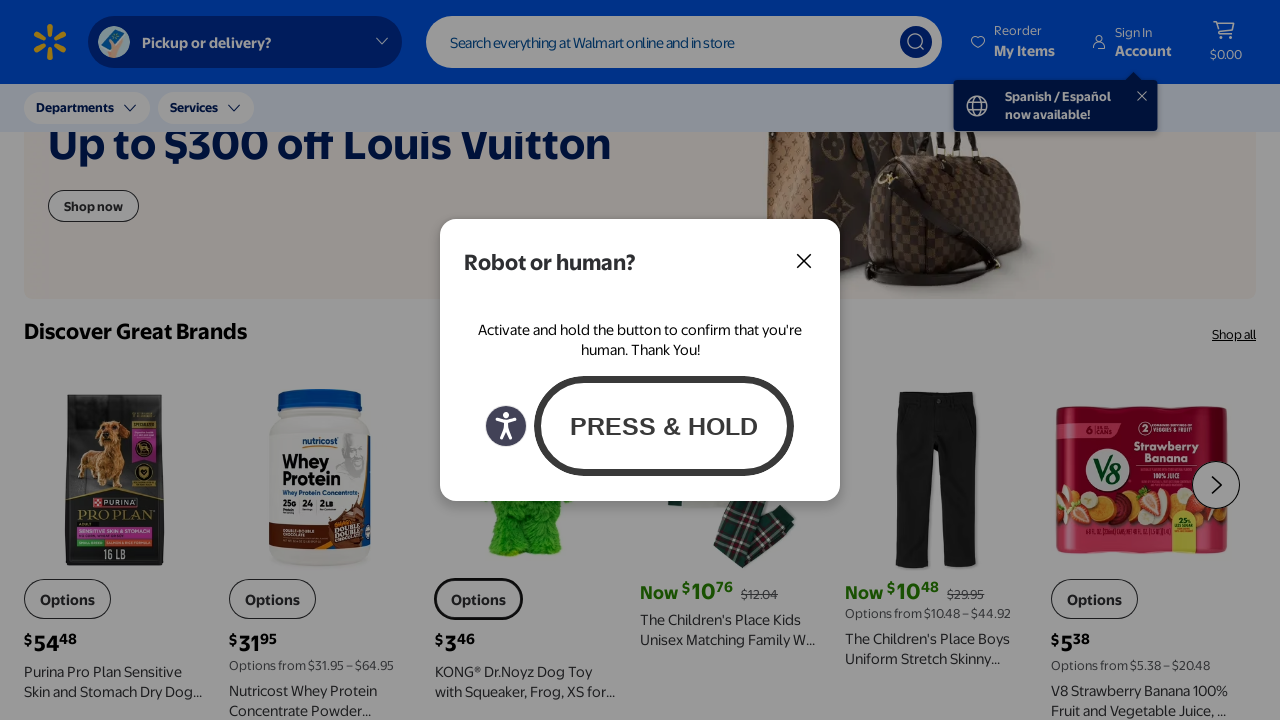

Retrieved active element text: Options
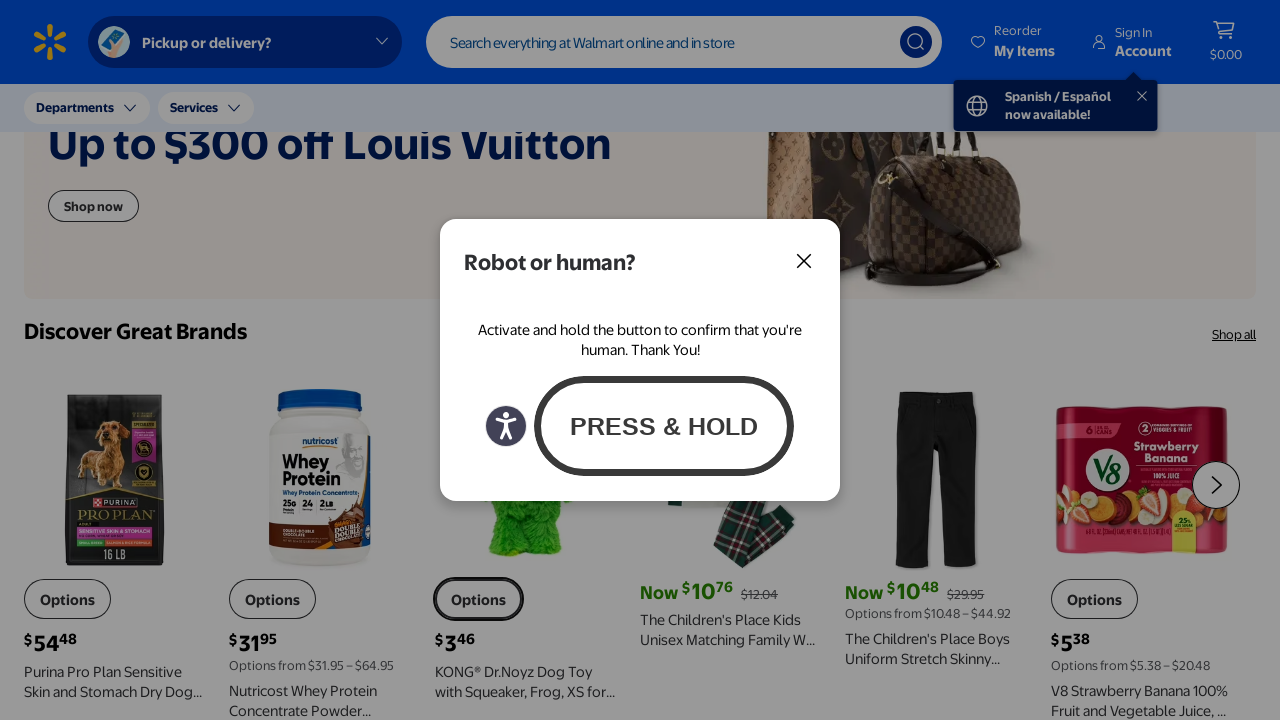

Pressed Tab to navigate to element 29
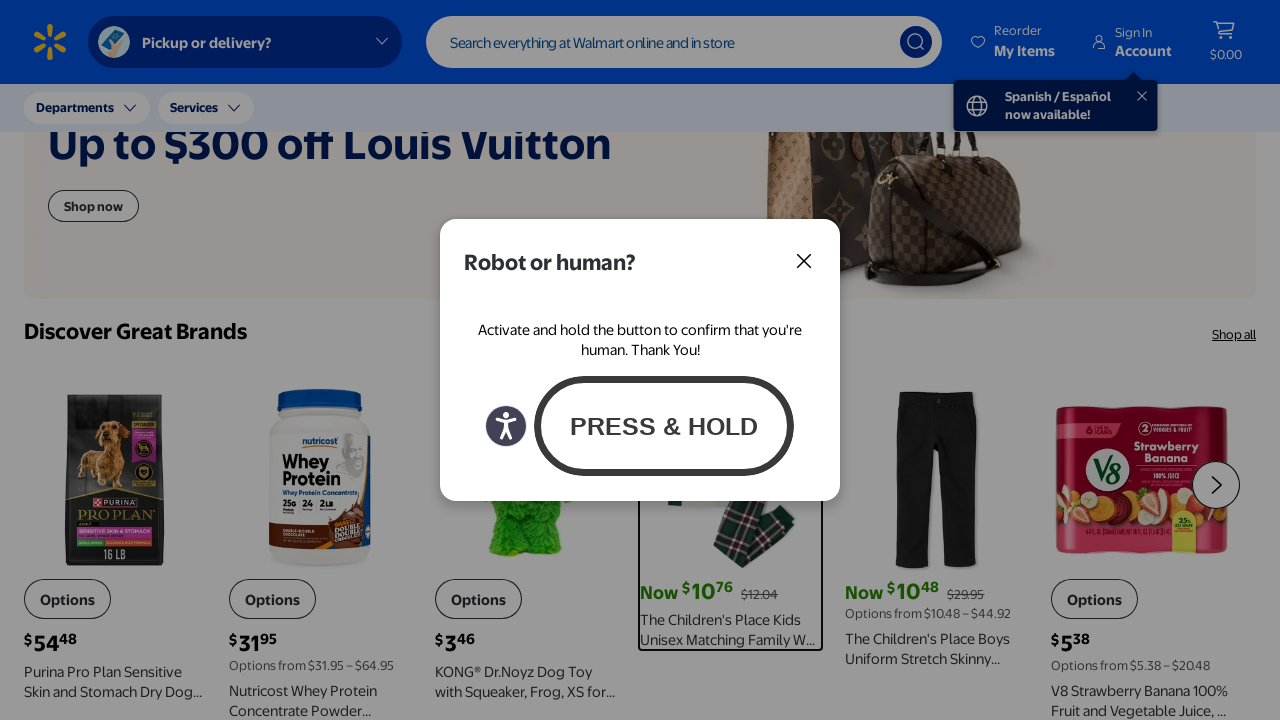

Retrieved active element text: Clearance The Children's Place Kids Unisex Matchin
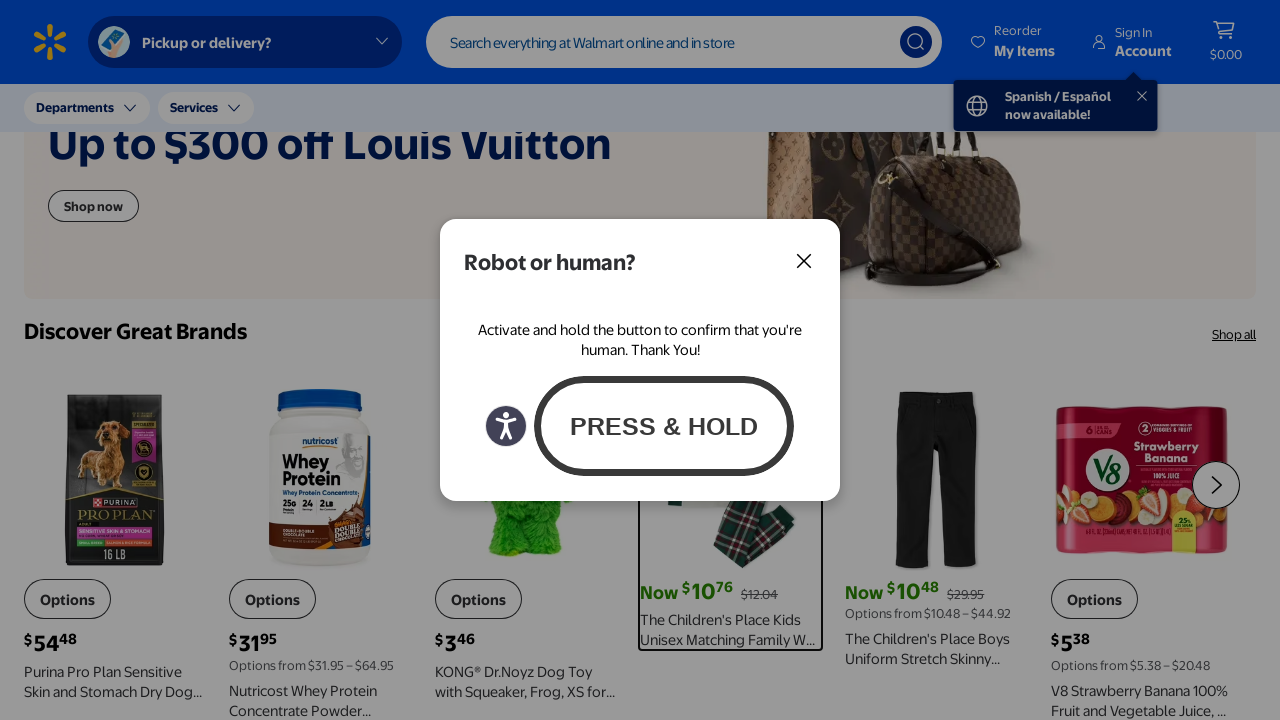

Pressed Tab to navigate to element 30
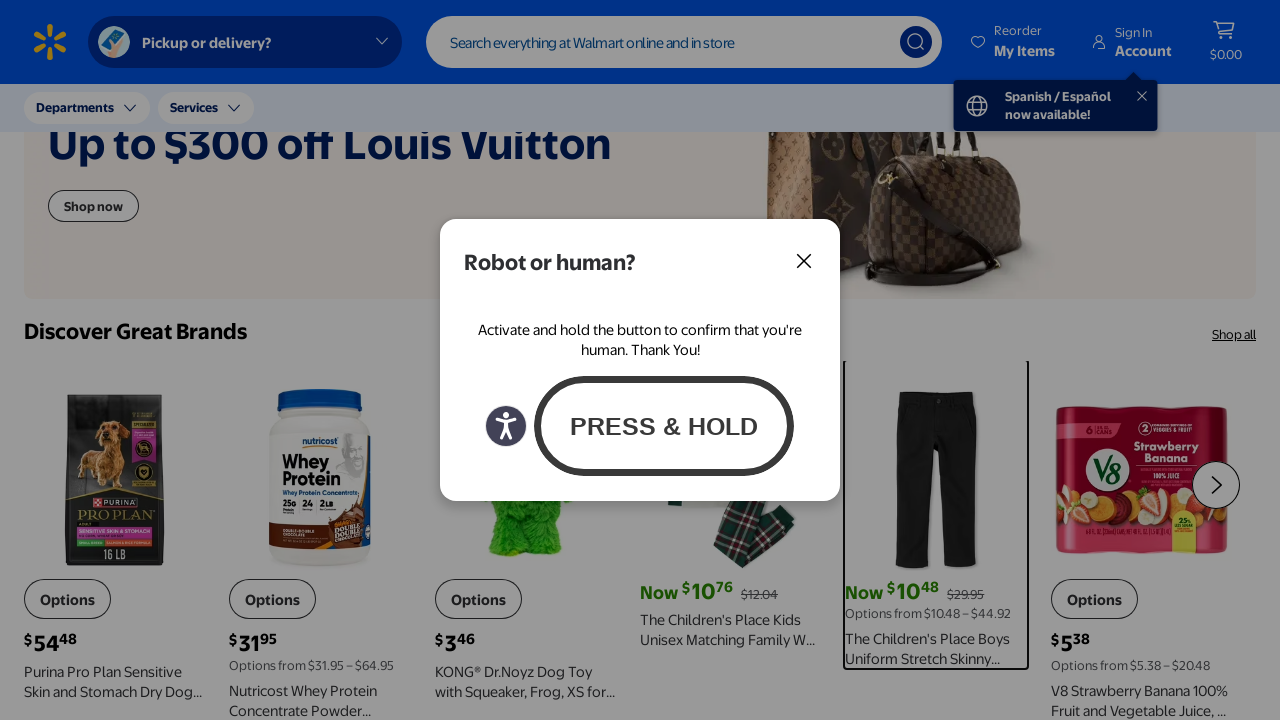

Retrieved active element text: The Children's Place Boys Uniform Stretch Skinny C
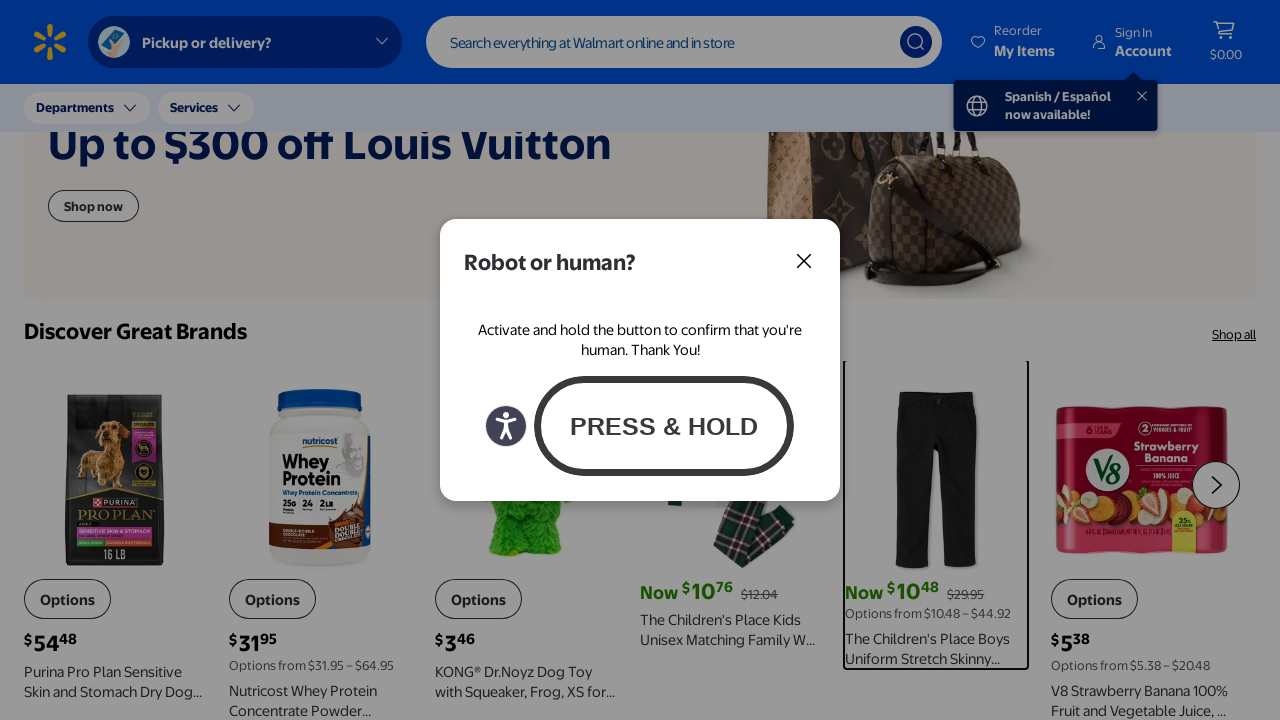

Pressed Tab to navigate to element 31
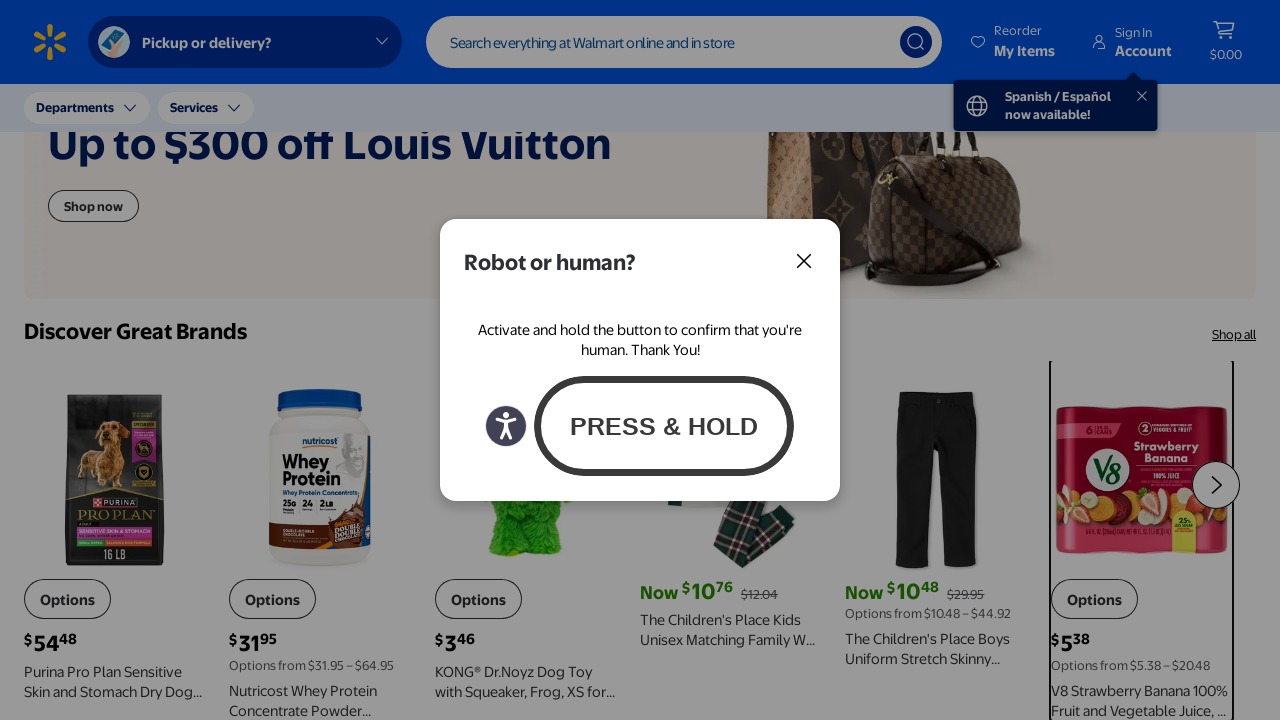

Retrieved active element text: V8 Strawberry Banana 100% Fruit and Vegetable Juic
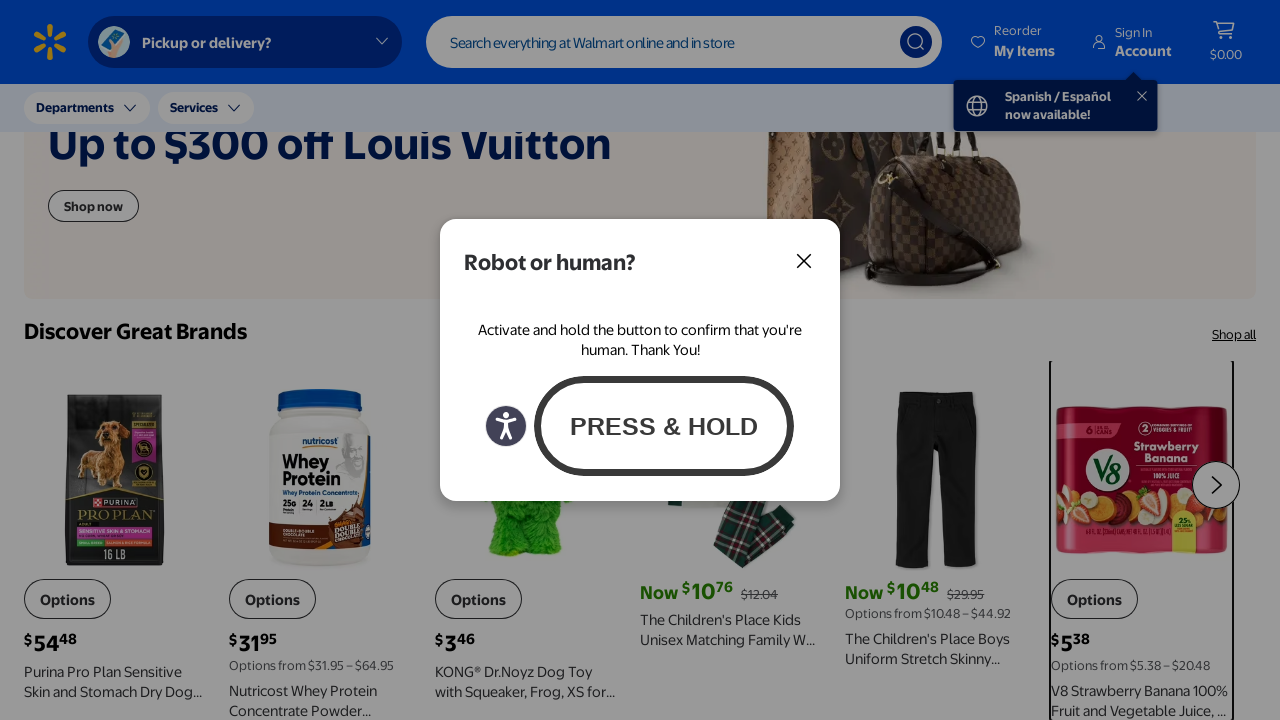

Pressed Tab to navigate to element 32
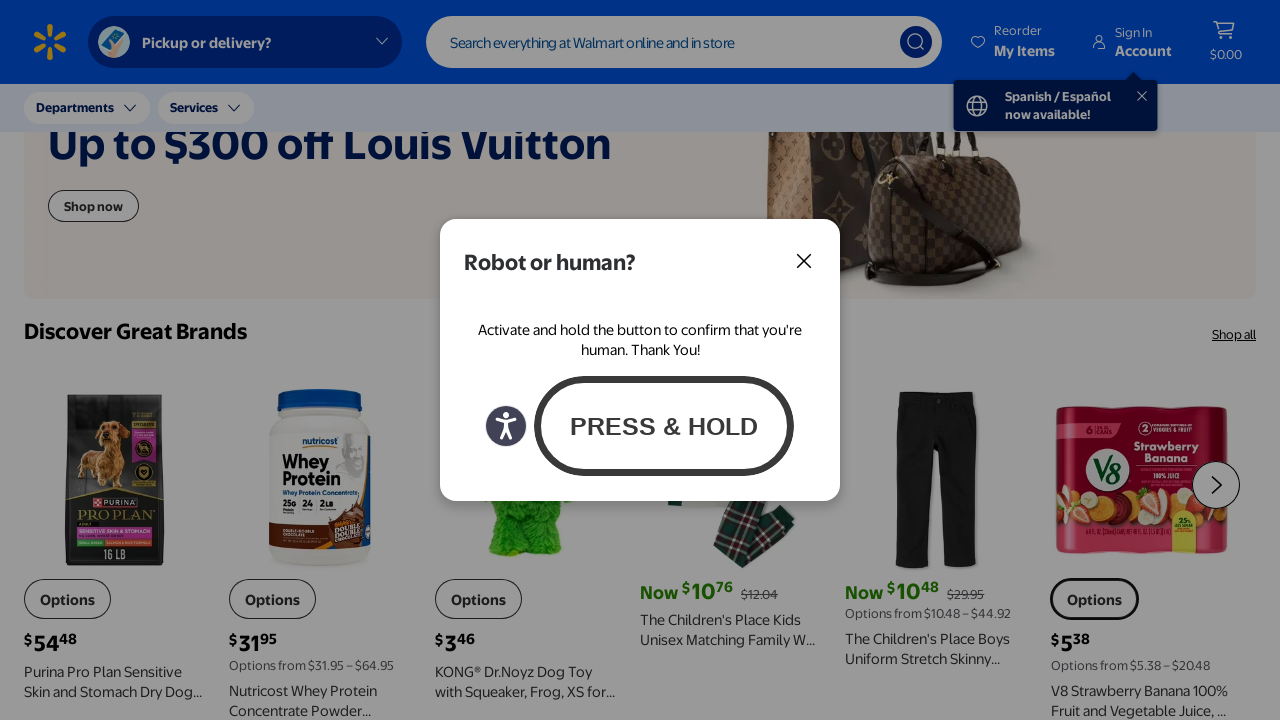

Retrieved active element text: Options
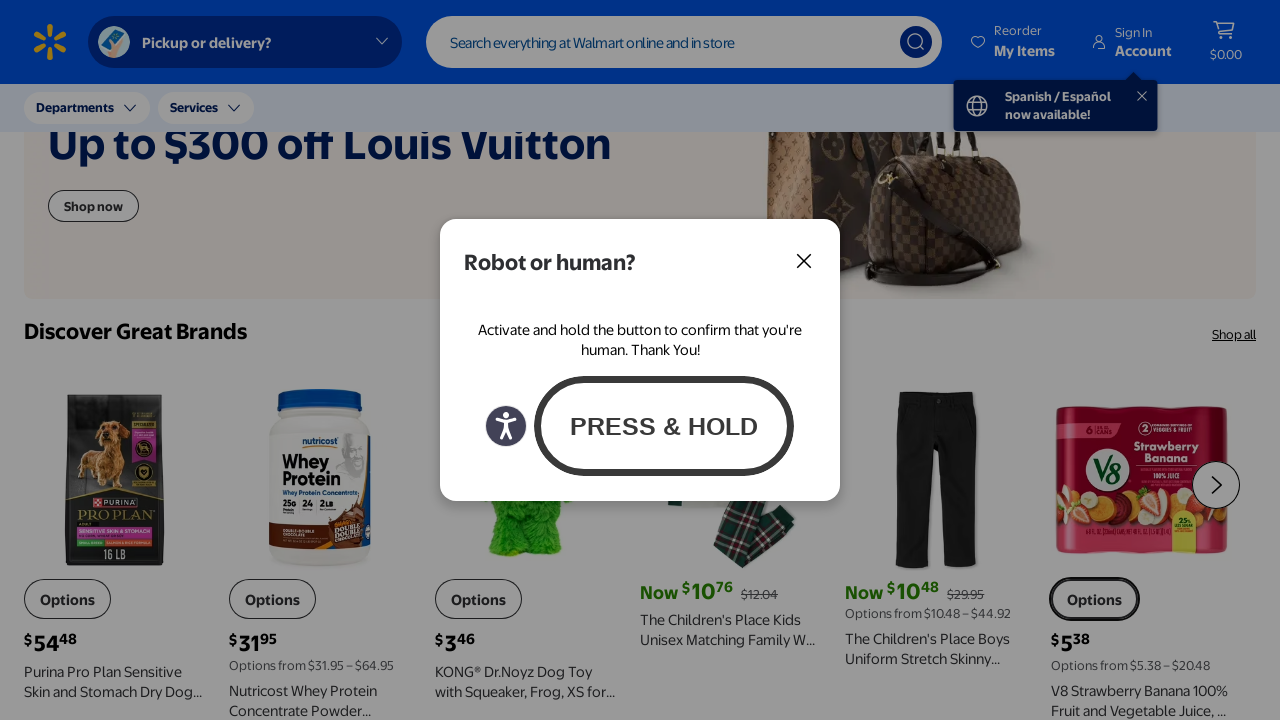

Pressed Tab to navigate to element 33
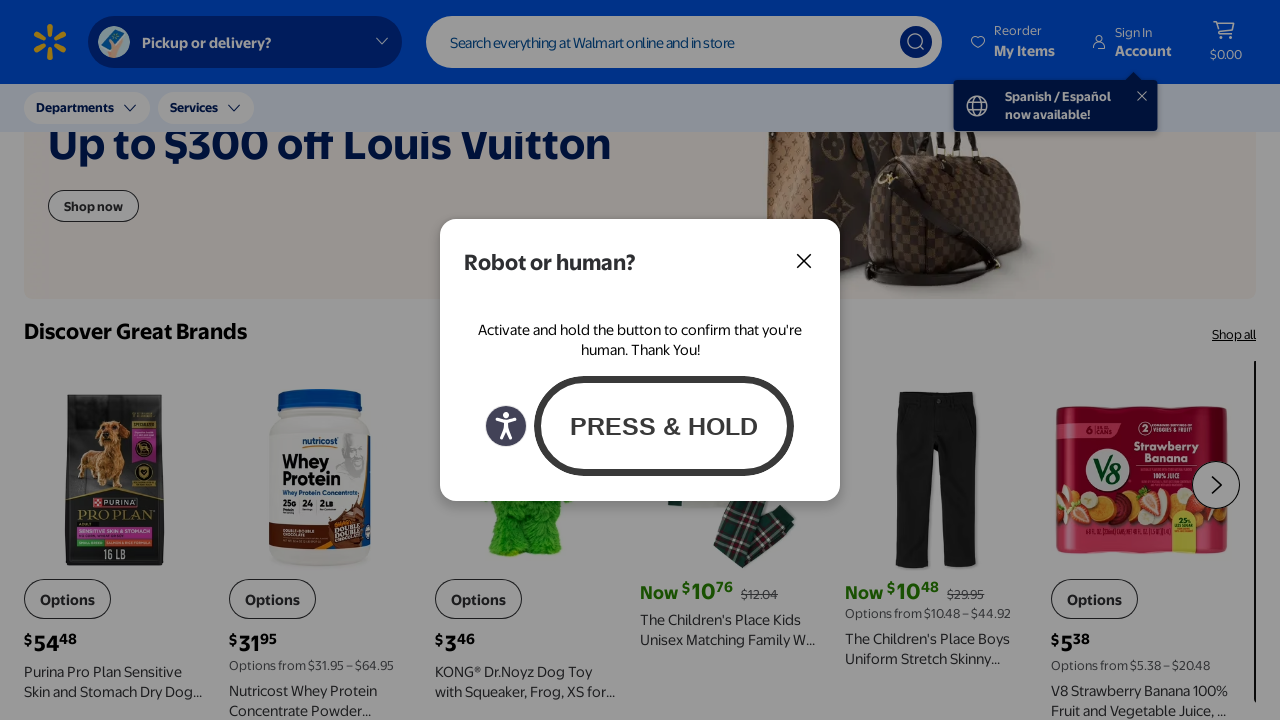

Retrieved active element text: Active Ice Machine Cleaner, Compatible with All Ma
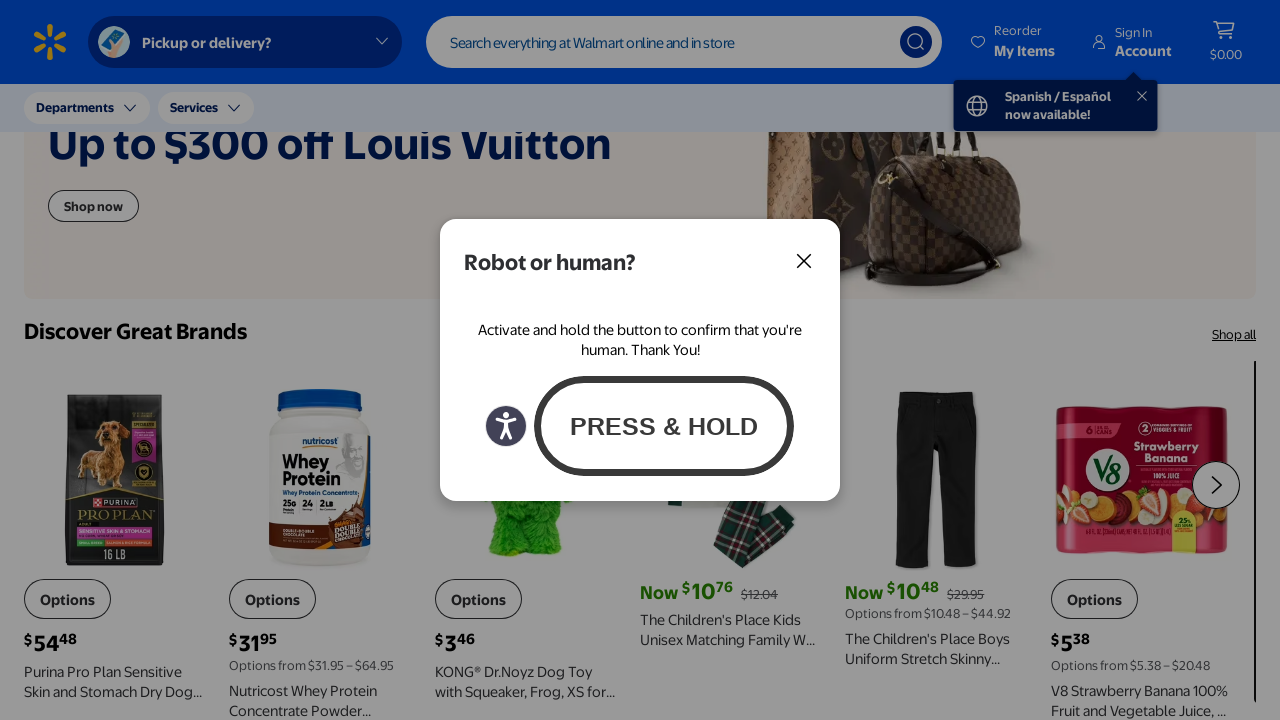

Pressed Tab to navigate to element 34
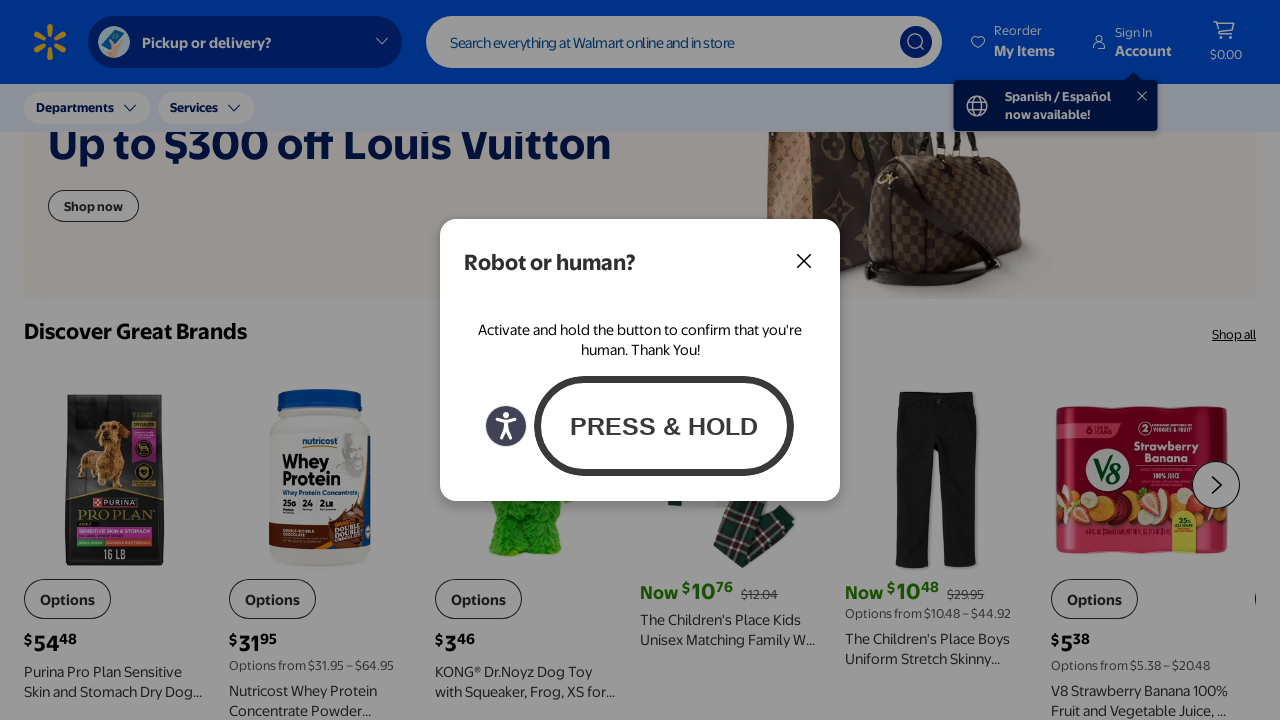

Retrieved active element text: Add
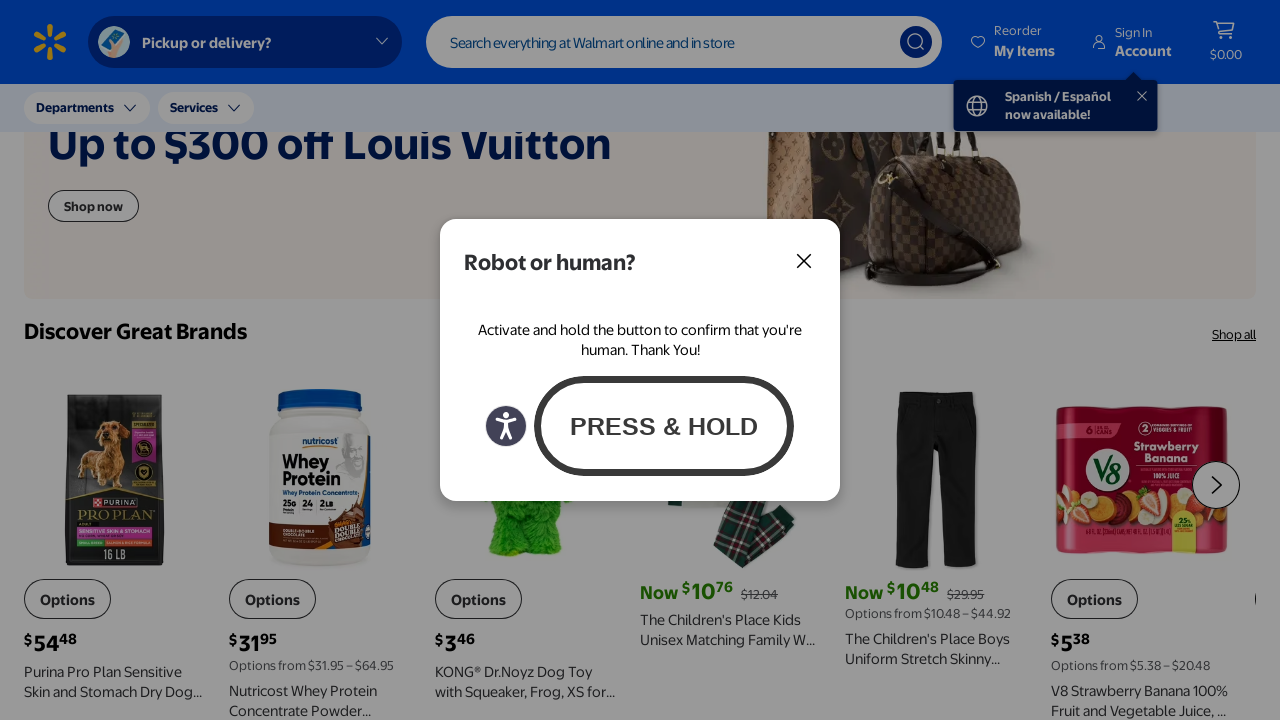

Pressed Tab to navigate to element 35
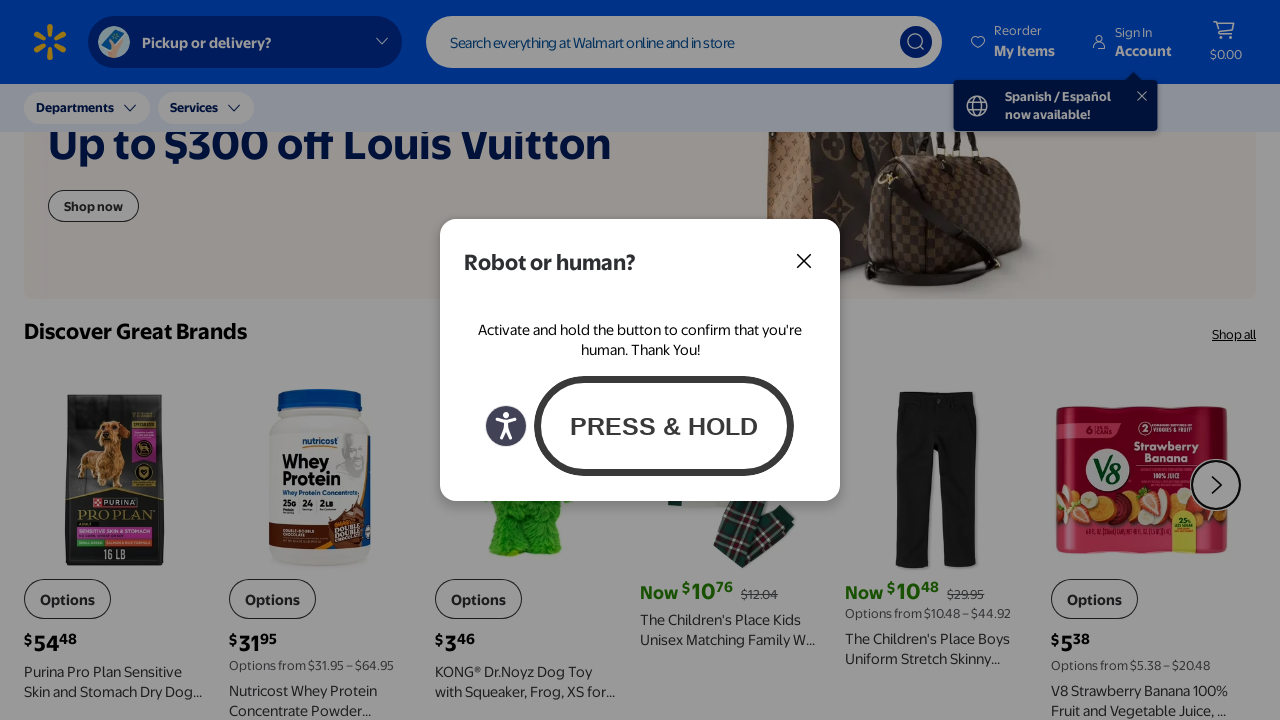

Retrieved active element text: (empty)
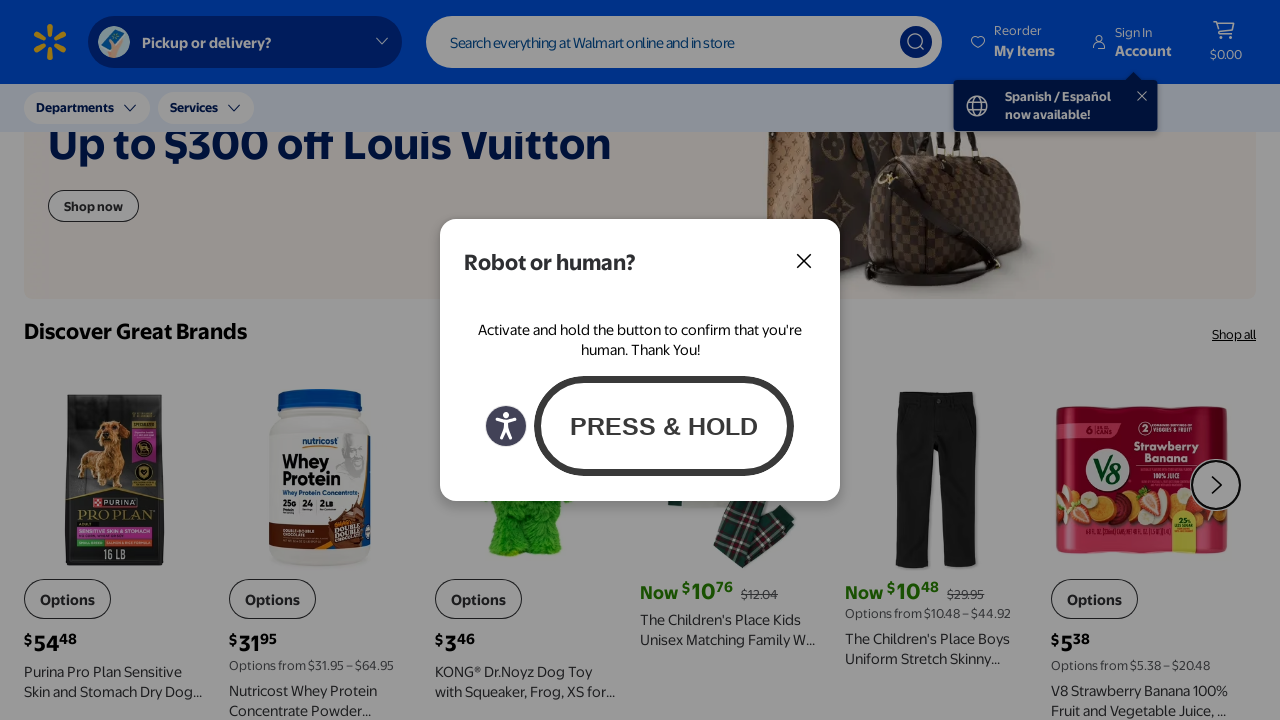

Pressed Tab to navigate to element 36
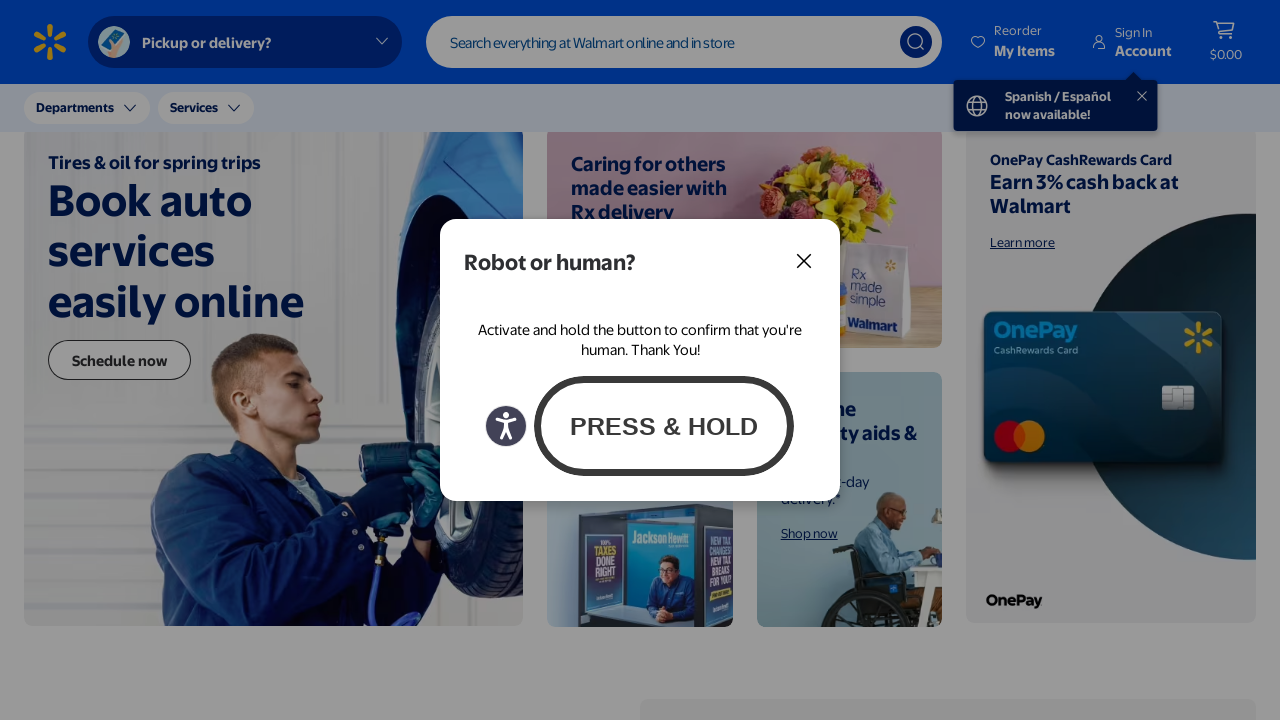

Retrieved active element text: Skip to Main ContentSpanish / Español now availabl
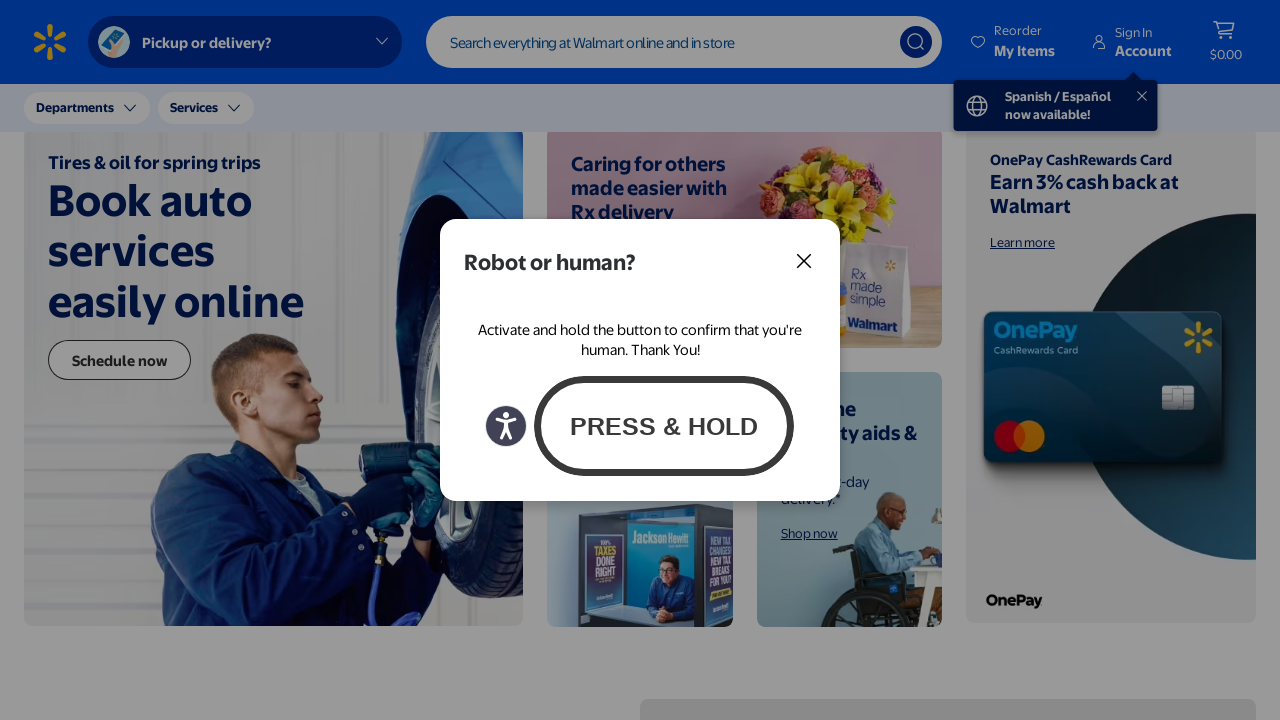

Pressed Tab to navigate to element 37
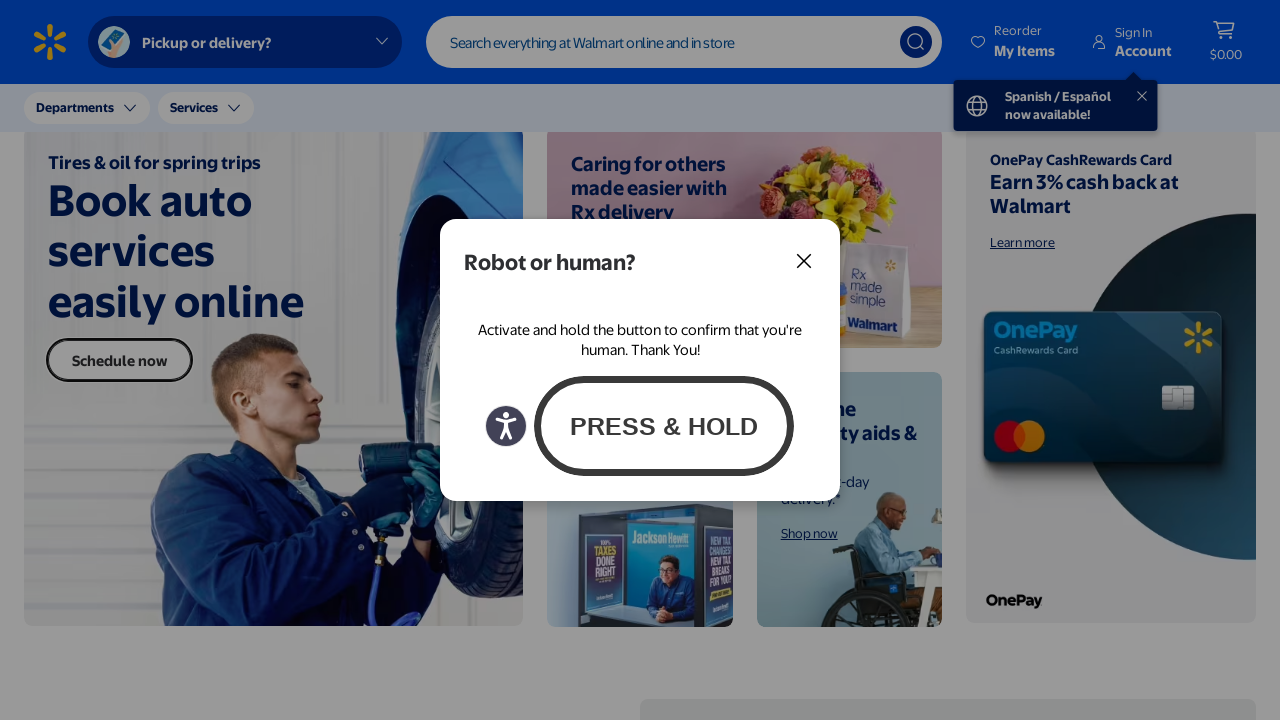

Retrieved active element text: Schedule now
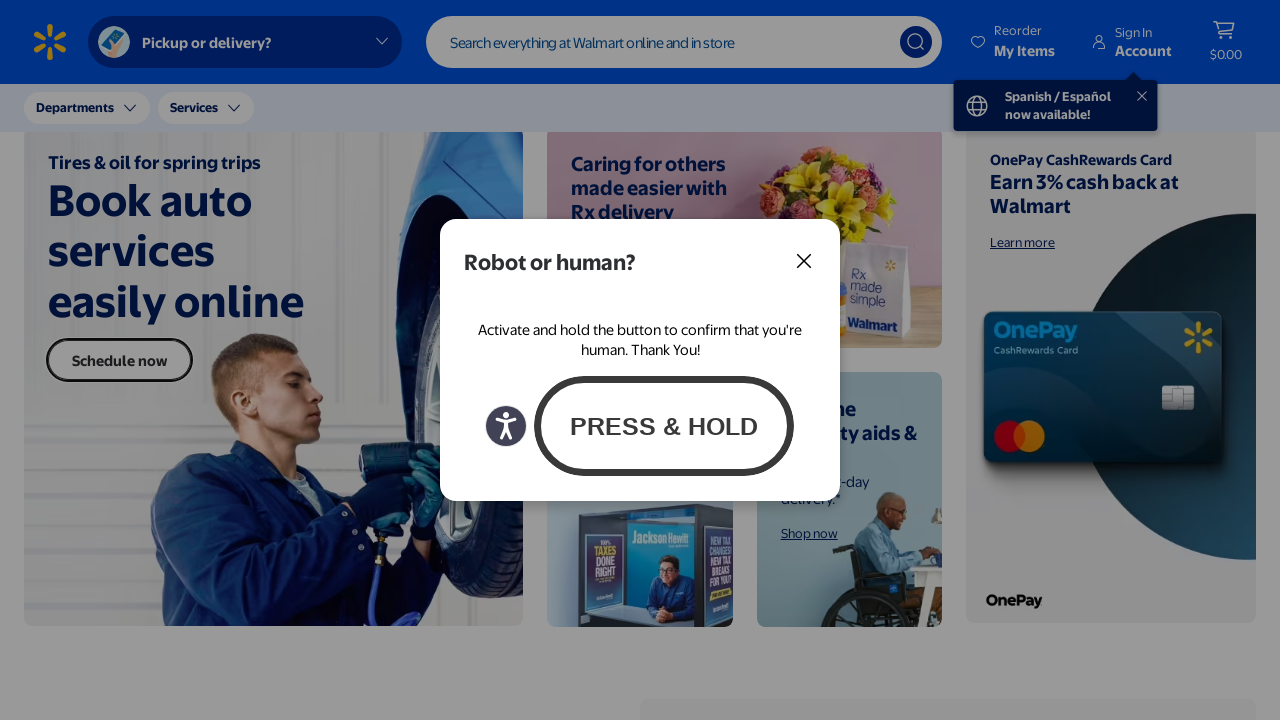

Pressed Tab to navigate to element 38
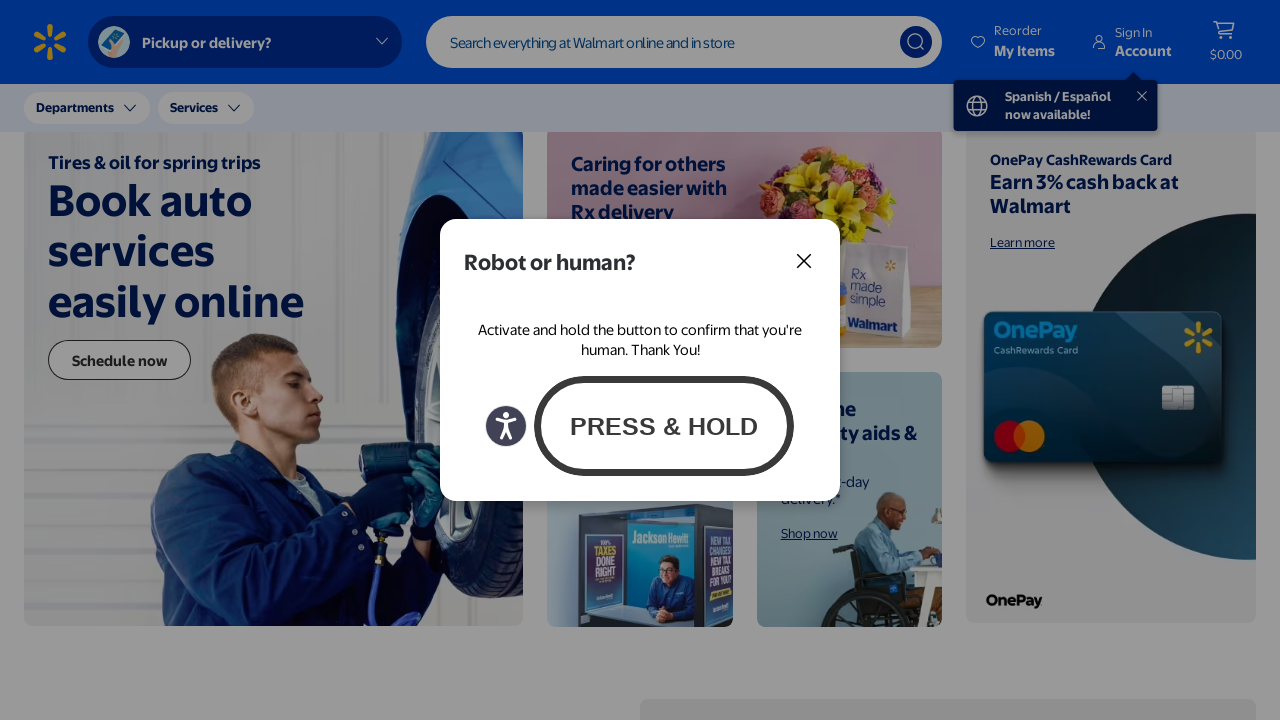

Retrieved active element text: Get started
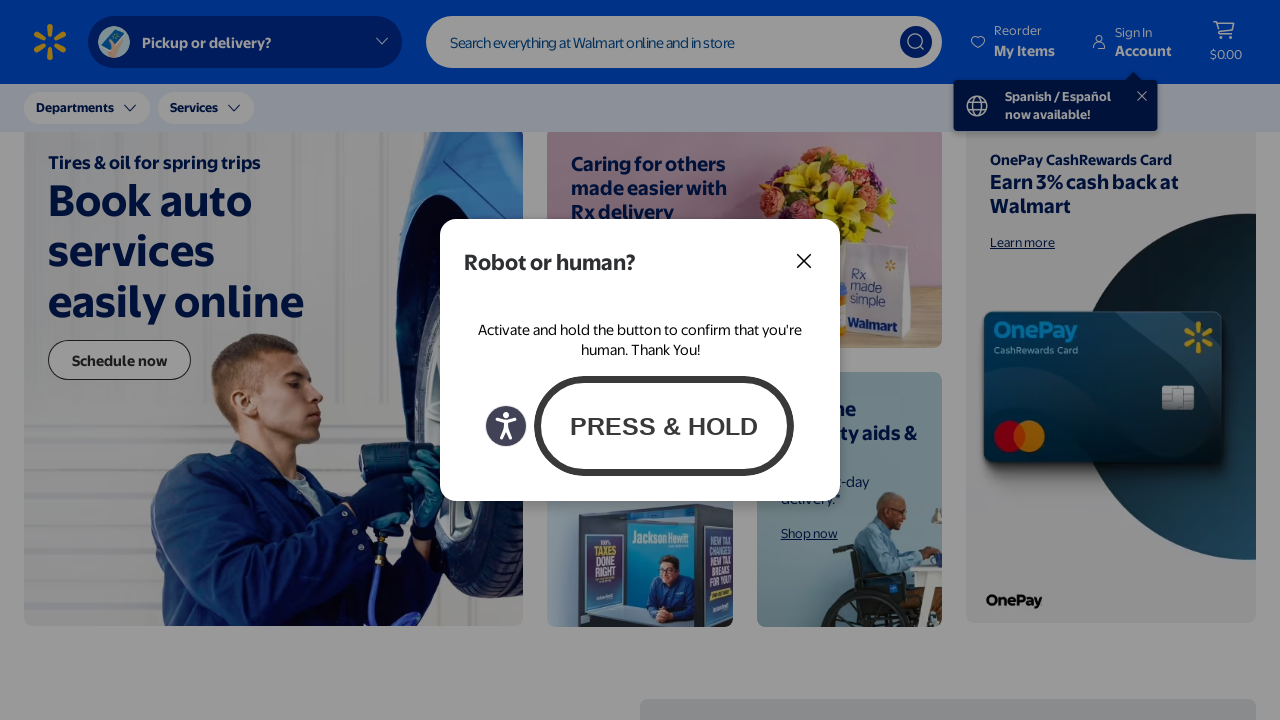

Pressed Tab to navigate to element 39
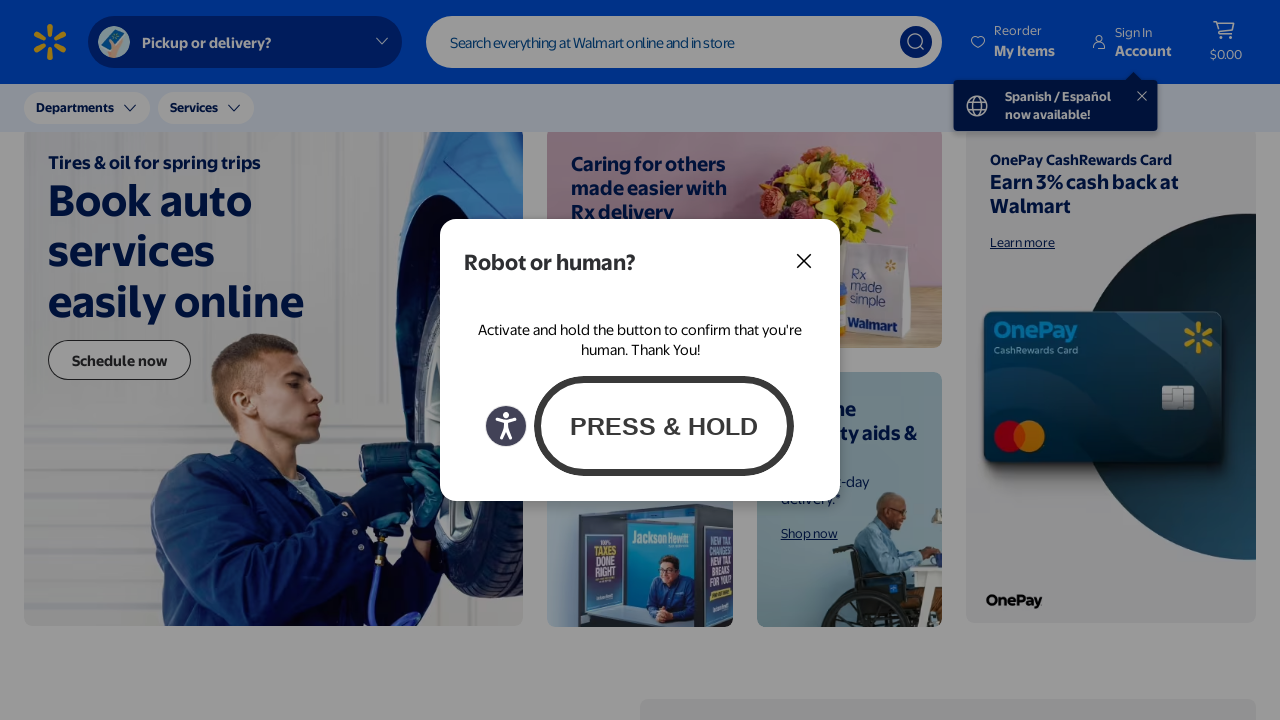

Retrieved active element text: Learn more
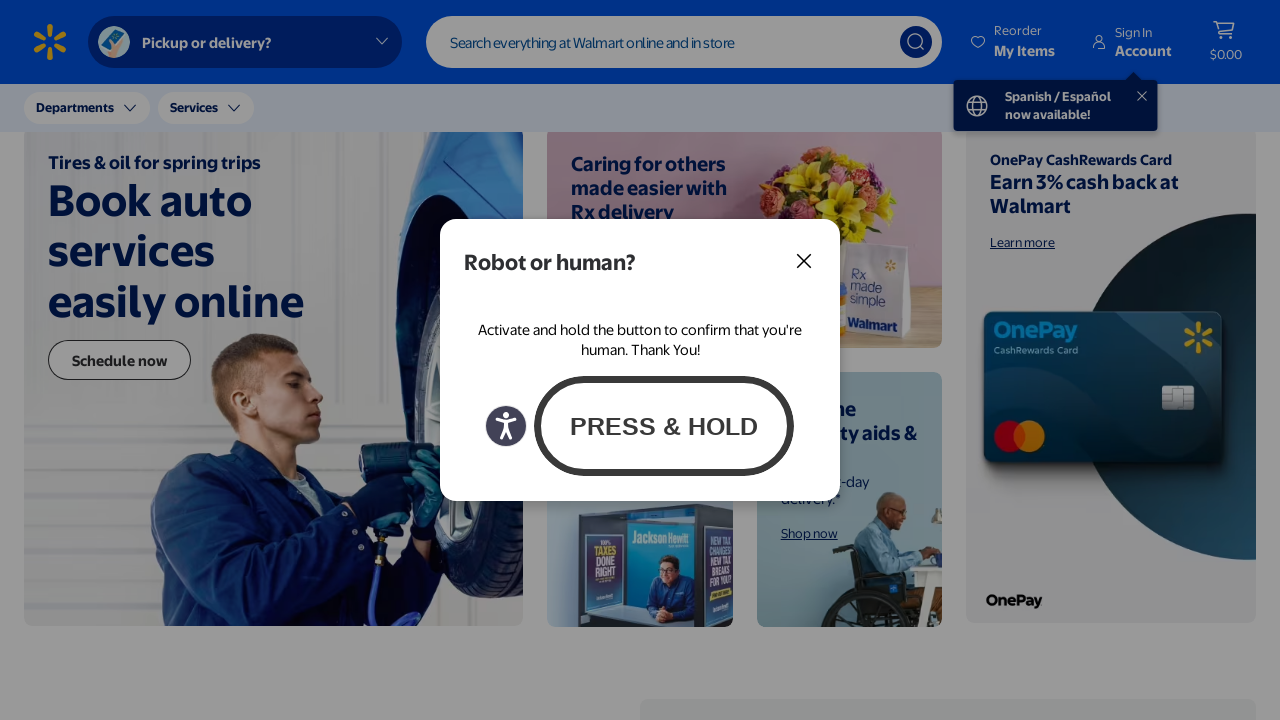

Pressed Tab to navigate to element 40
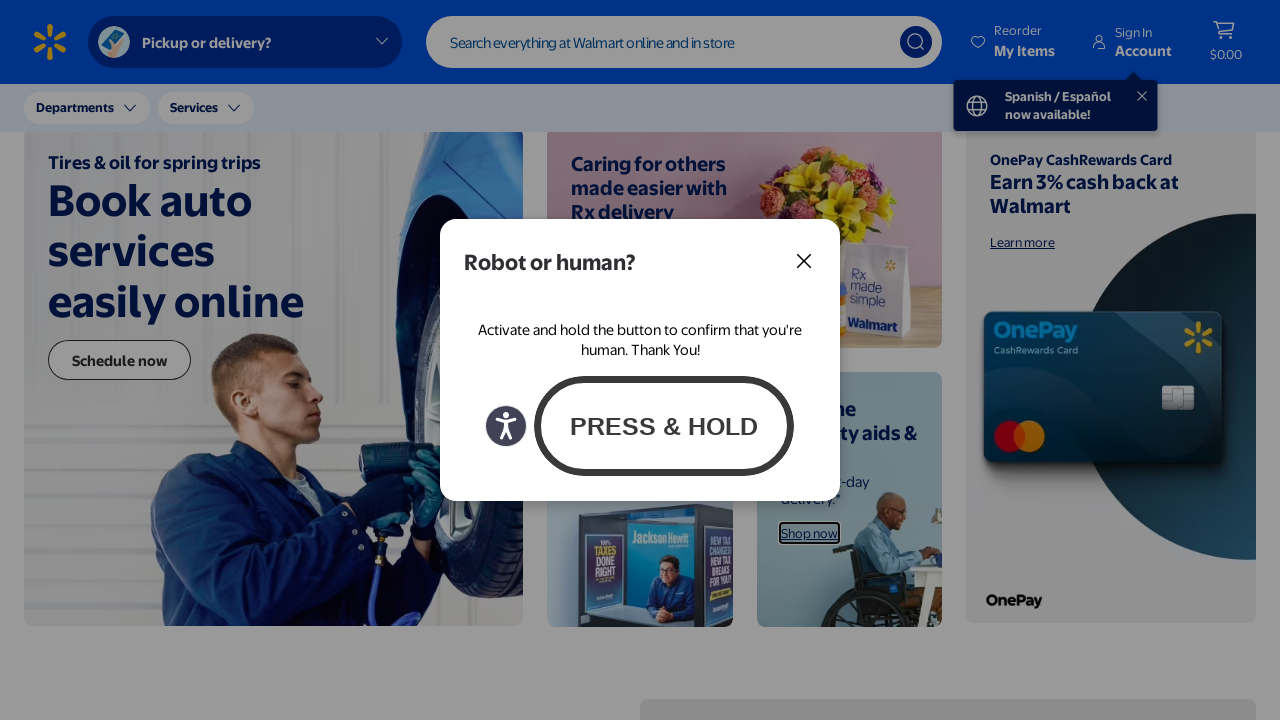

Retrieved active element text: Shop now
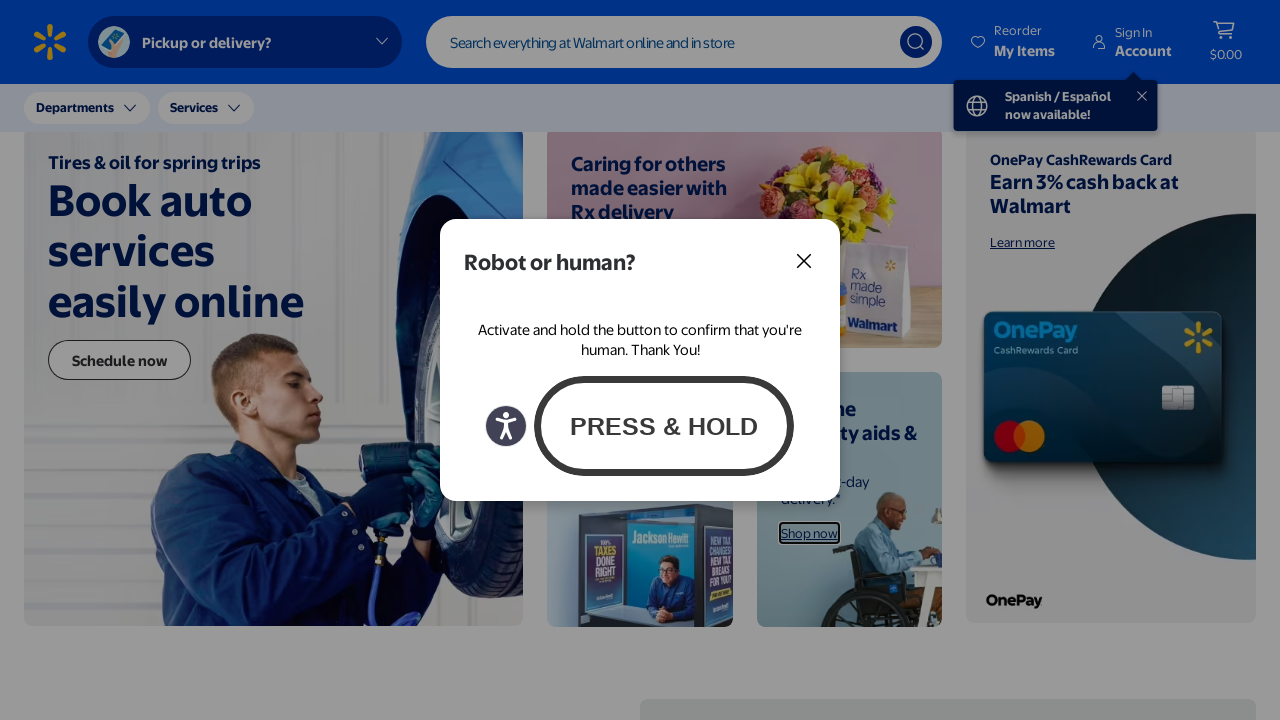

Pressed Tab to navigate to element 41
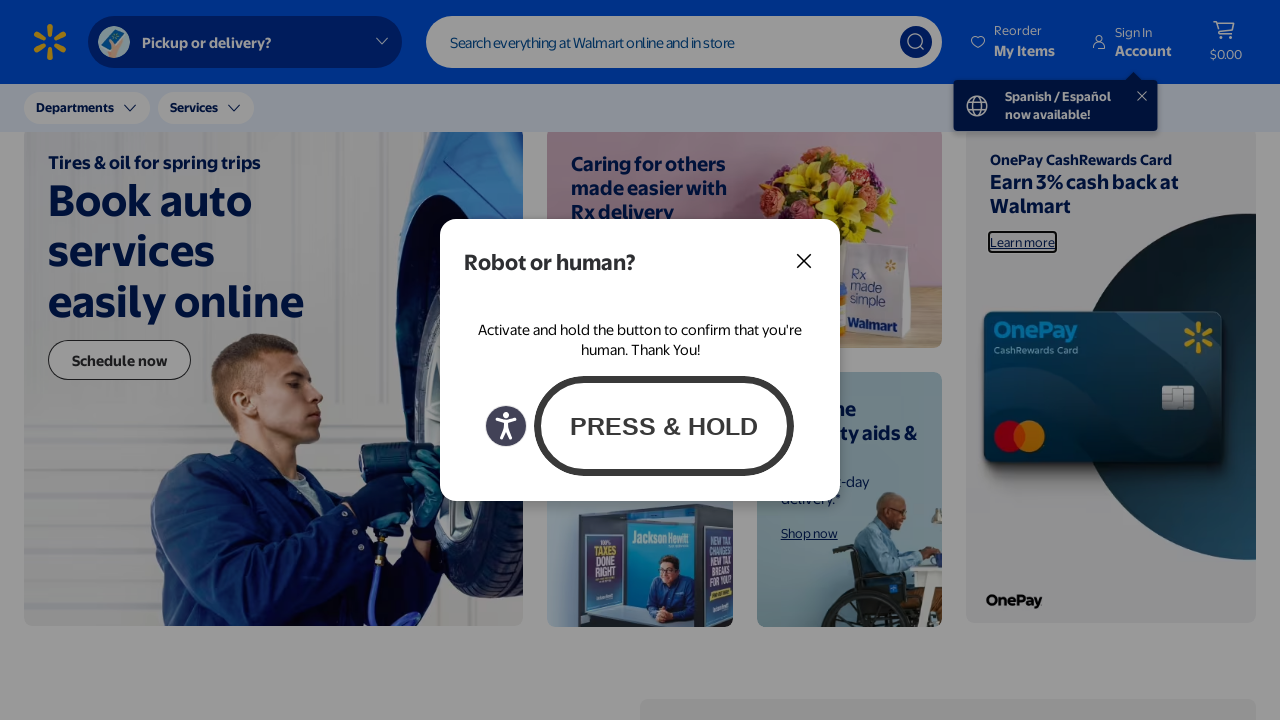

Retrieved active element text: Learn more
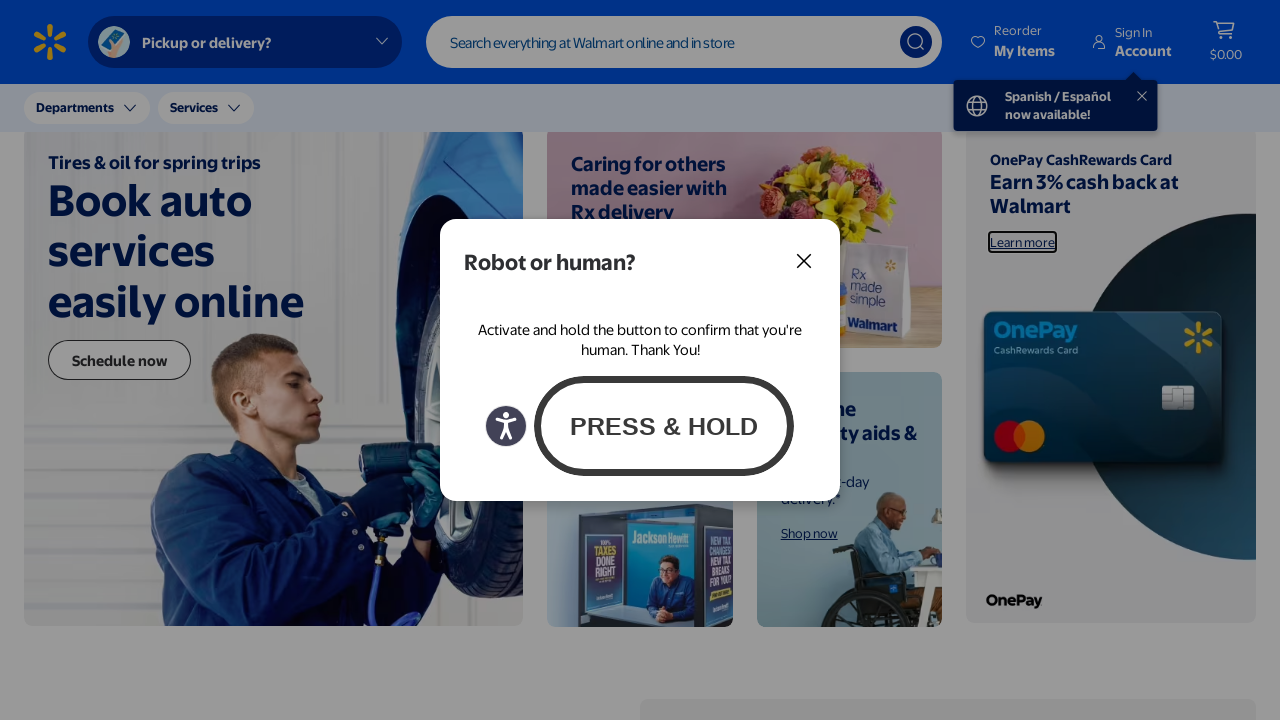

Pressed Tab to navigate to element 42
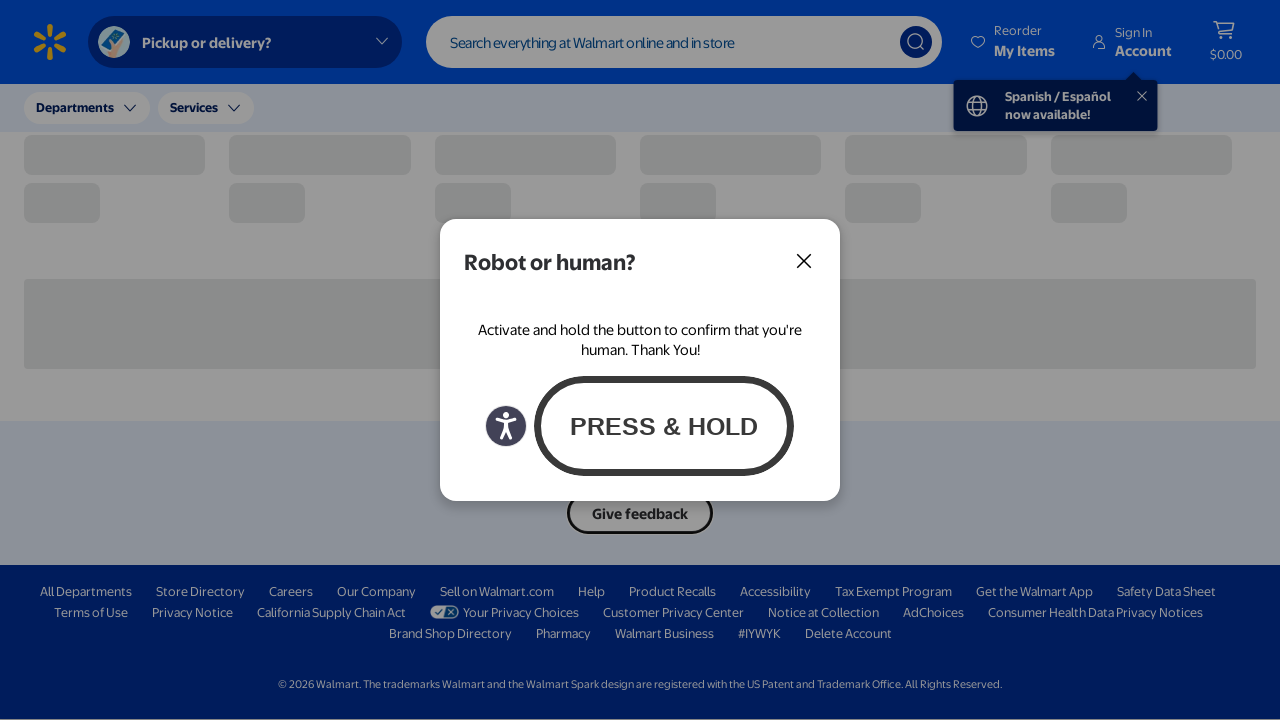

Retrieved active element text: Give feedback
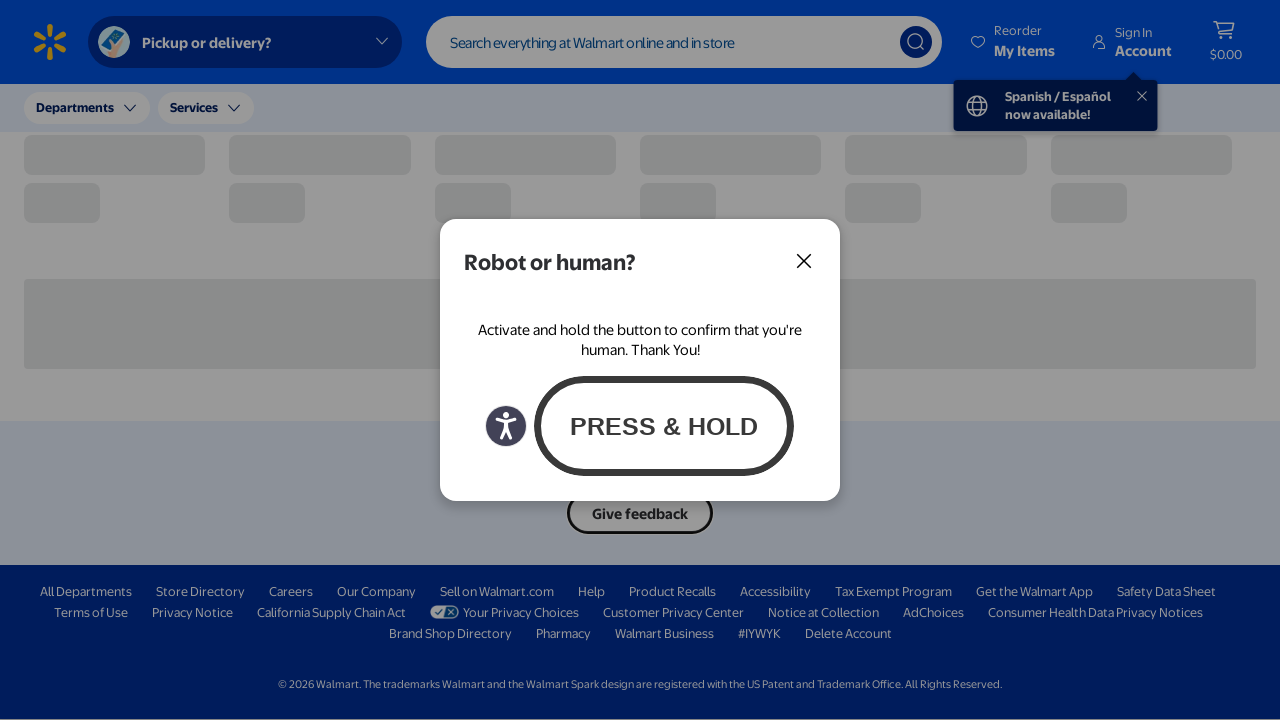

Pressed Tab to navigate to element 43
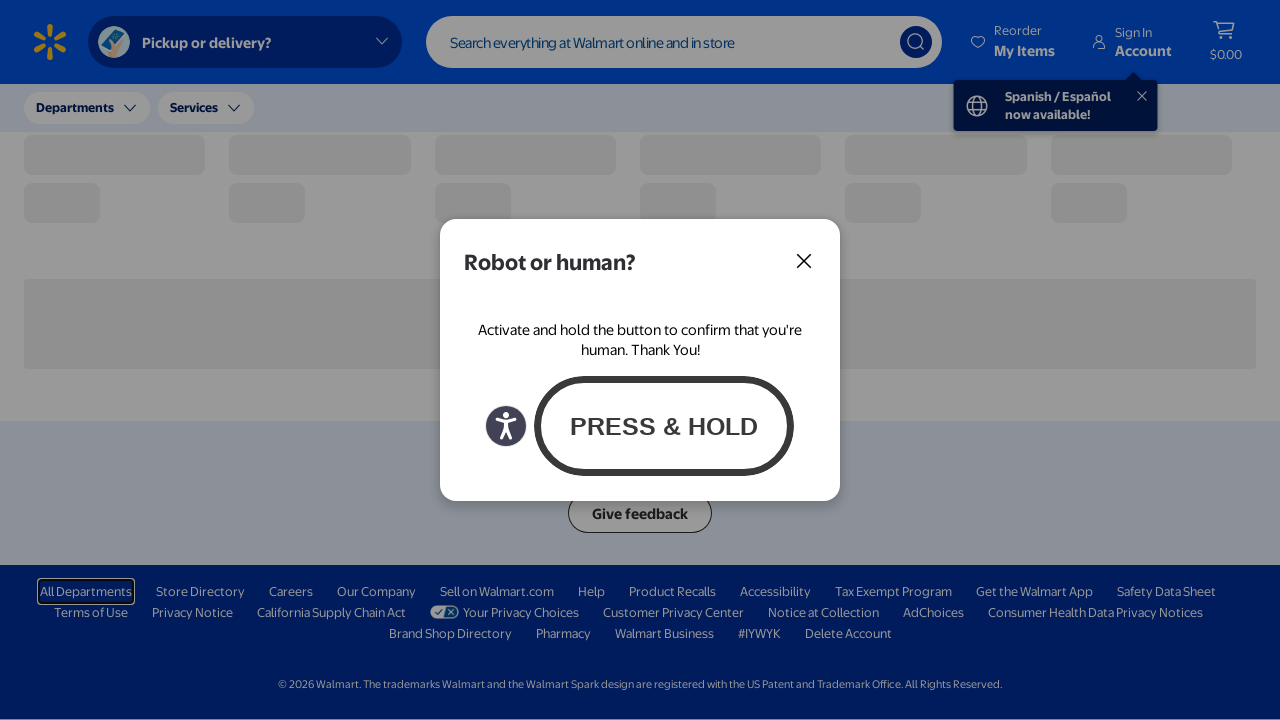

Retrieved active element text: All Departments
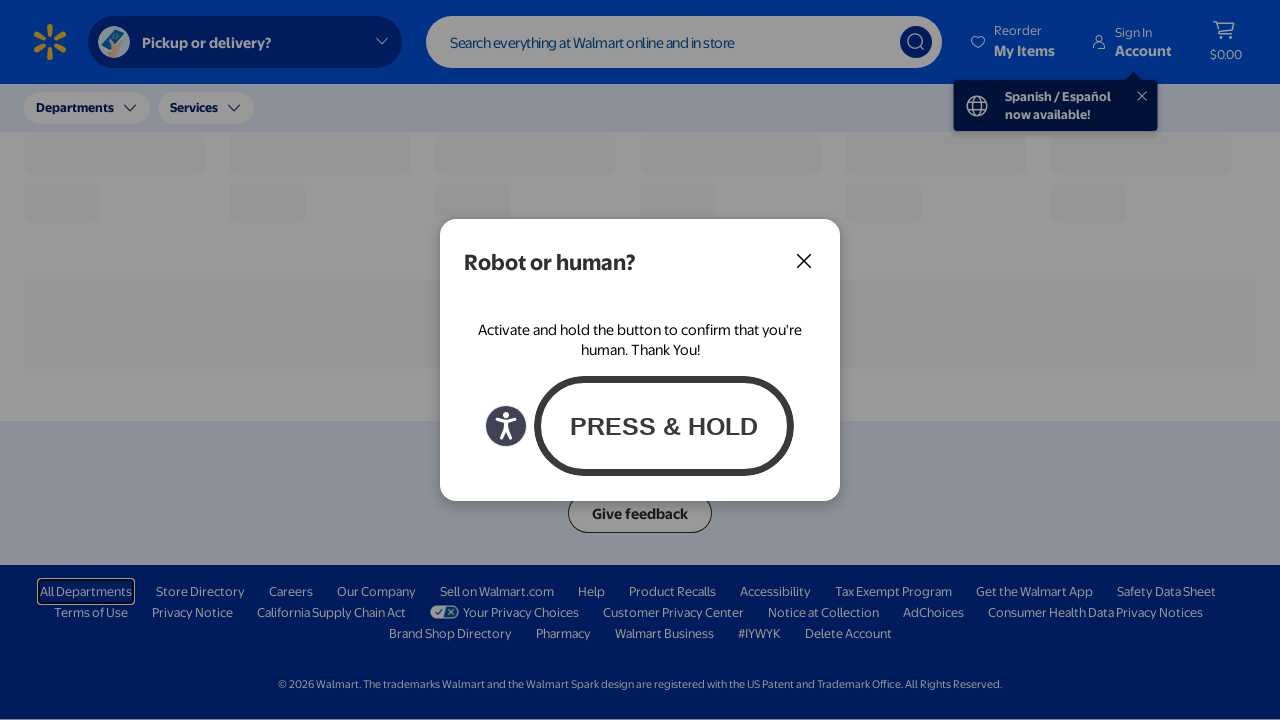

Pressed Tab to navigate to element 44
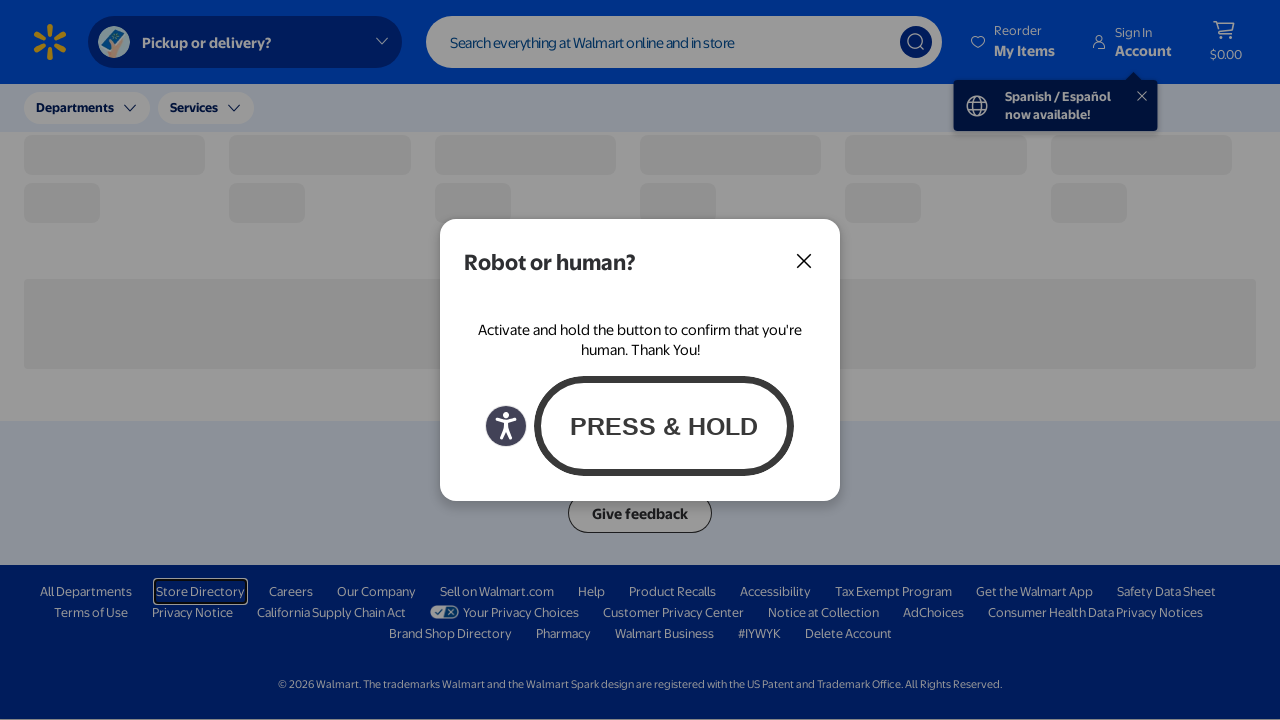

Retrieved active element text: Store Directory
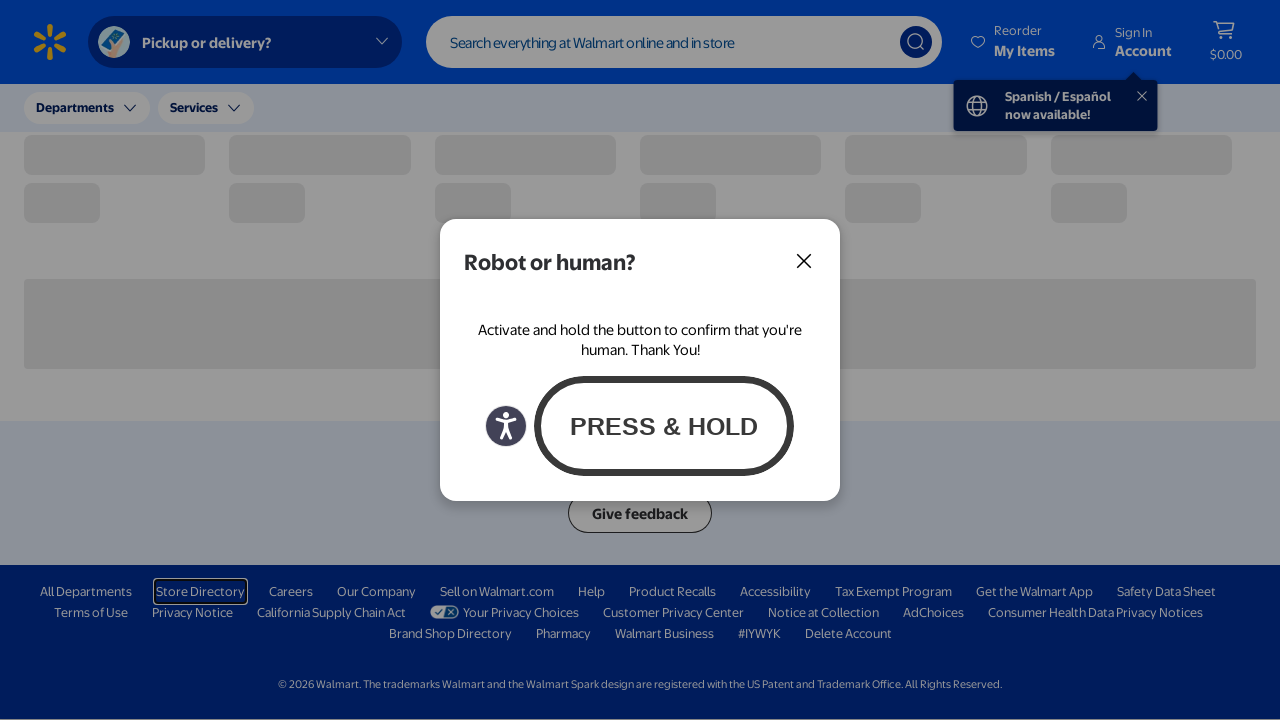

Pressed Tab to navigate to element 45
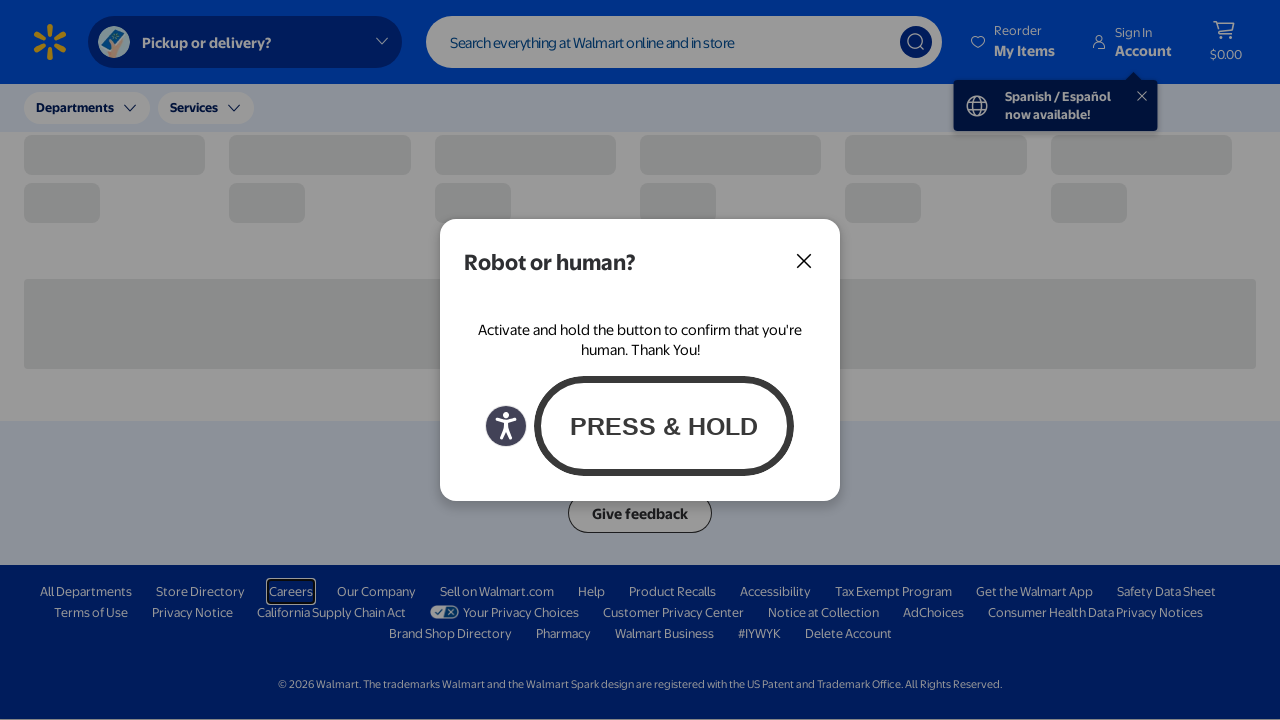

Retrieved active element text: Careers
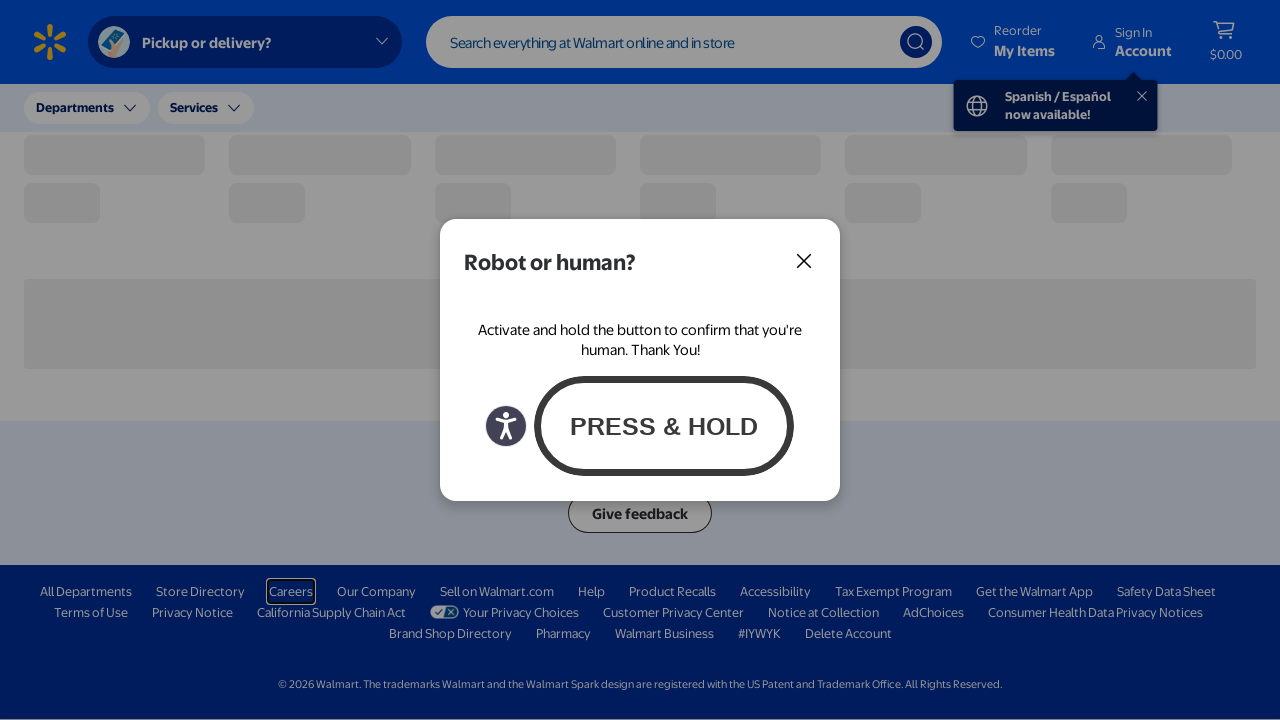

Pressed Tab to navigate to element 46
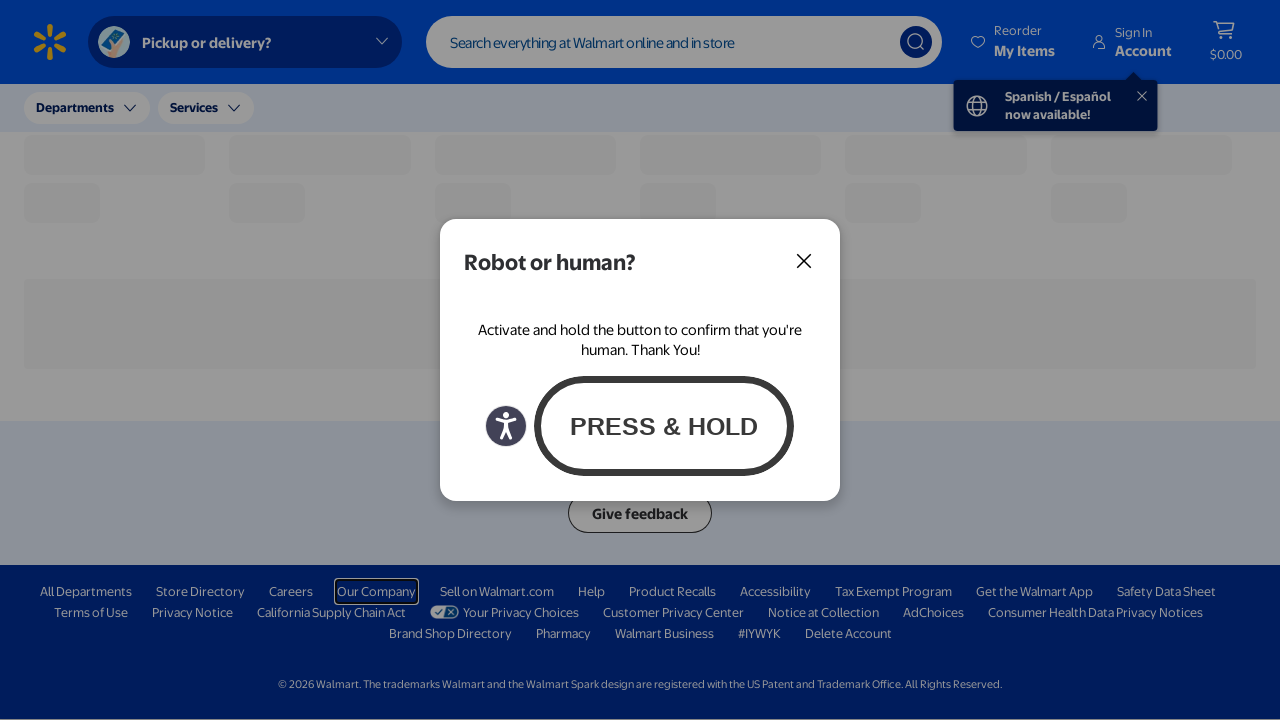

Retrieved active element text: Our Company
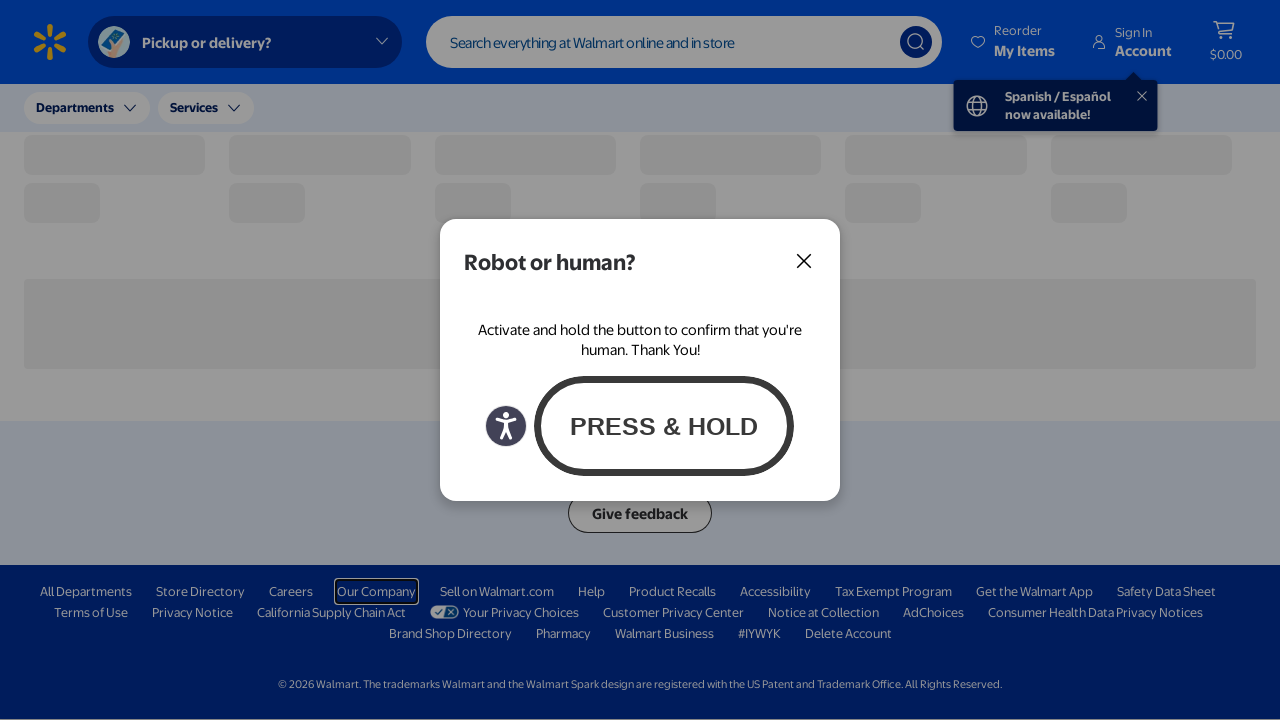

Pressed Tab to navigate to element 47
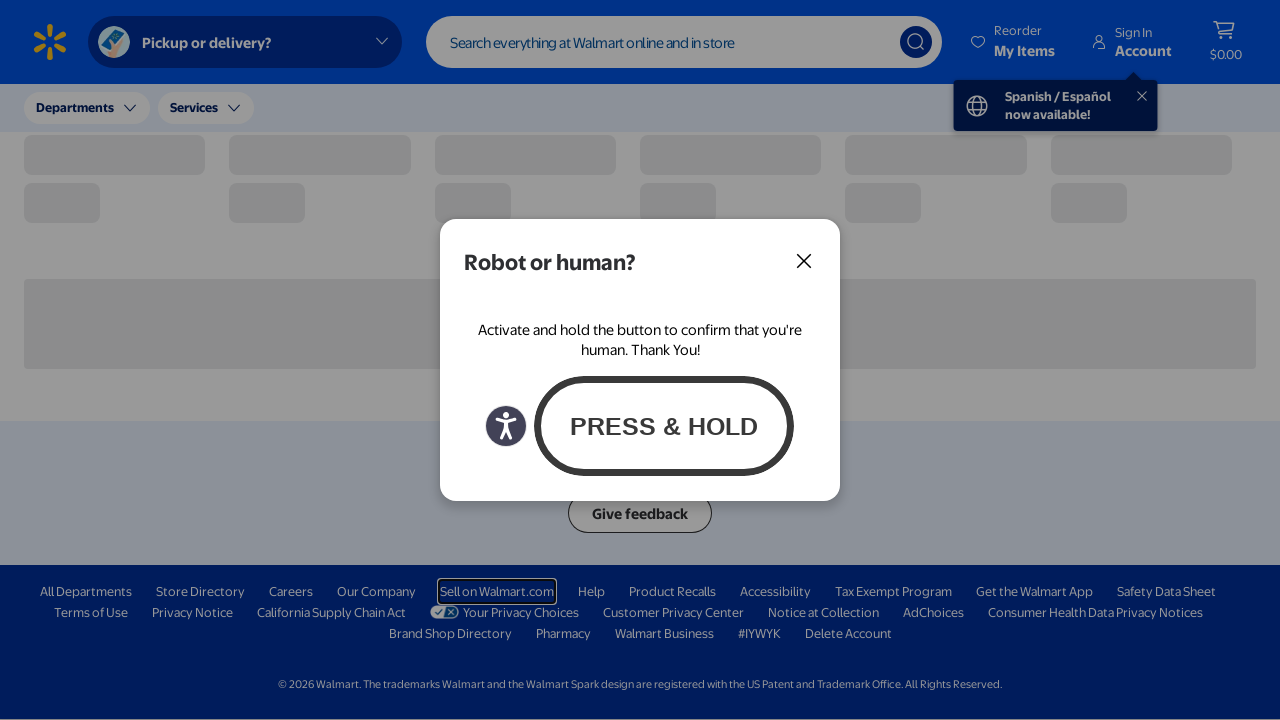

Retrieved active element text: Sell on Walmart.com
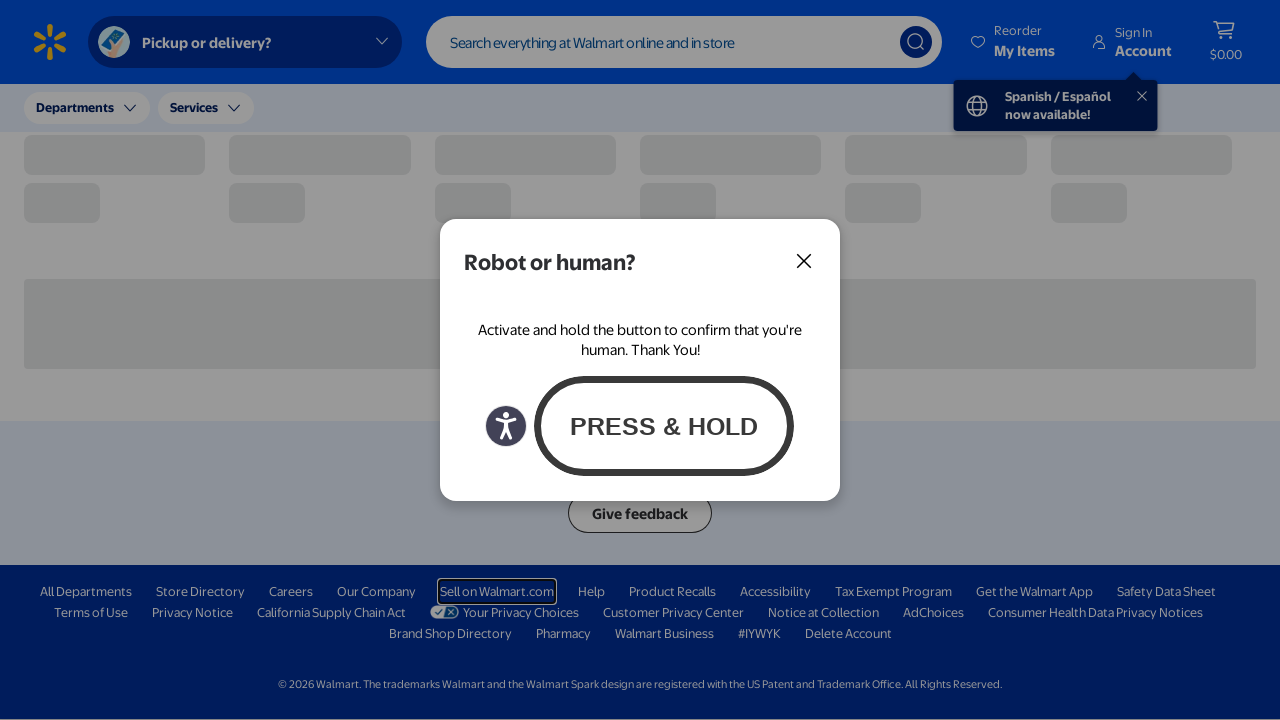

Pressed Tab to navigate to element 48
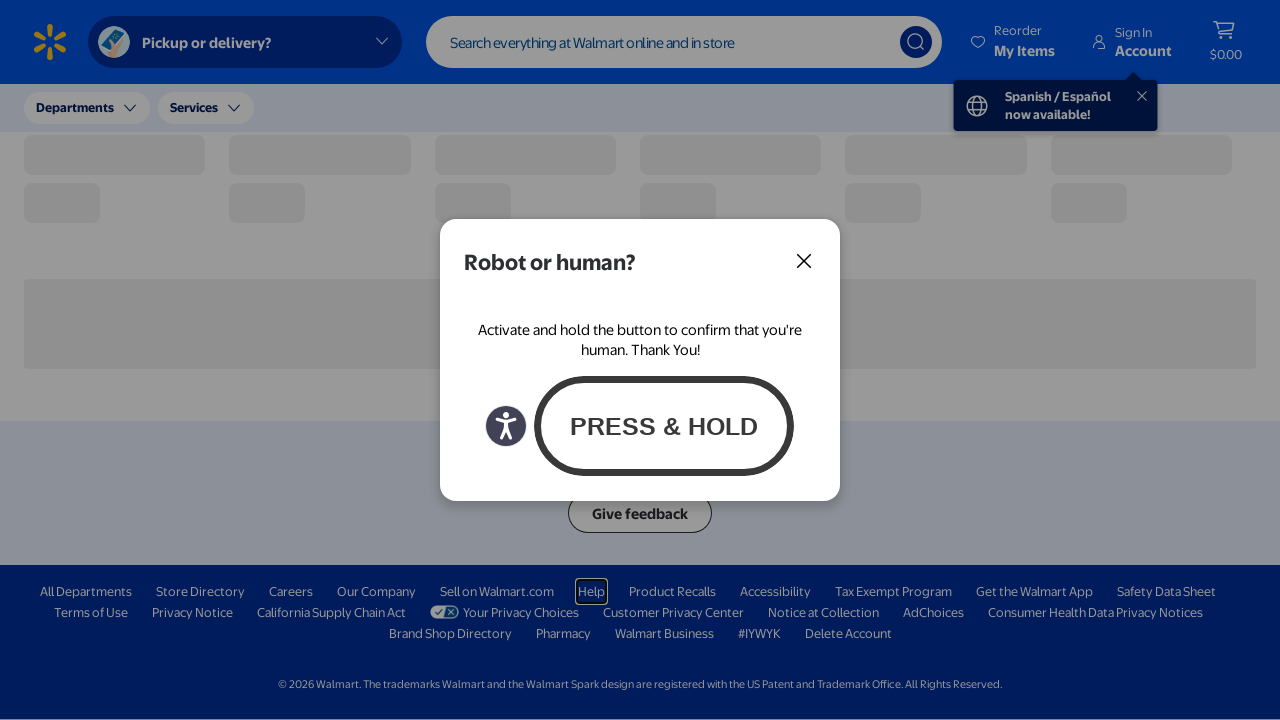

Retrieved active element text: Help
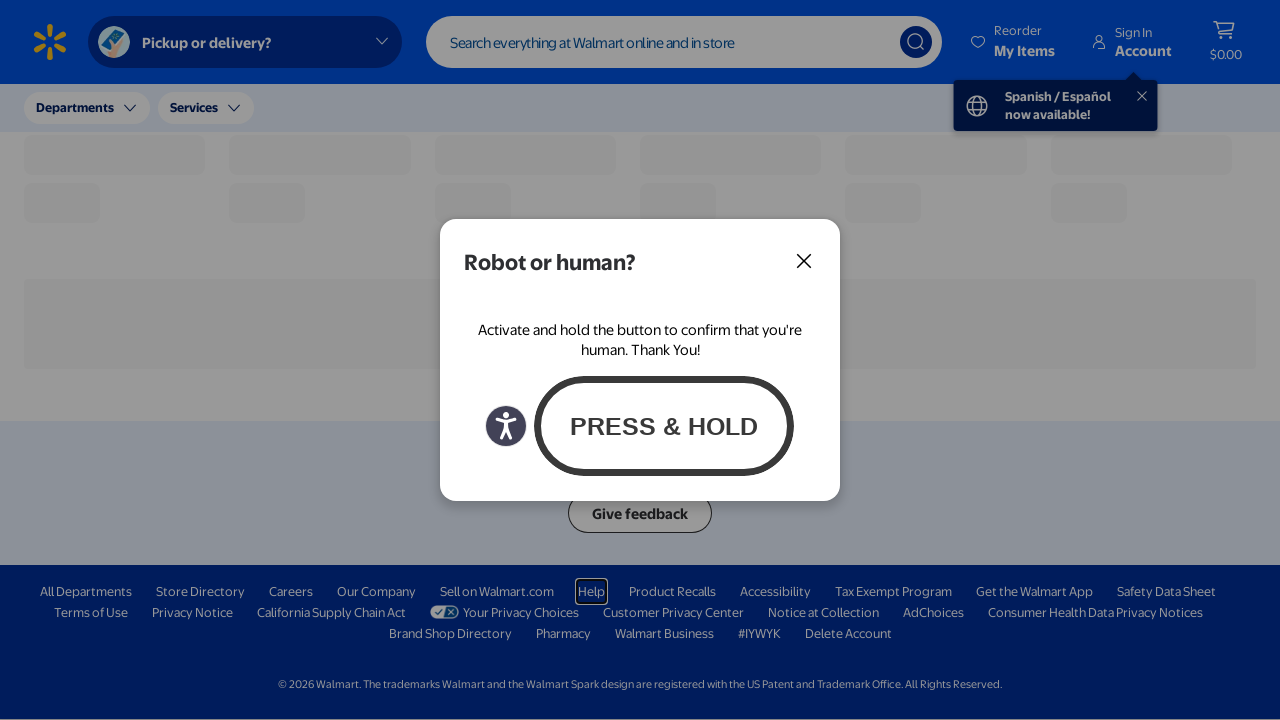

Pressed Tab to navigate to element 49
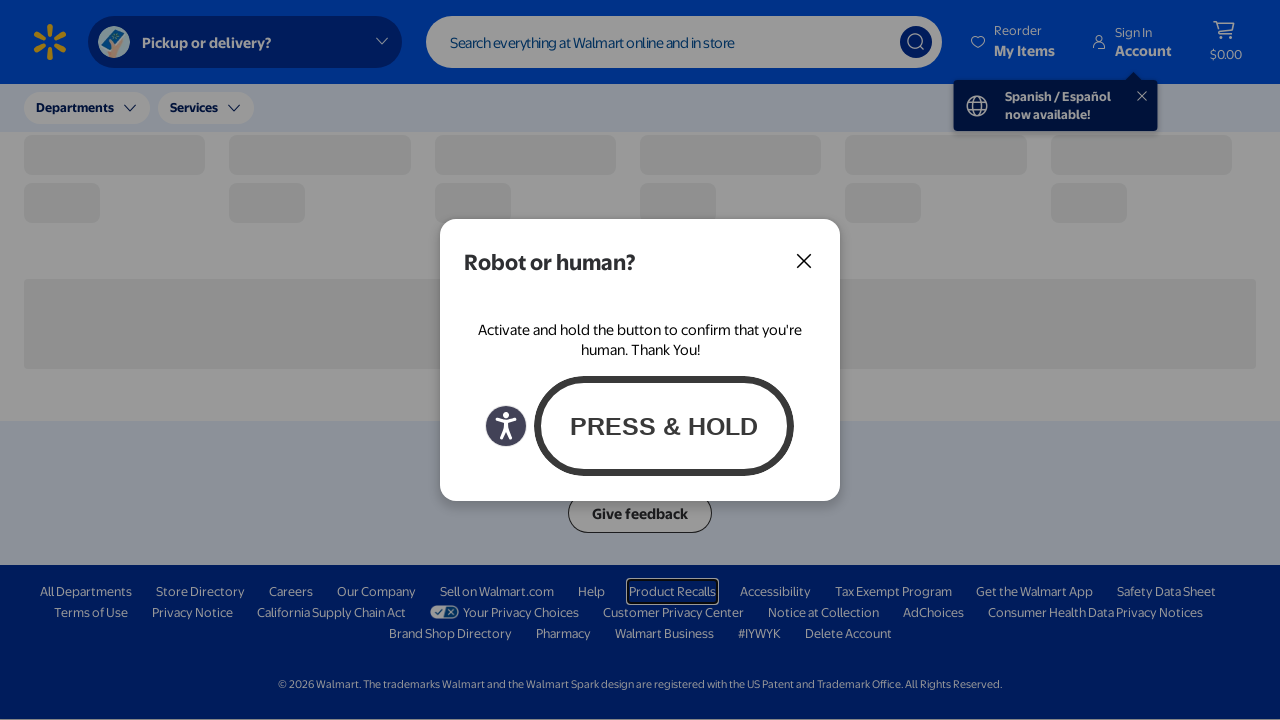

Retrieved active element text: Product Recalls
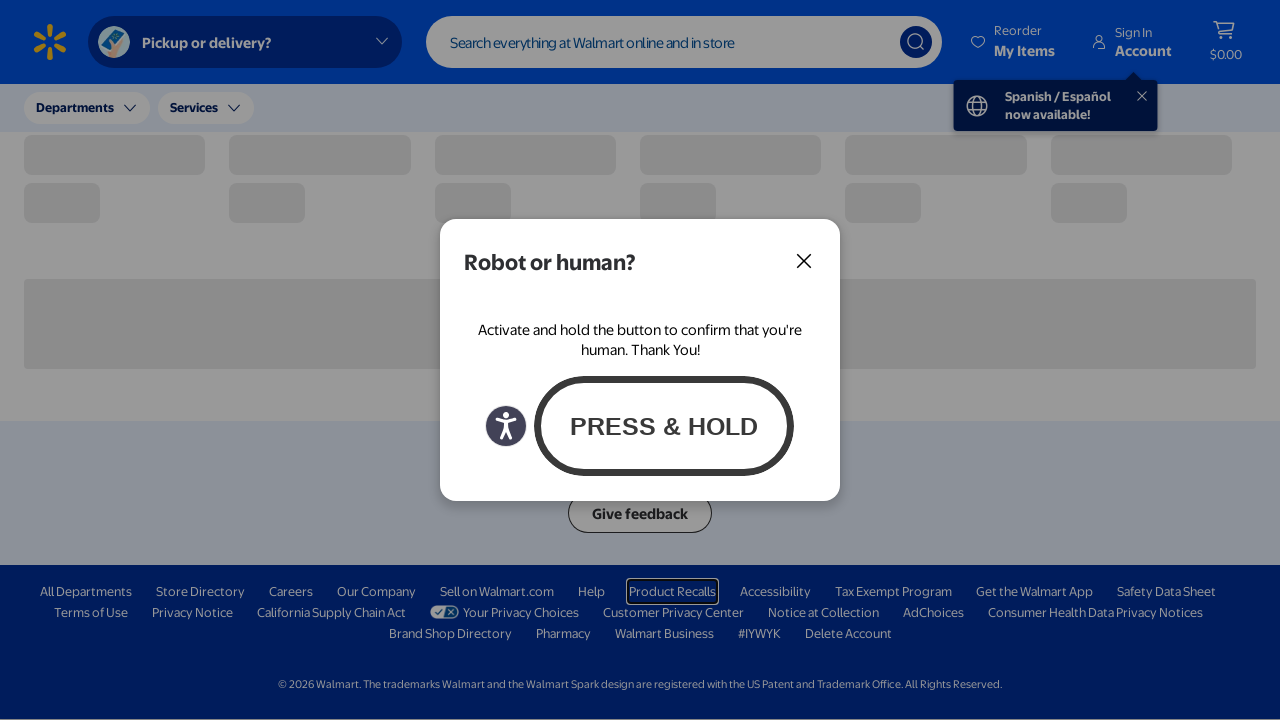

Pressed Tab to navigate to element 50
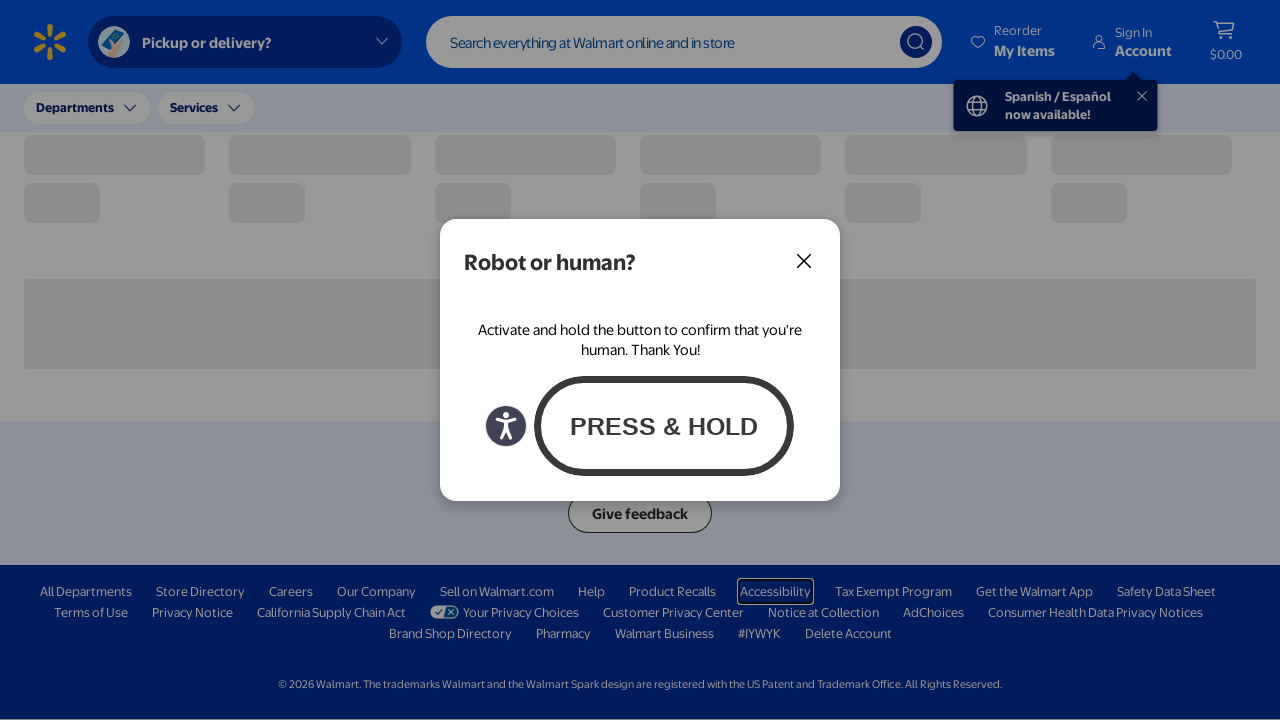

Retrieved active element text: Accessibility
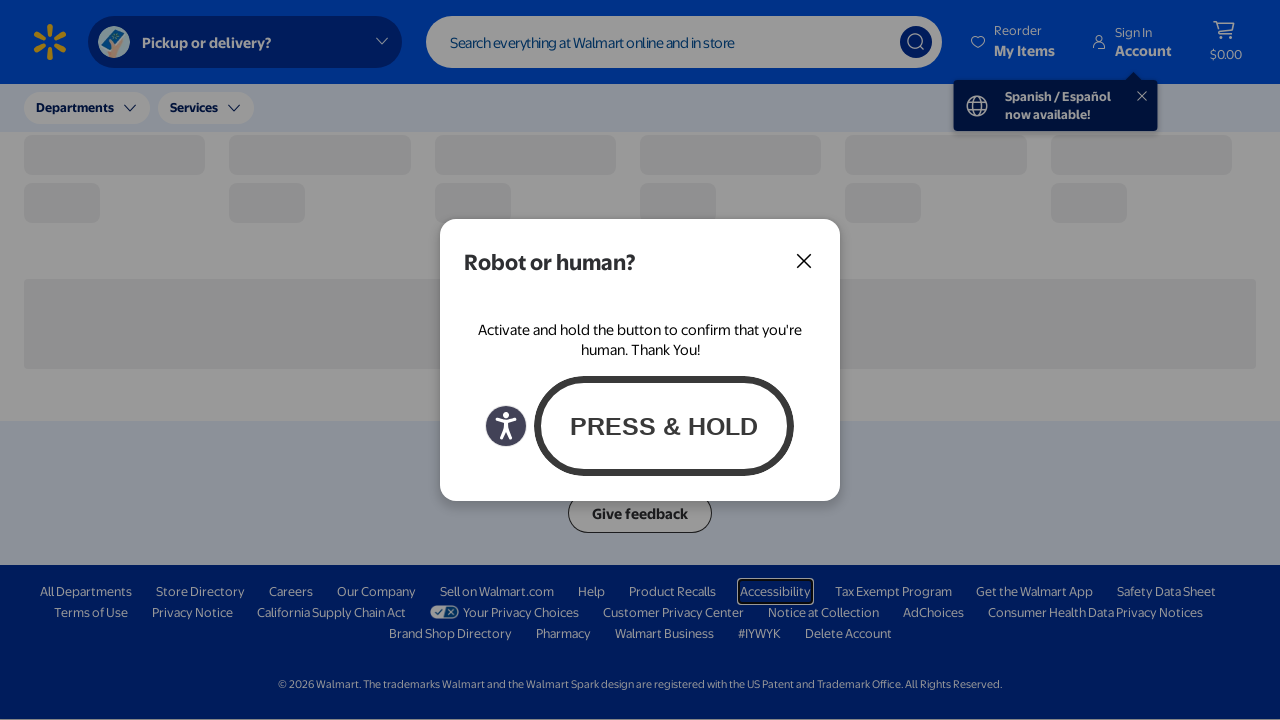

Pressed Tab to navigate to element 51
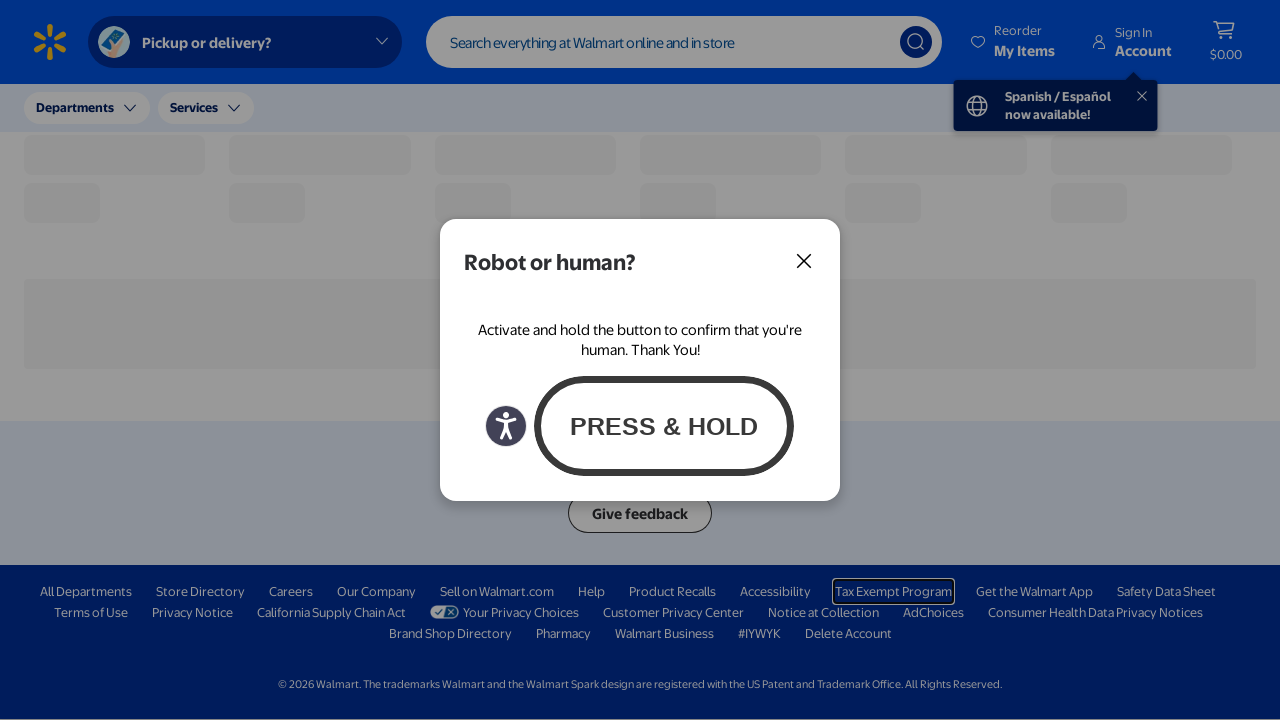

Retrieved active element text: Tax Exempt Program
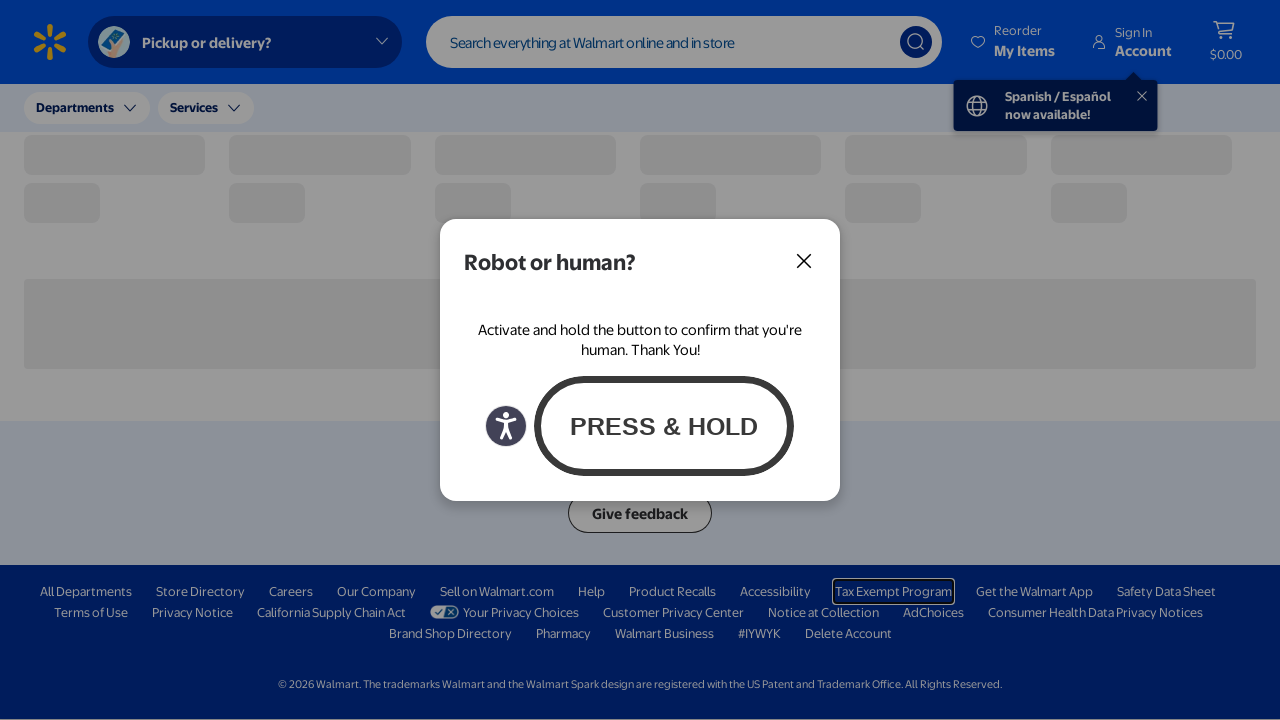

Pressed Tab to navigate to element 52
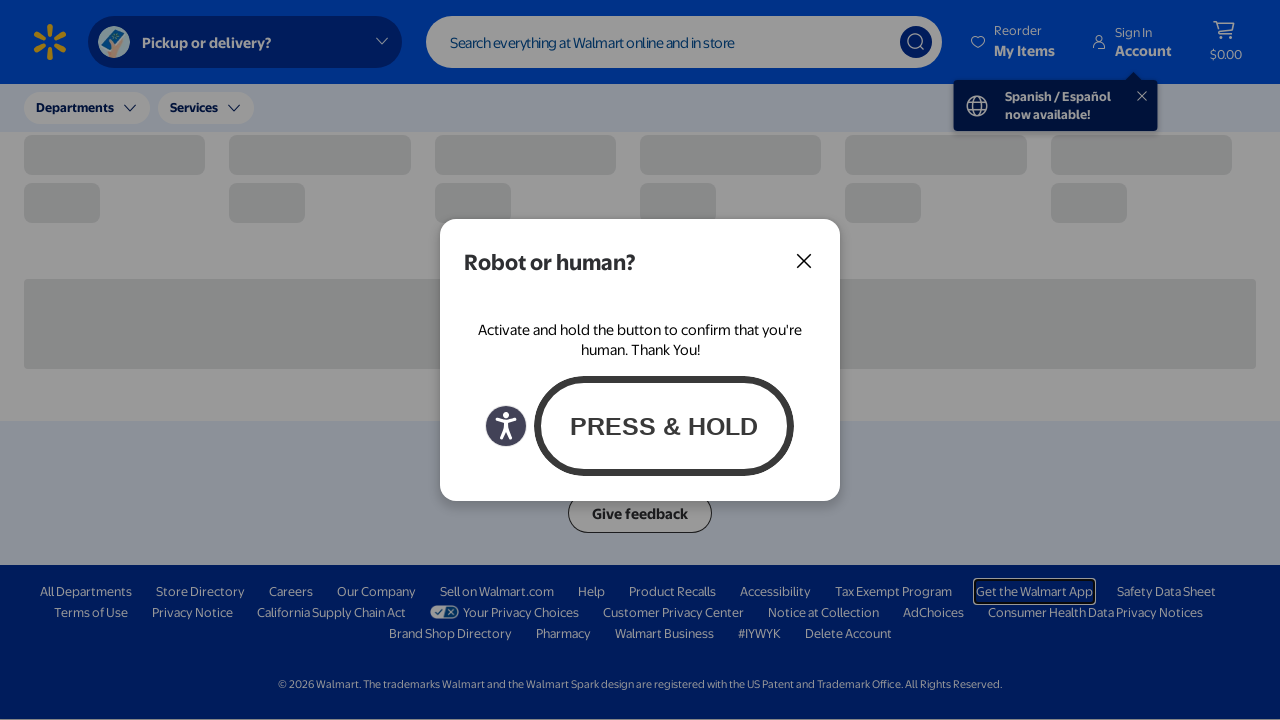

Retrieved active element text: Get the Walmart App
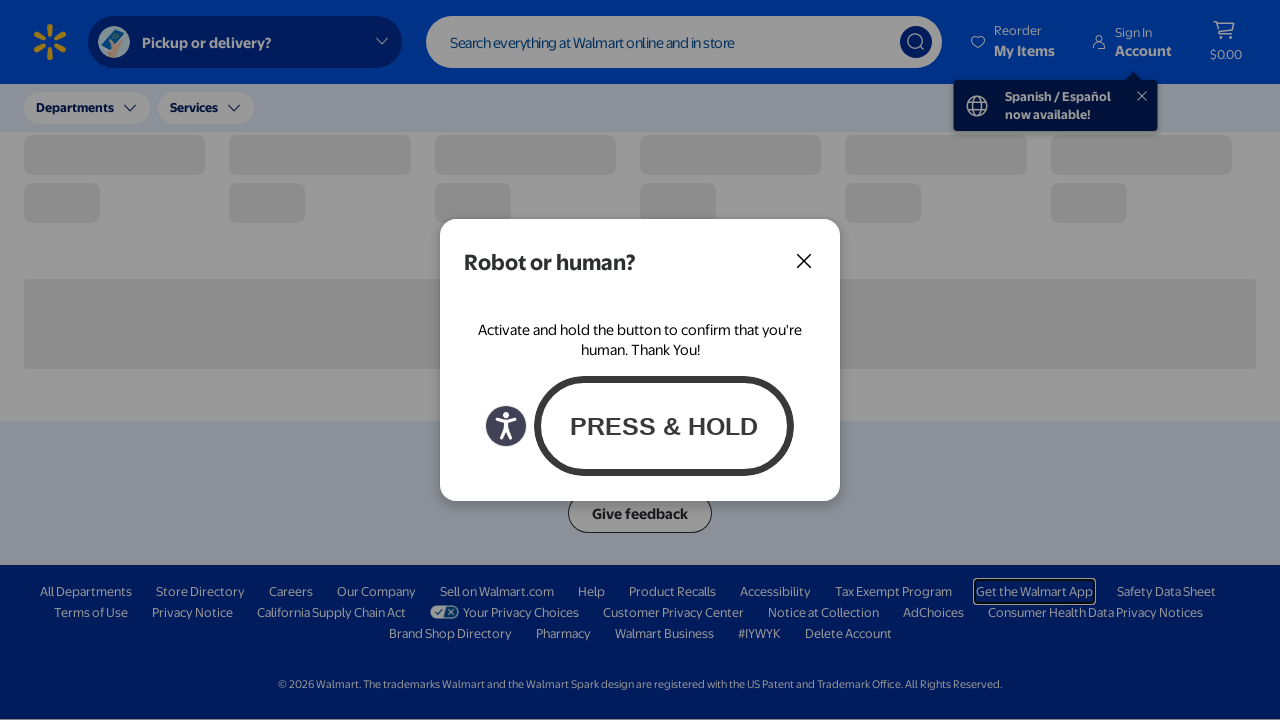

Pressed Tab to navigate to element 53
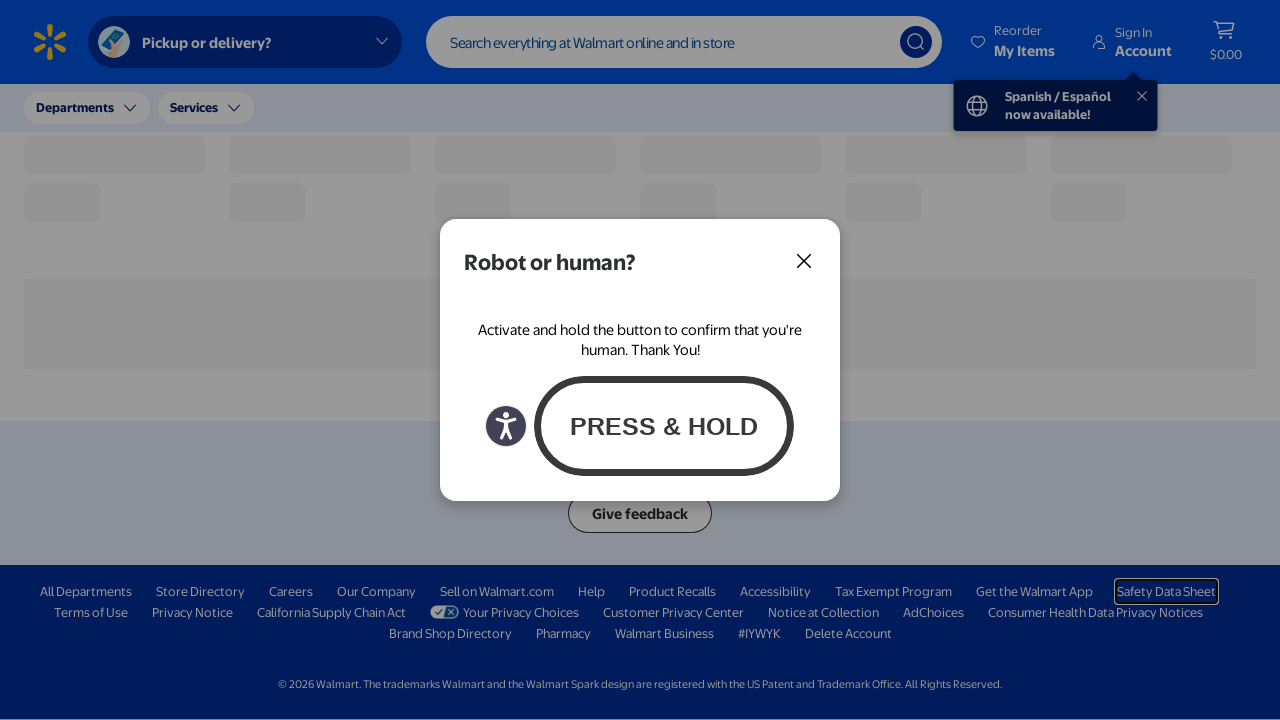

Retrieved active element text: Safety Data Sheet
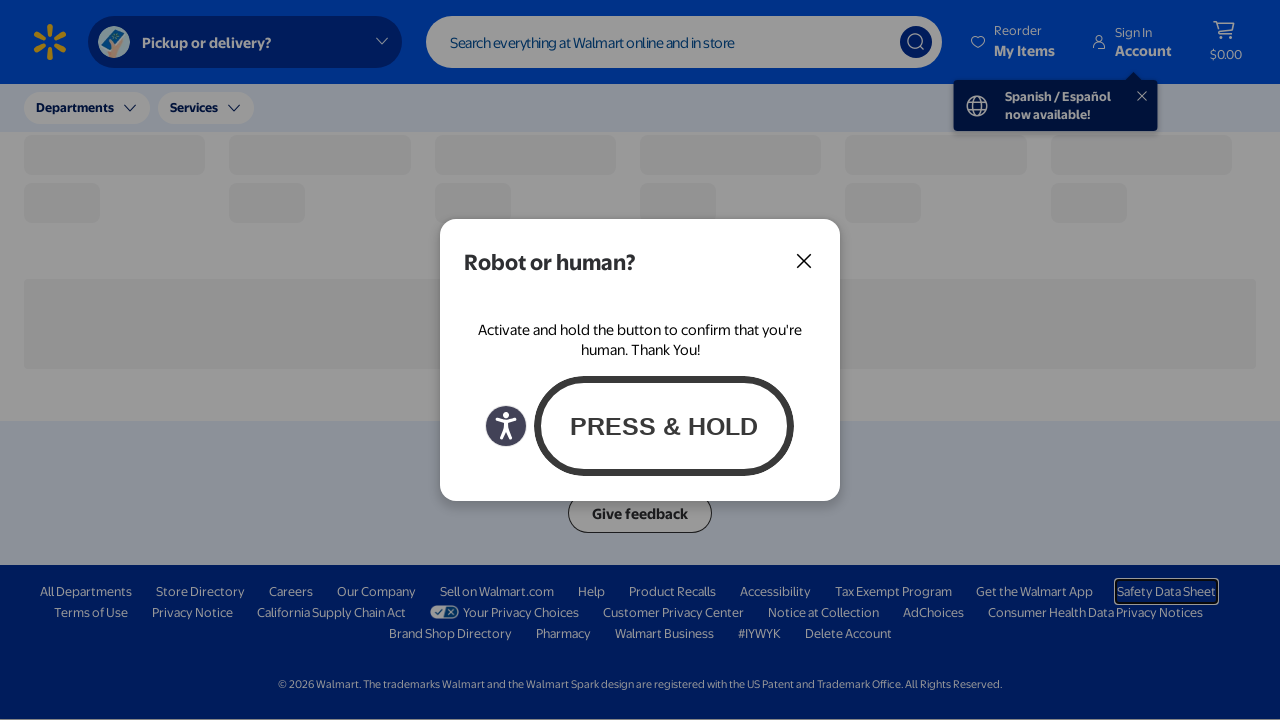

Pressed Tab to navigate to element 54
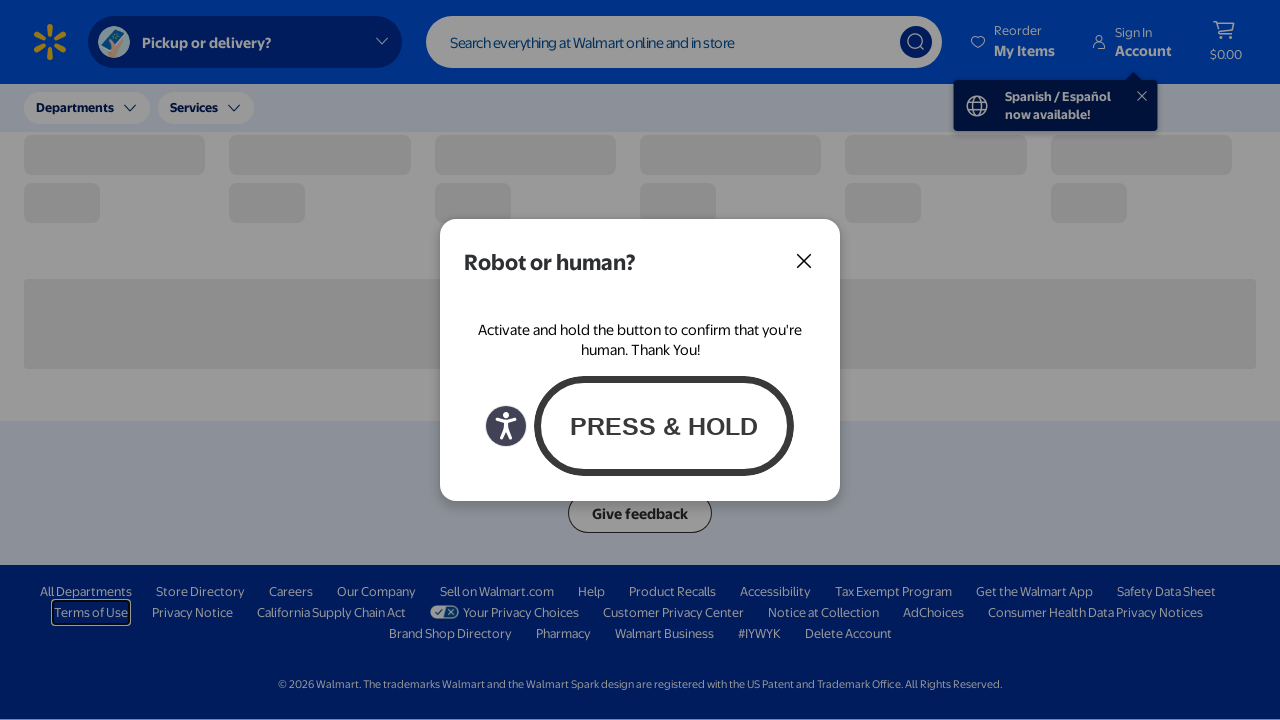

Retrieved active element text: Terms of Use
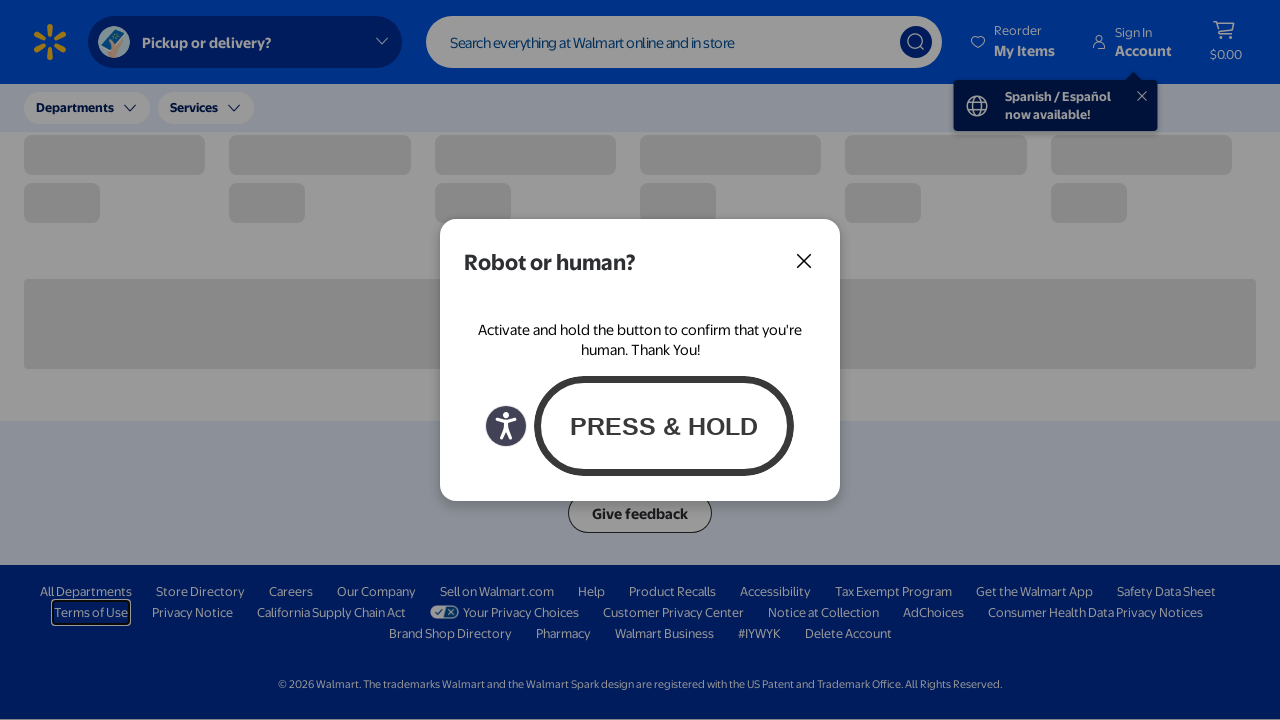

Pressed Tab to navigate to element 55
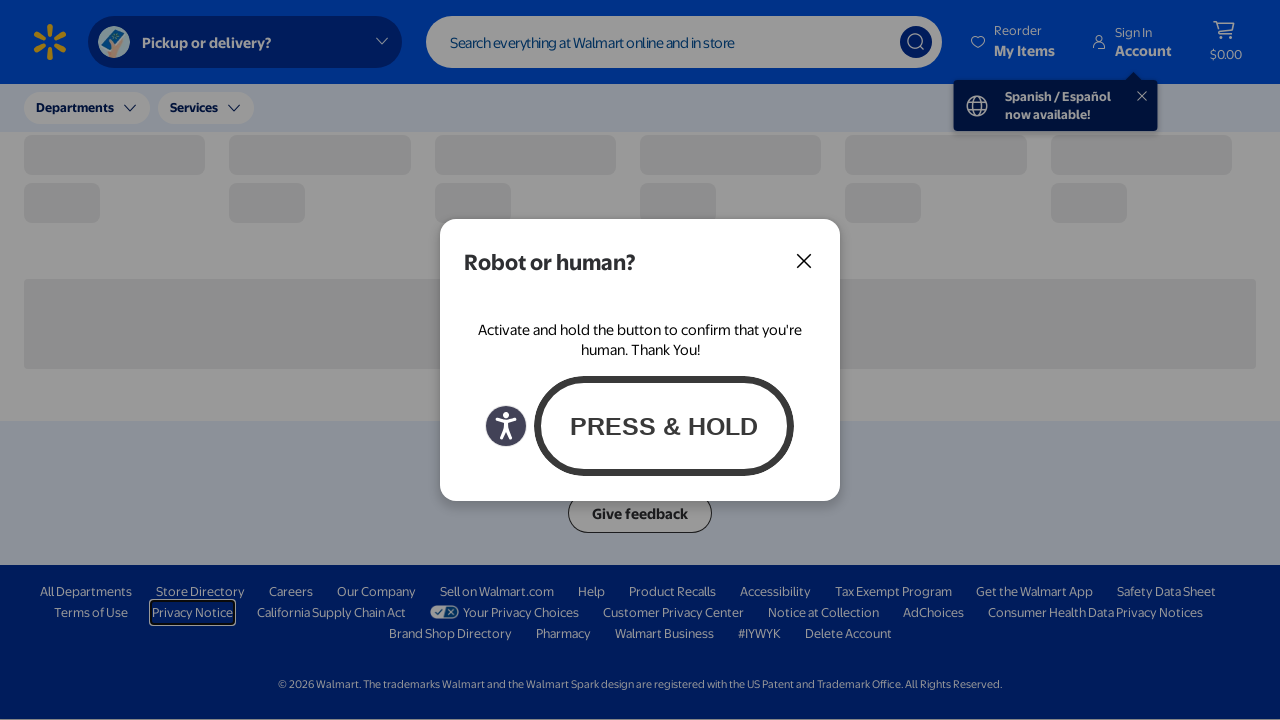

Retrieved active element text: Privacy Notice
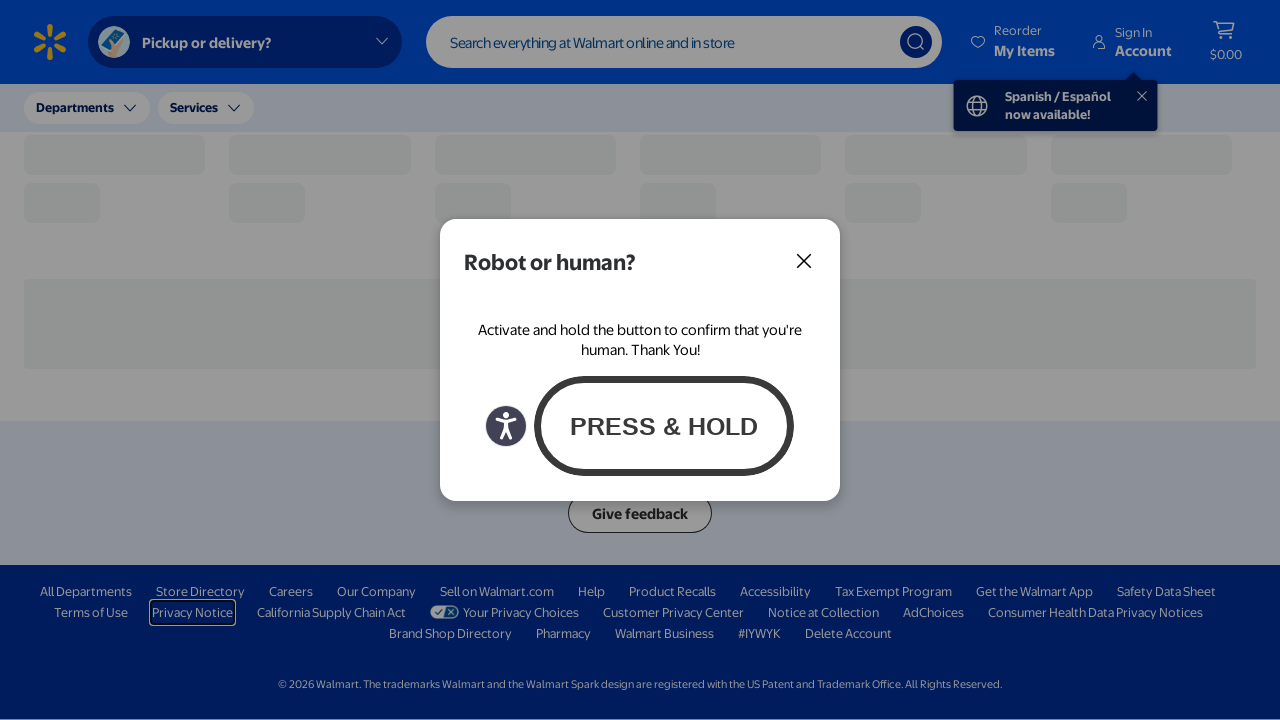

Pressed Tab to navigate to element 56
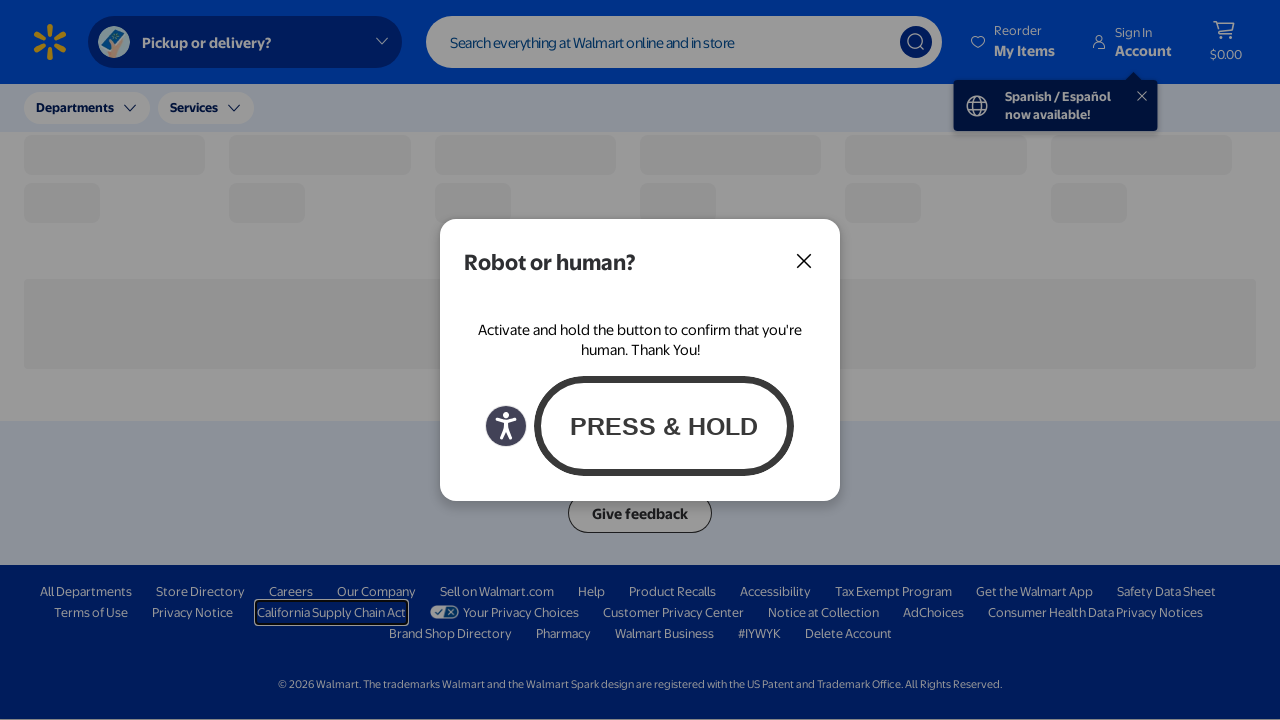

Retrieved active element text: California Supply Chain Act
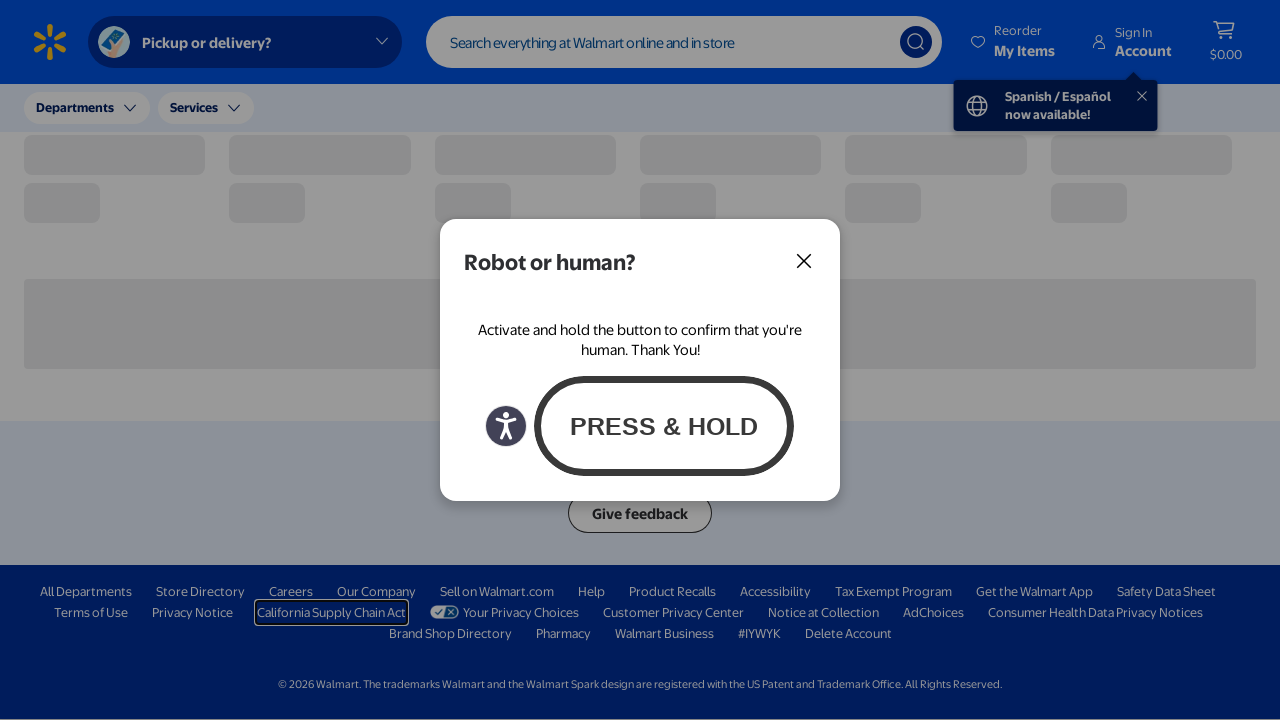

Pressed Tab to navigate to element 57
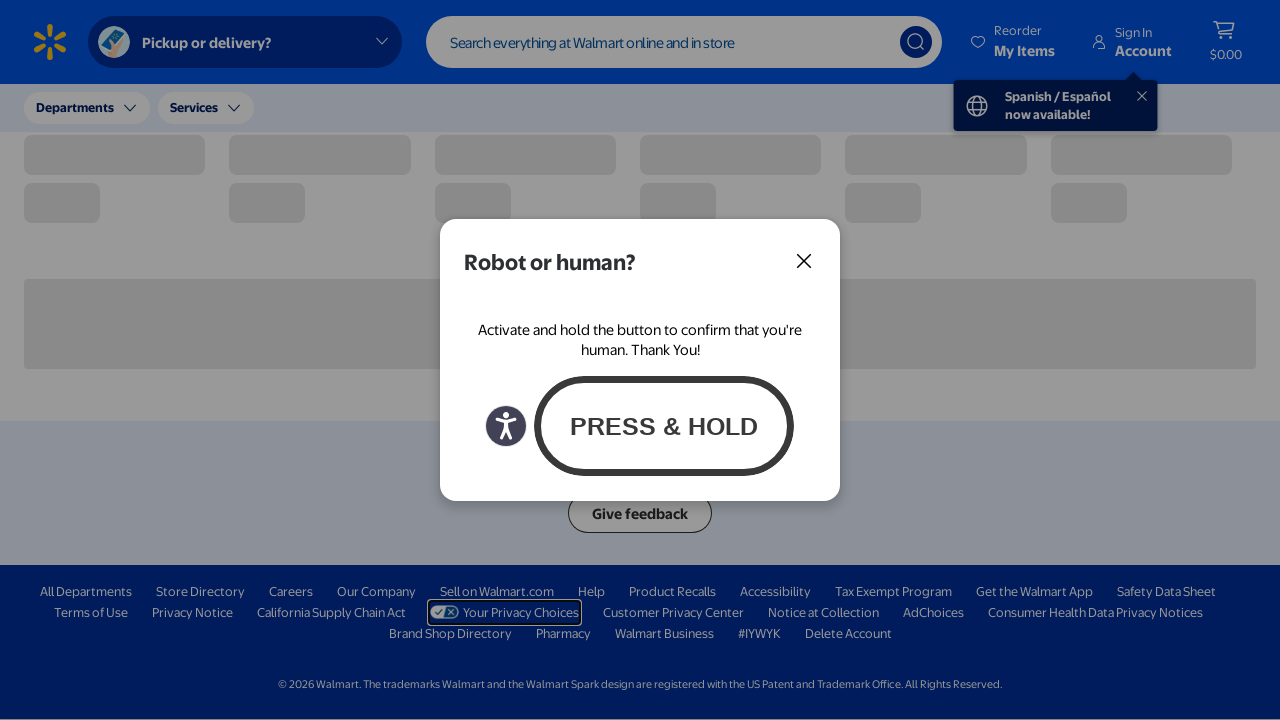

Retrieved active element text: Your Privacy Choices
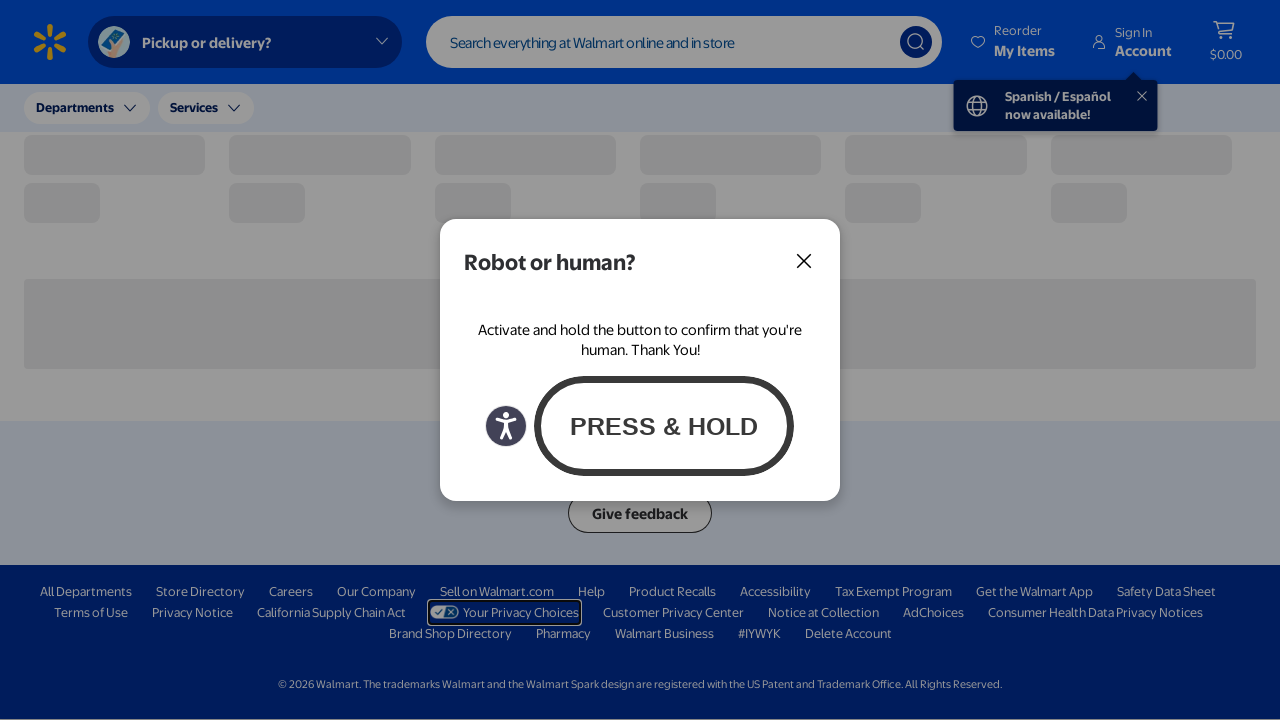

Pressed Tab to navigate to element 58
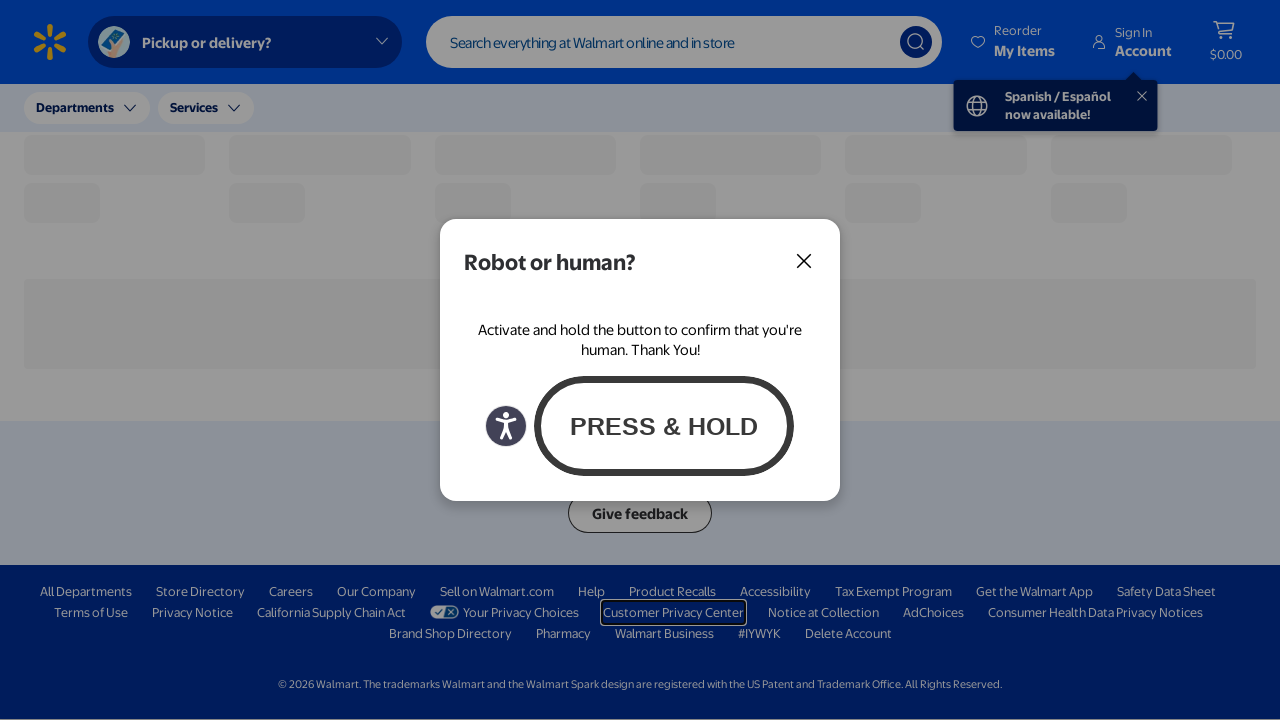

Retrieved active element text: Customer Privacy Center
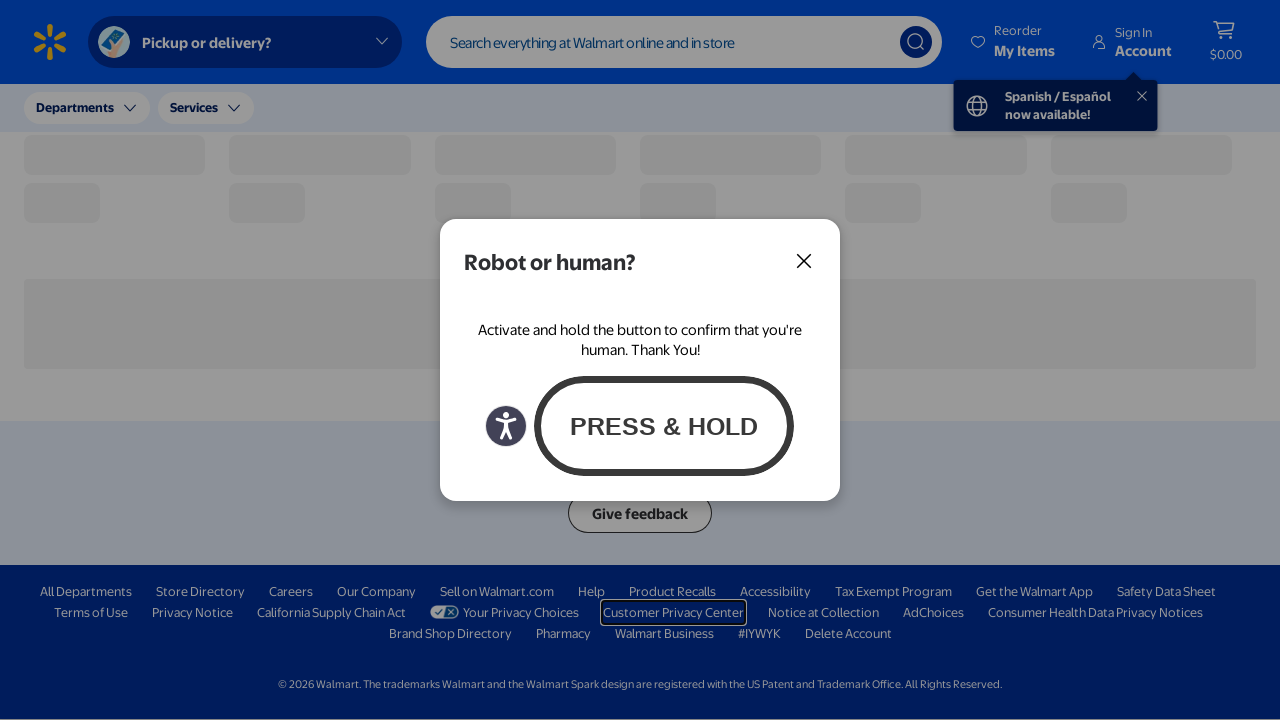

Pressed Tab to navigate to element 59
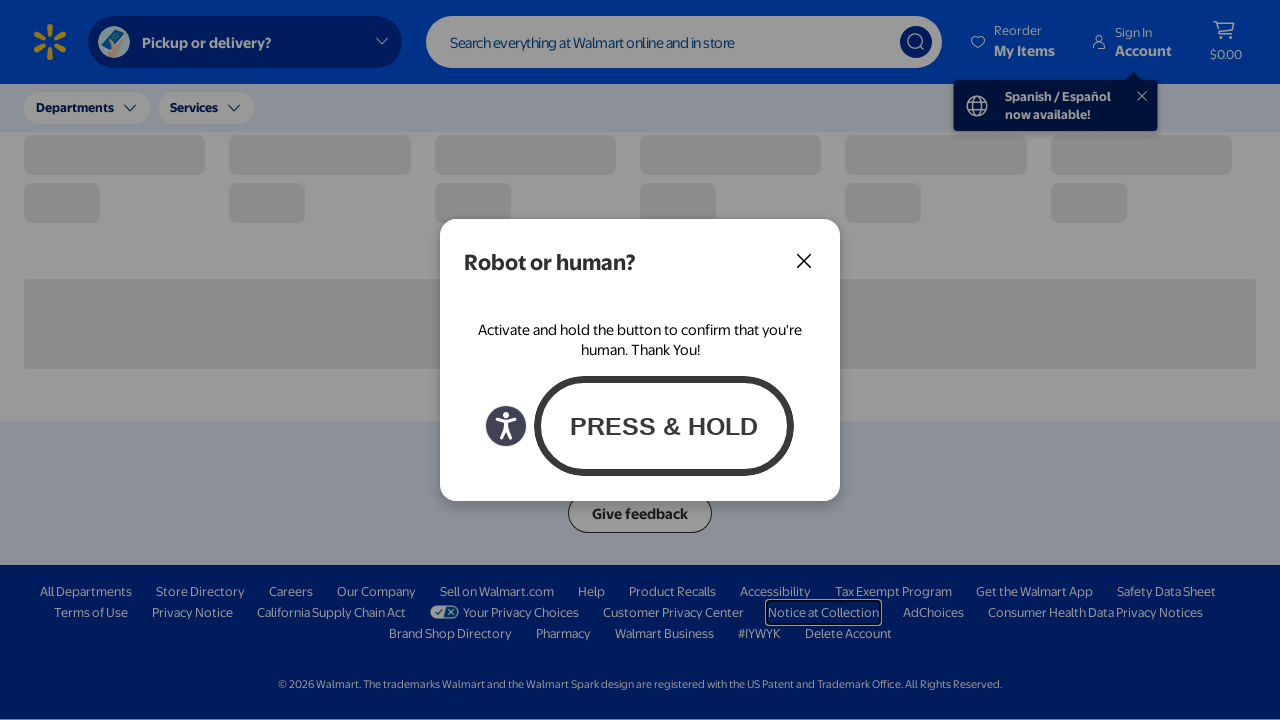

Retrieved active element text: Notice at Collection
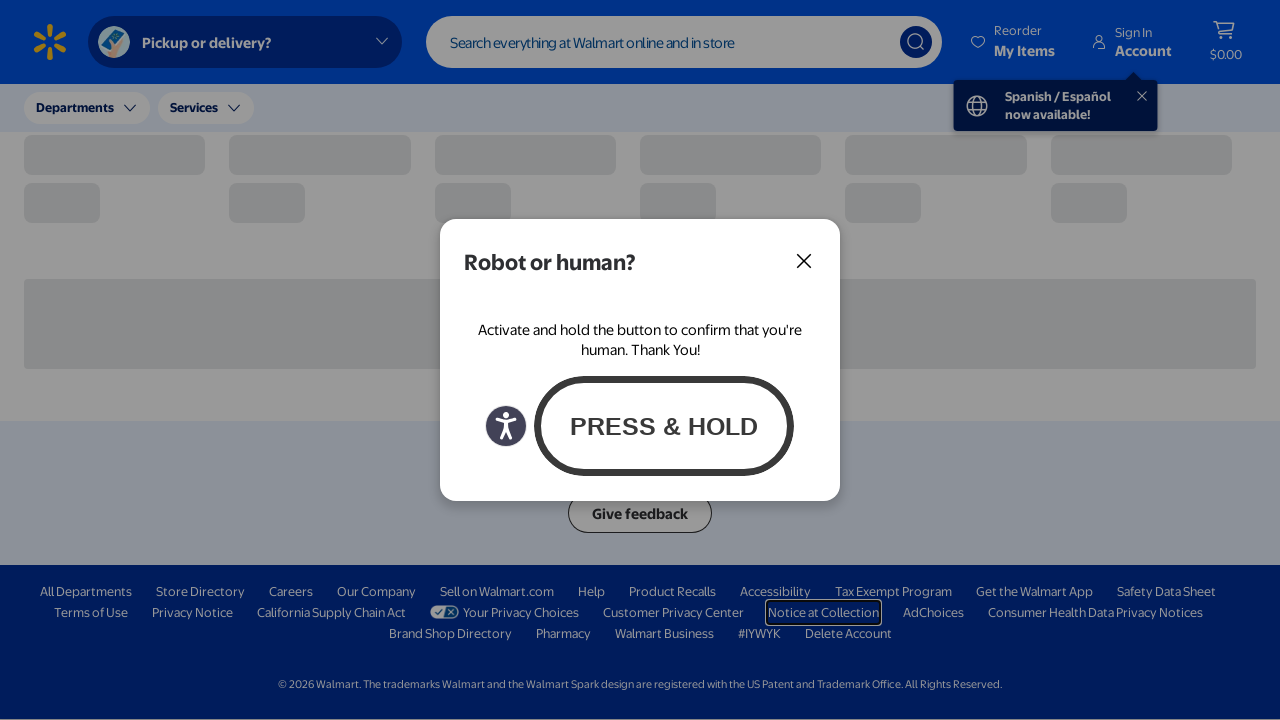

Pressed Tab to navigate to element 60
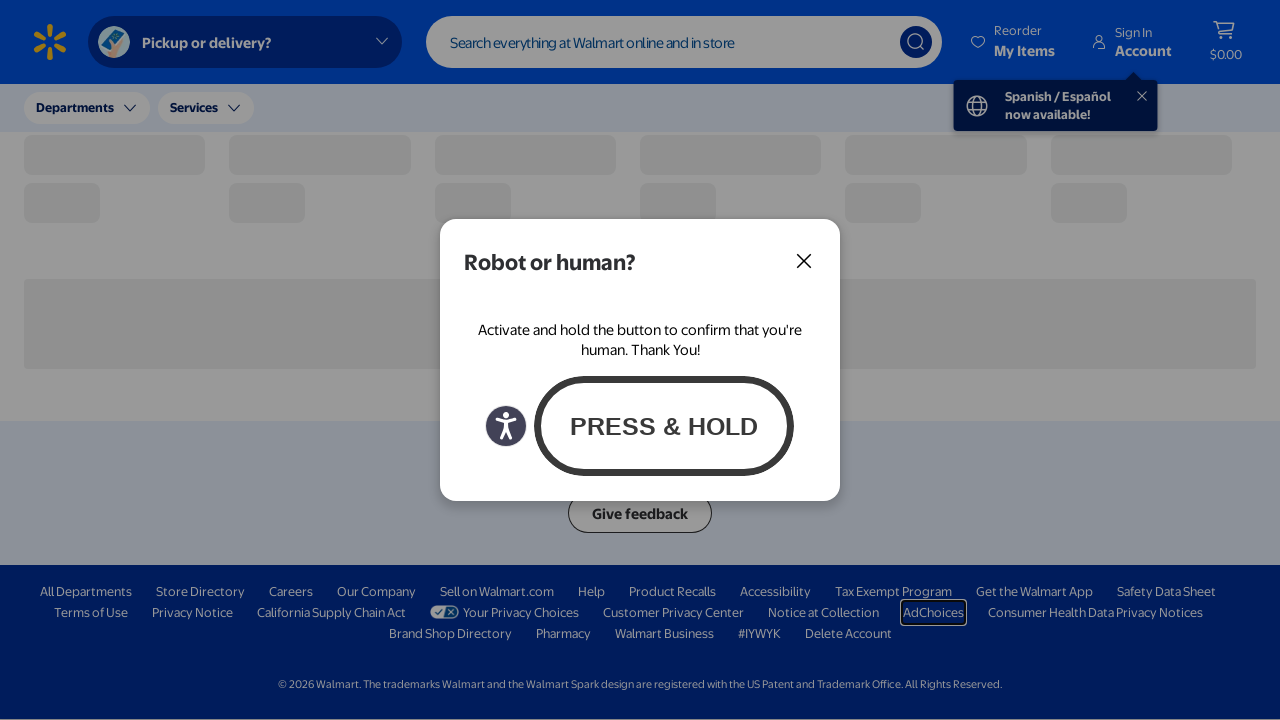

Retrieved active element text: AdChoices
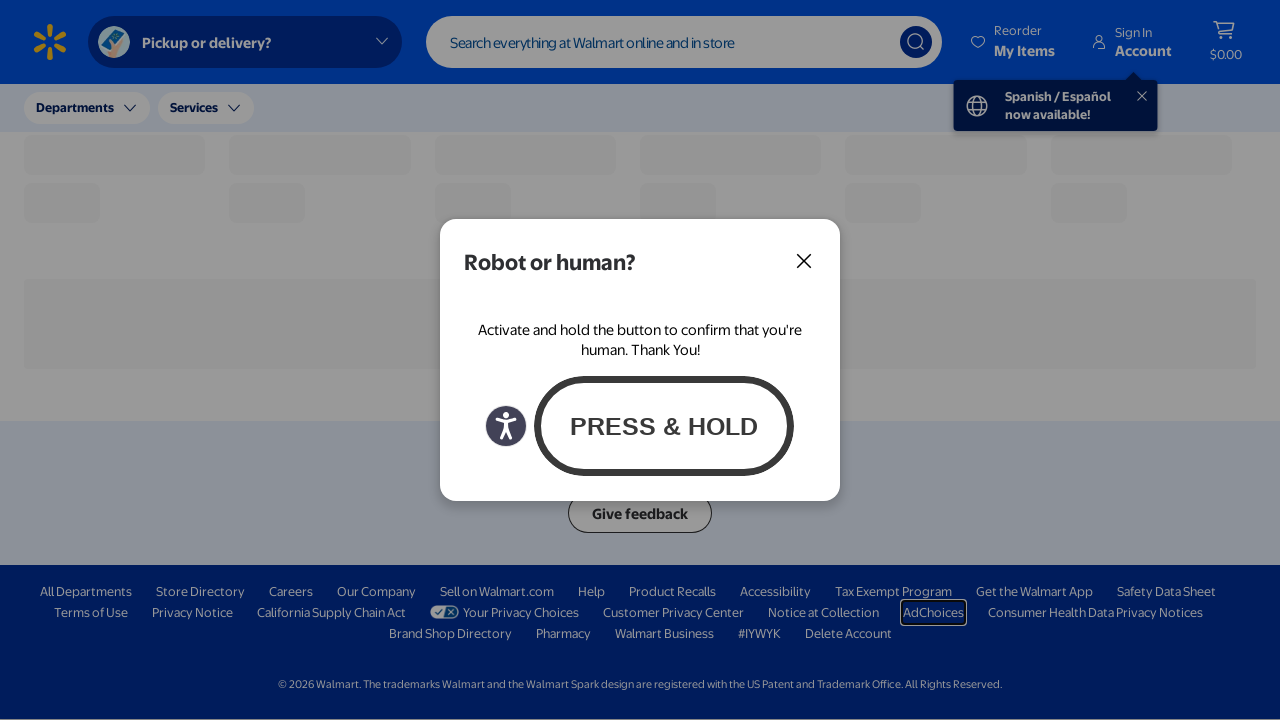

Pressed Tab to navigate to element 61
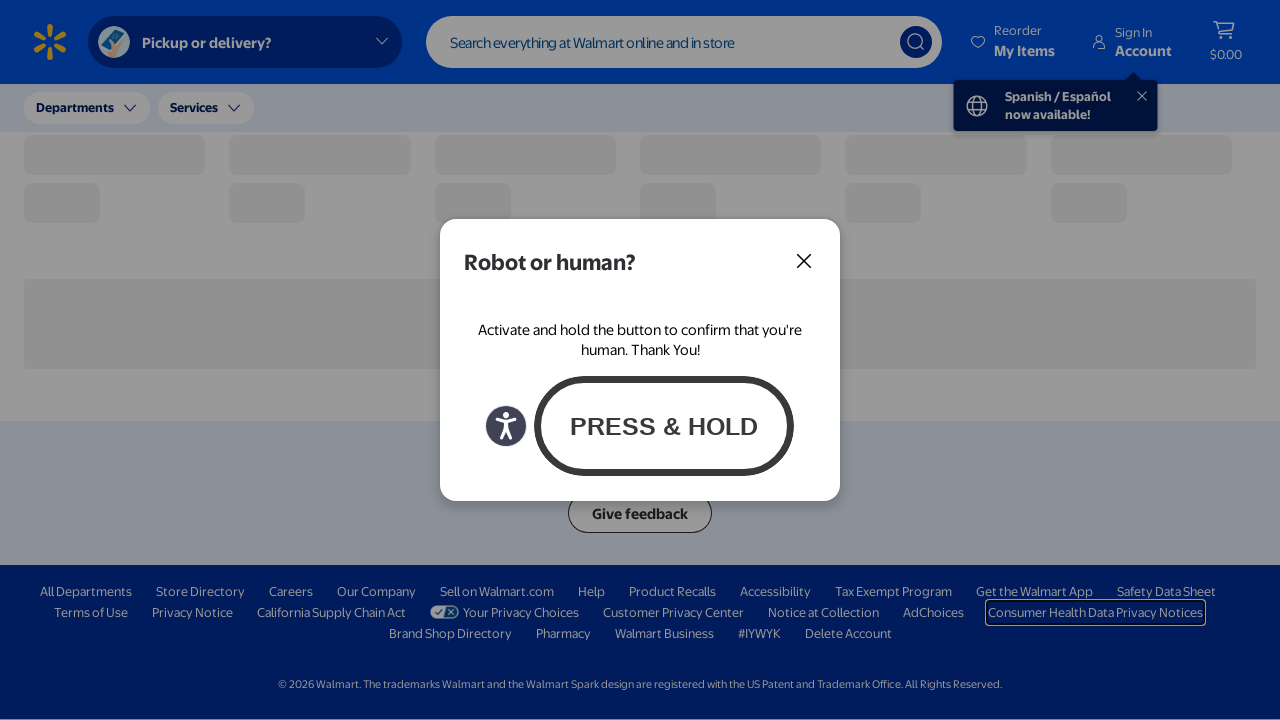

Retrieved active element text: Consumer Health Data Privacy Notices
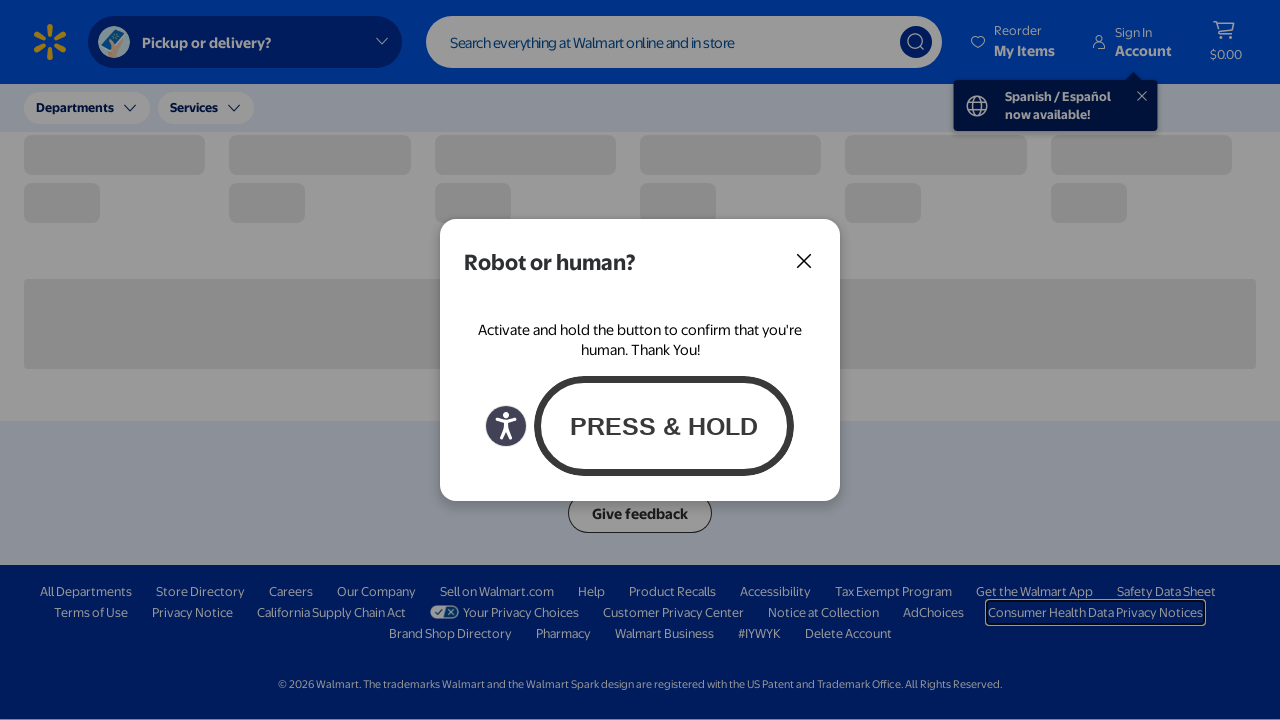

Pressed Tab to navigate to element 62
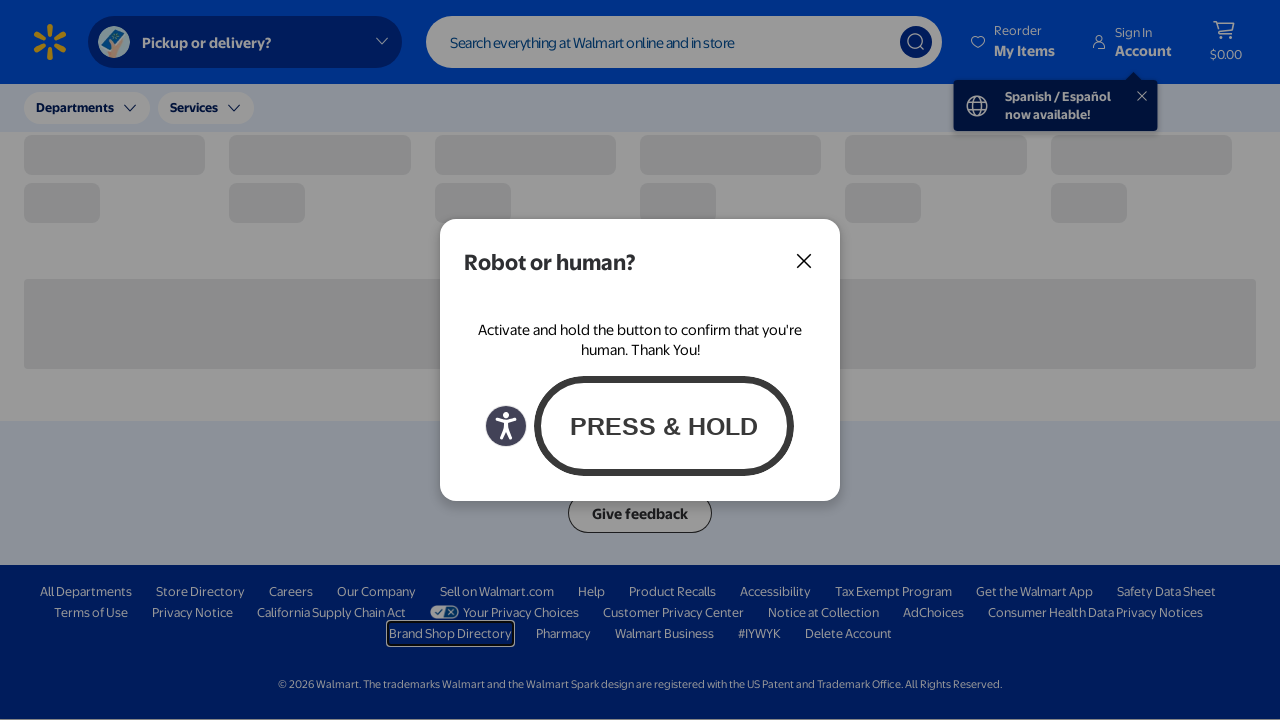

Retrieved active element text: Brand Shop Directory
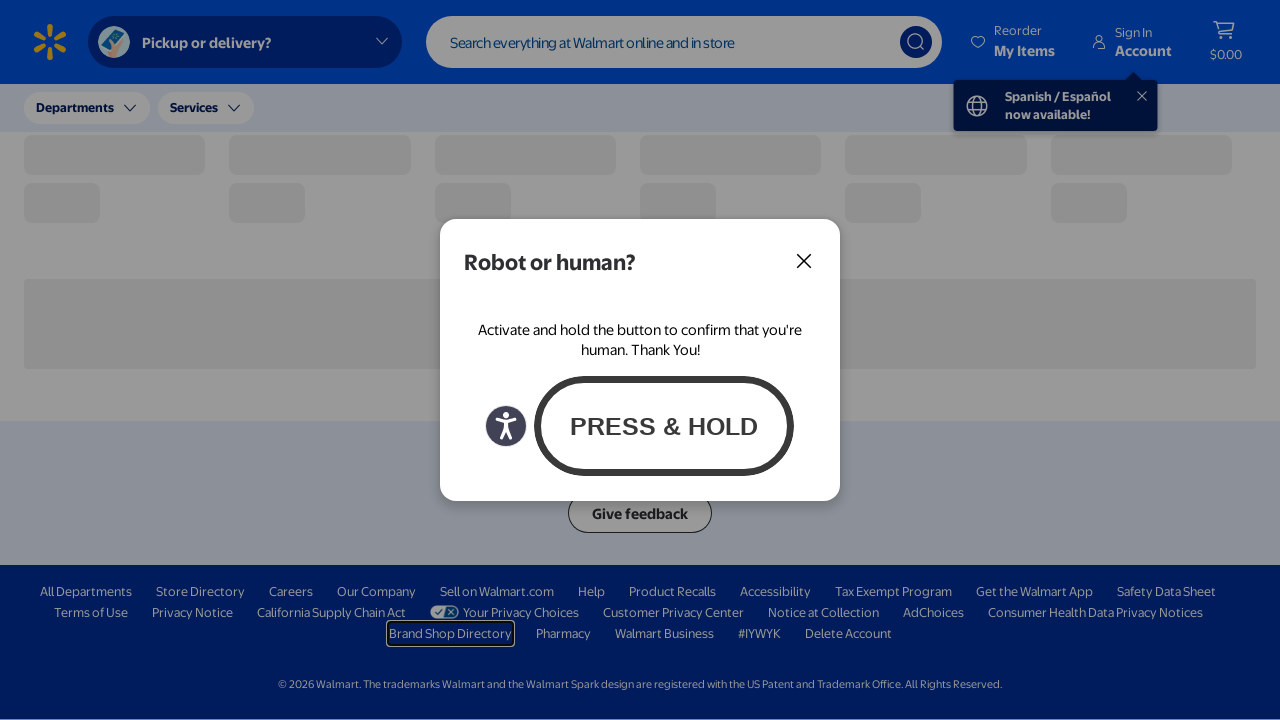

Pressed Tab to navigate to element 63
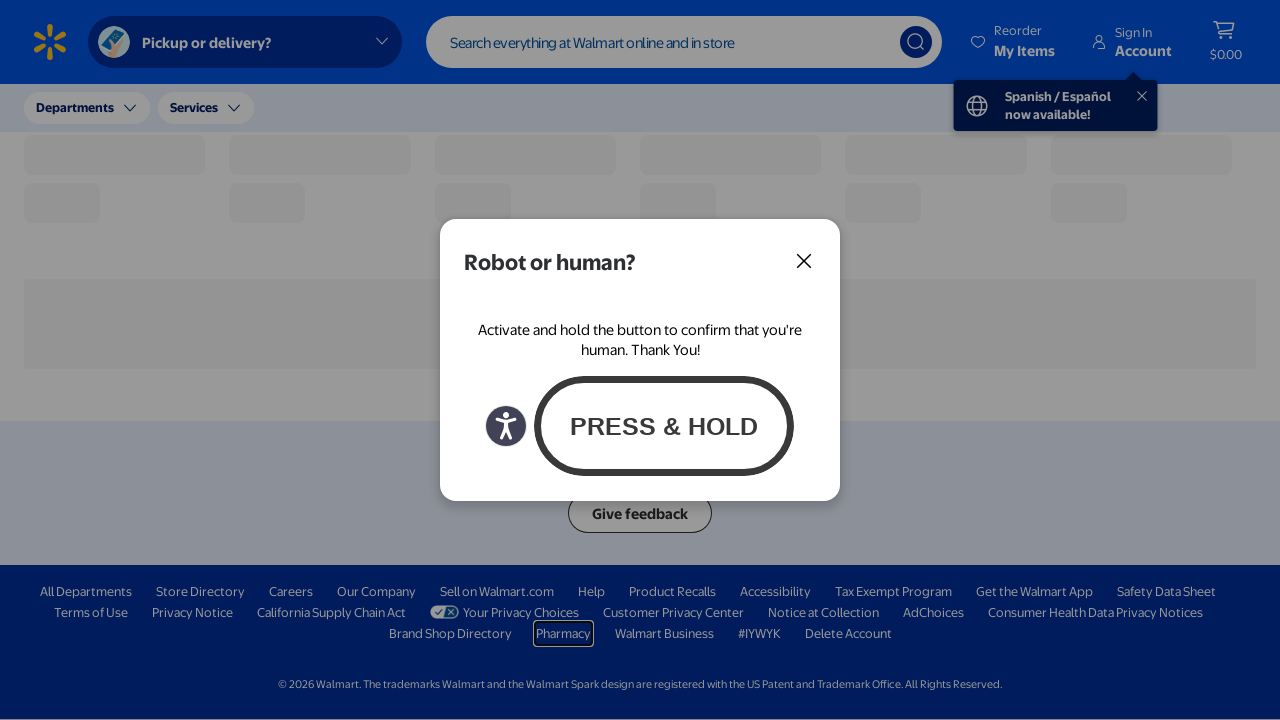

Retrieved active element text: Pharmacy
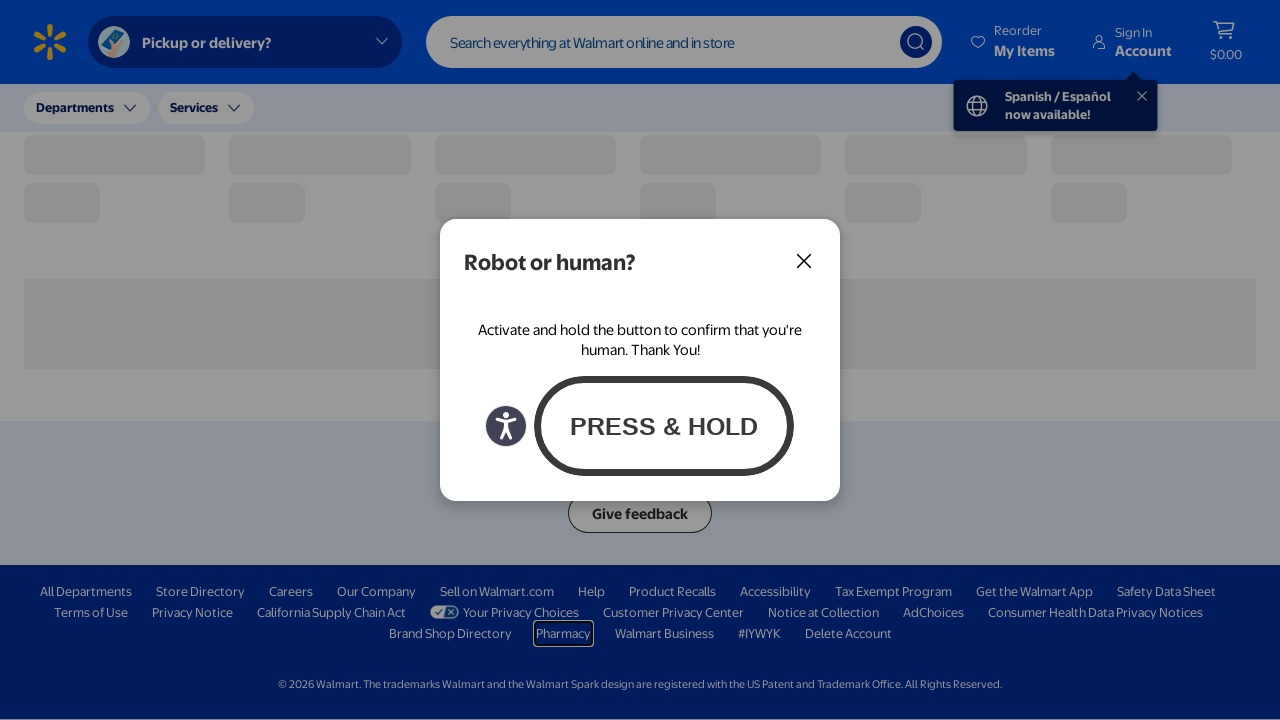

Pressed Tab to navigate to element 64
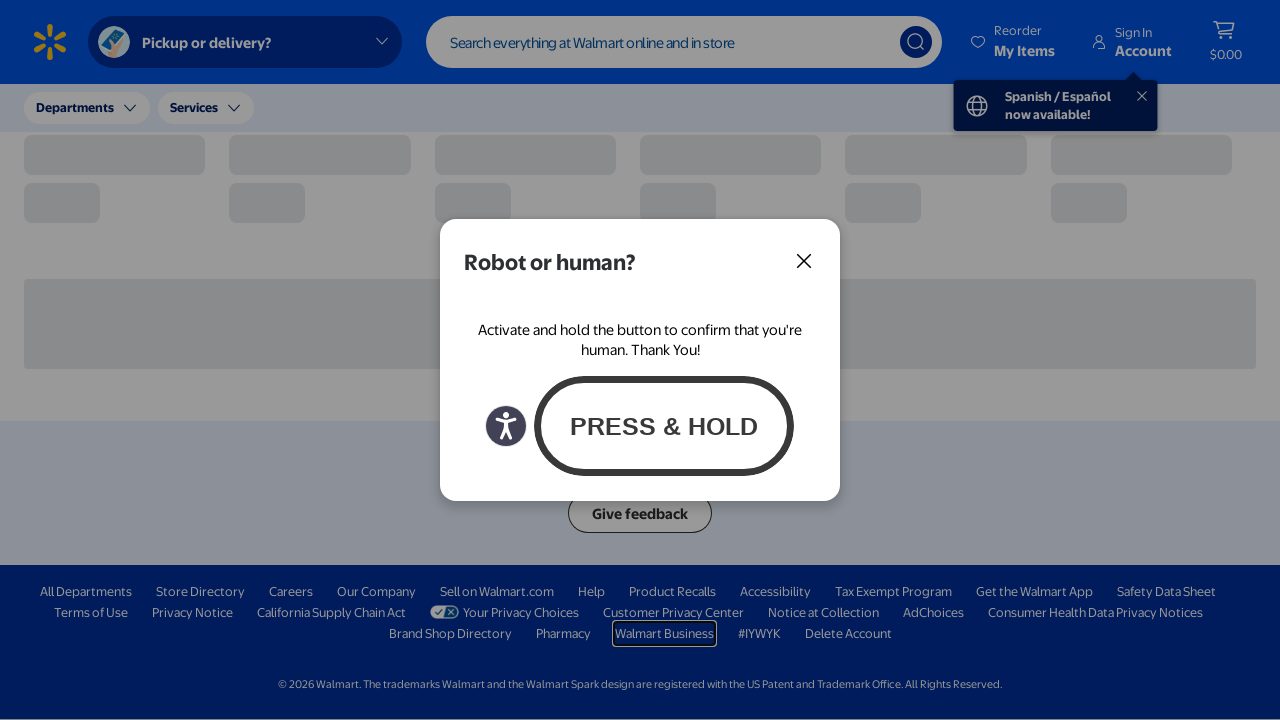

Retrieved active element text: Walmart Business
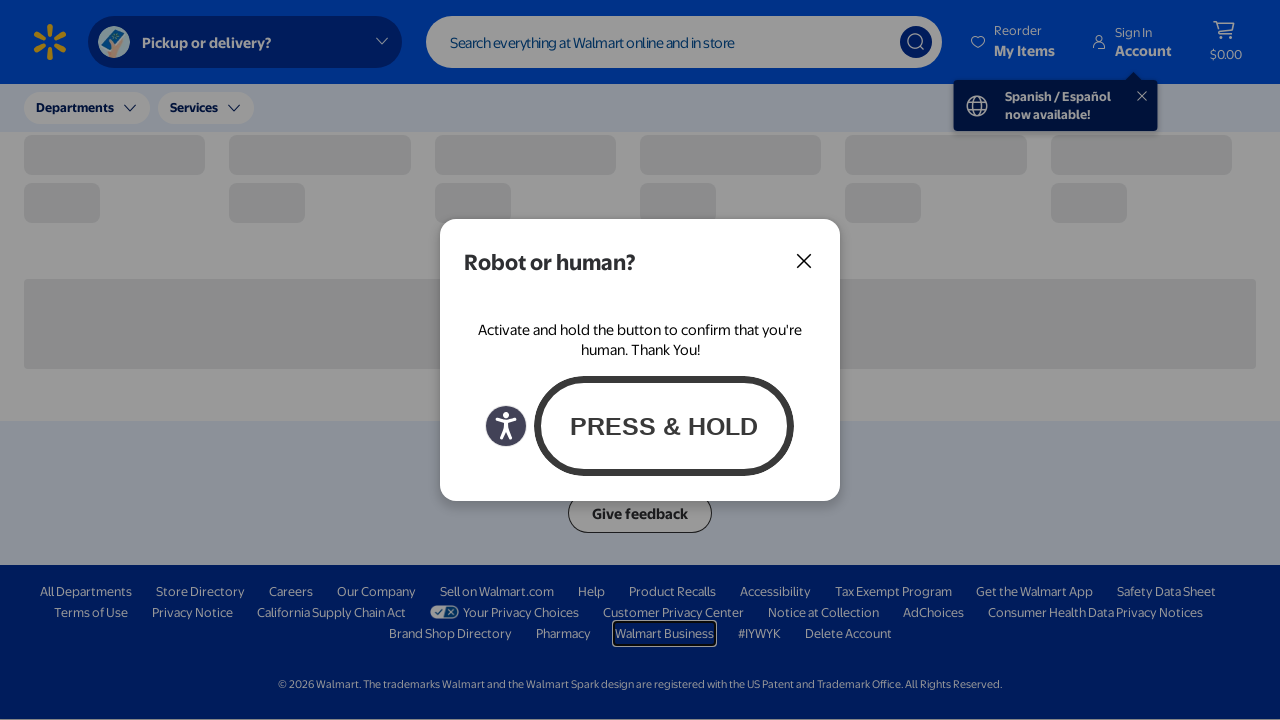

Pressed Tab to navigate to element 65
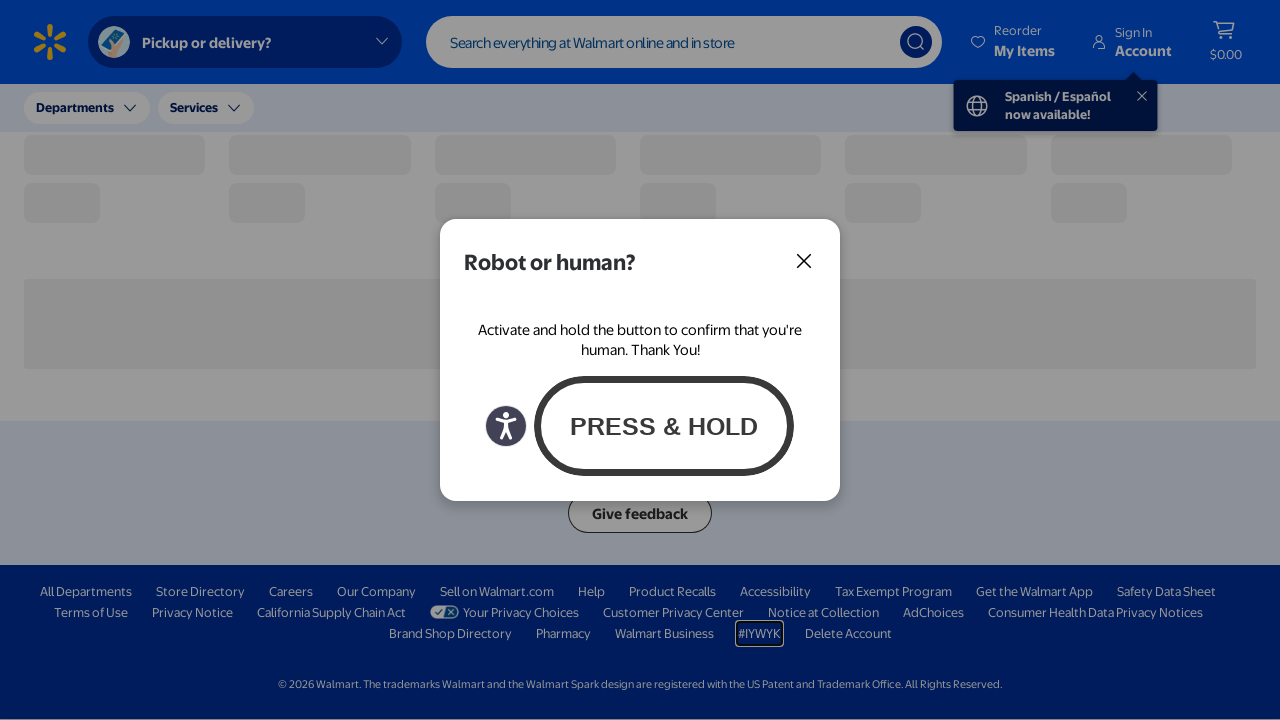

Retrieved active element text: #IYWYK
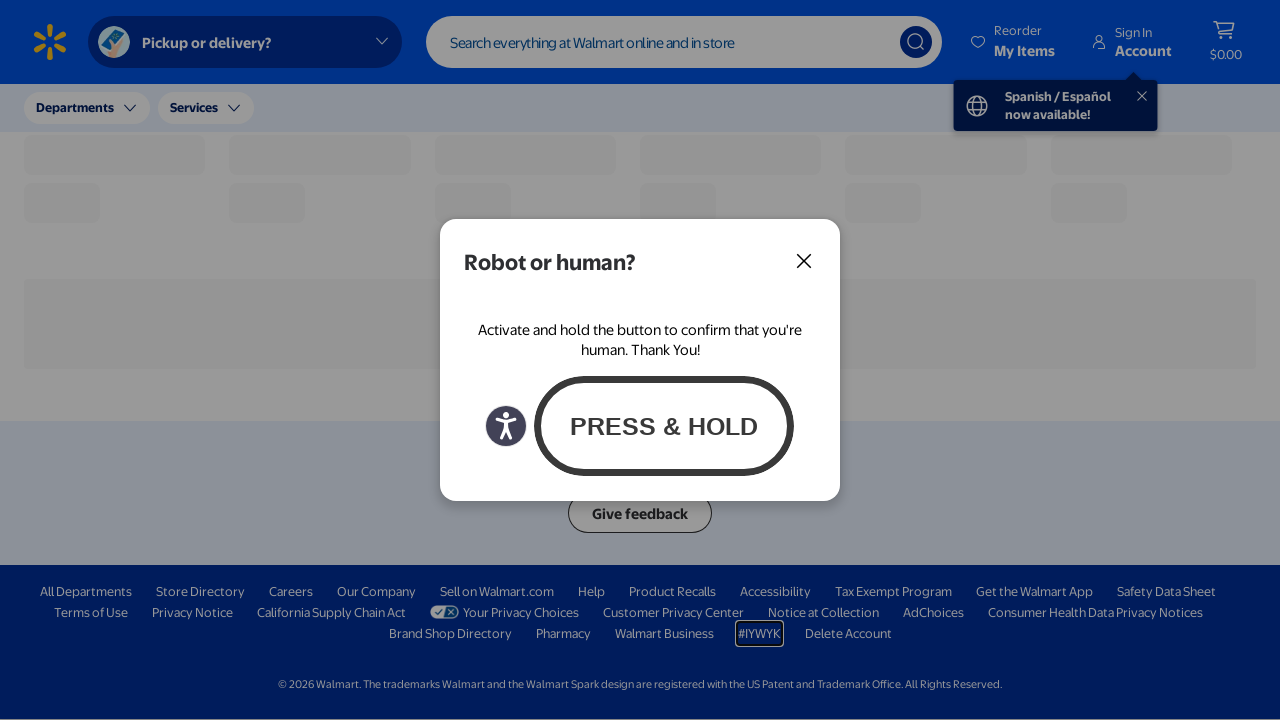

Pressed Tab to navigate to element 66
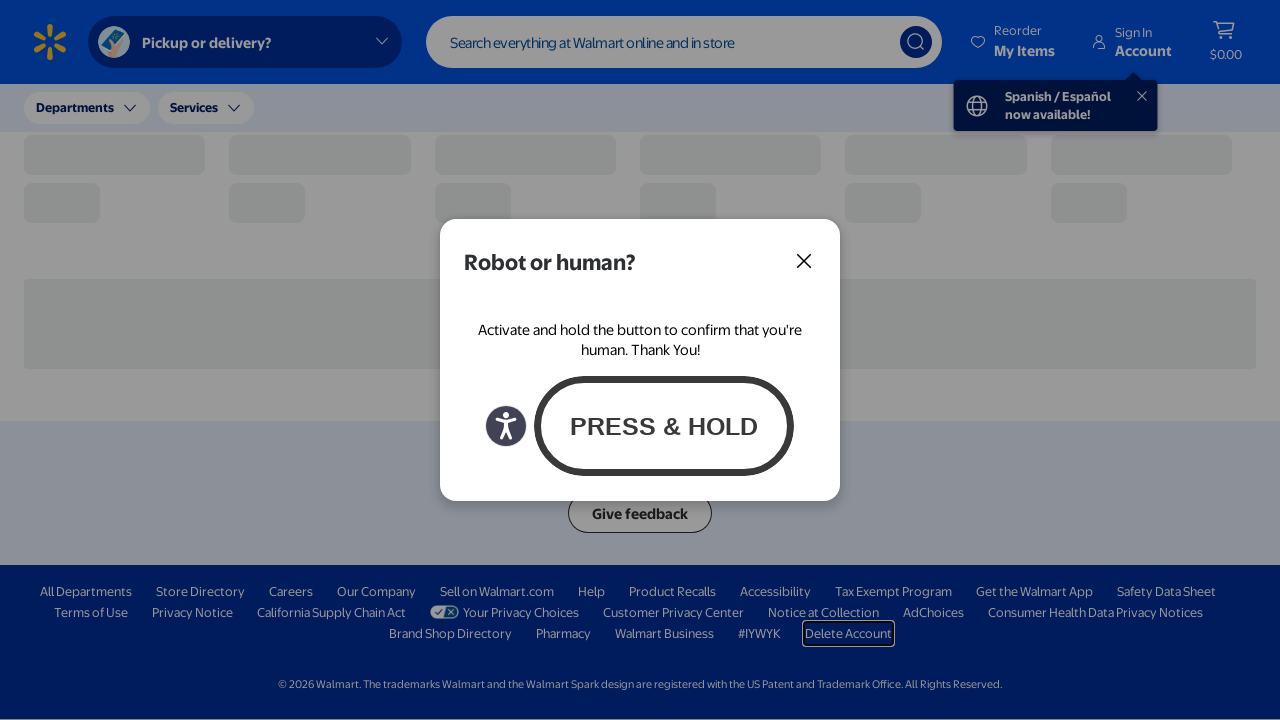

Retrieved active element text: Delete Account
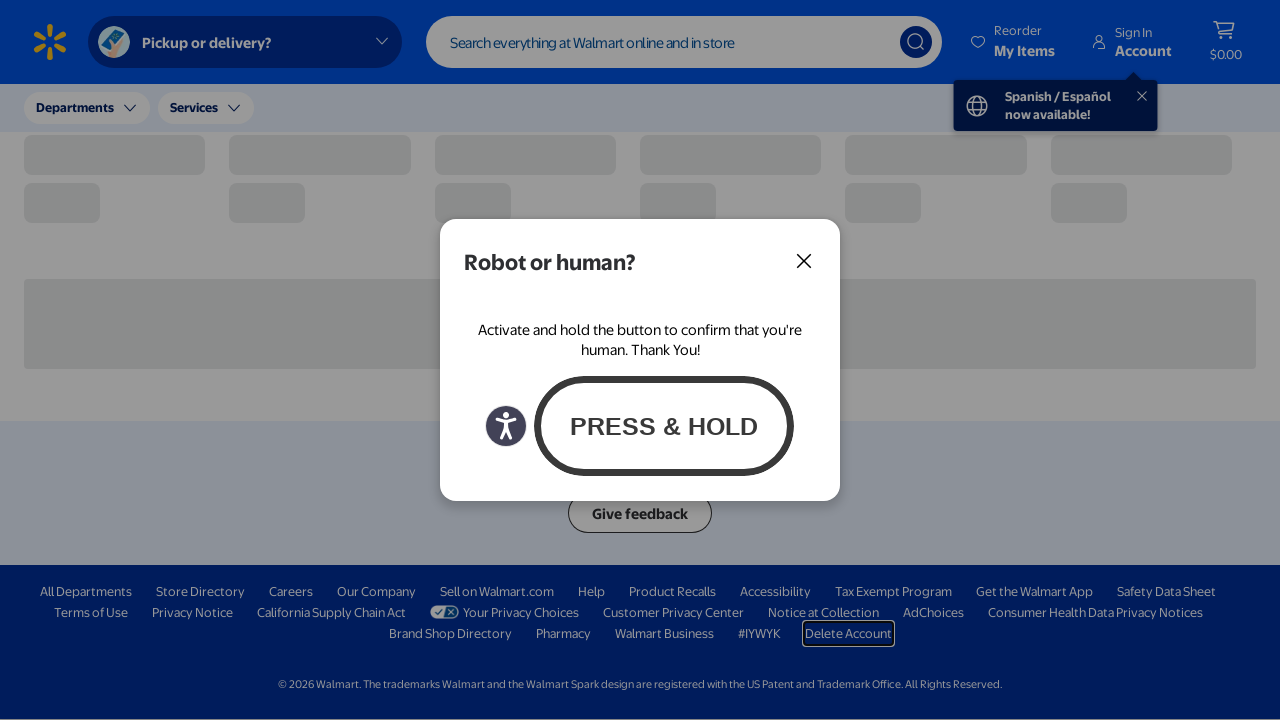

Pressed Tab to navigate to element 67
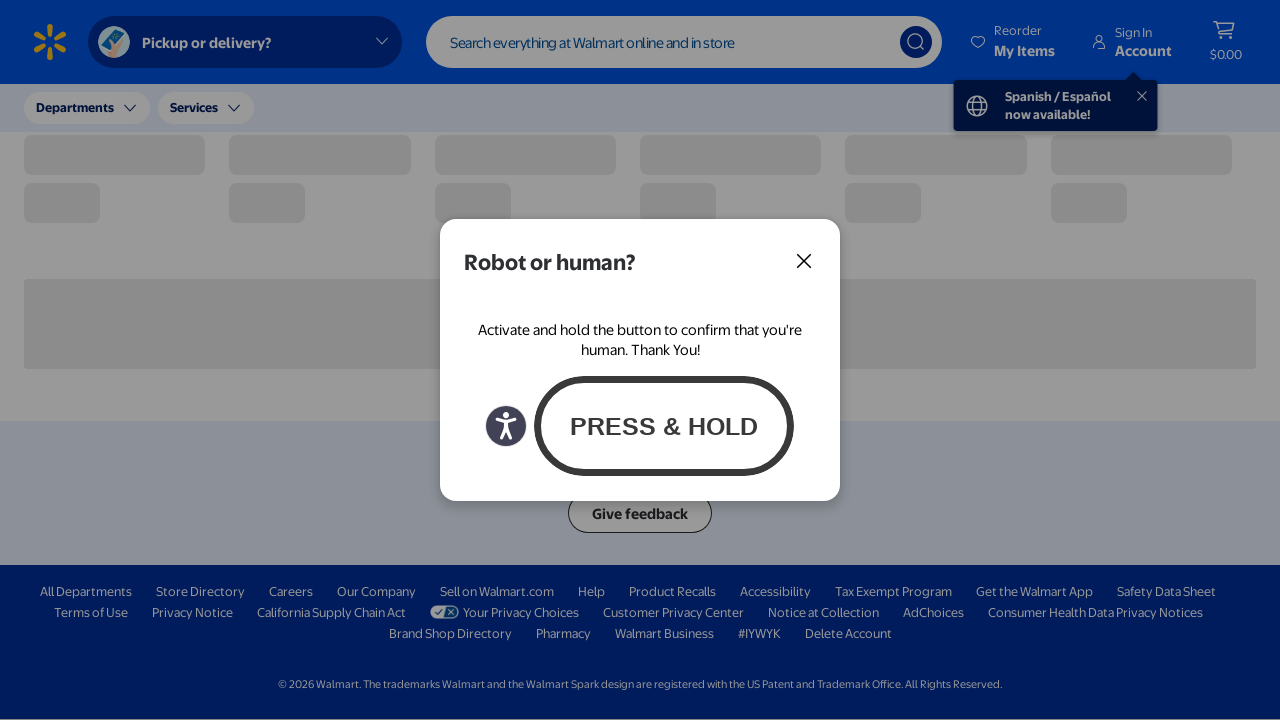

Retrieved active element text: (empty)
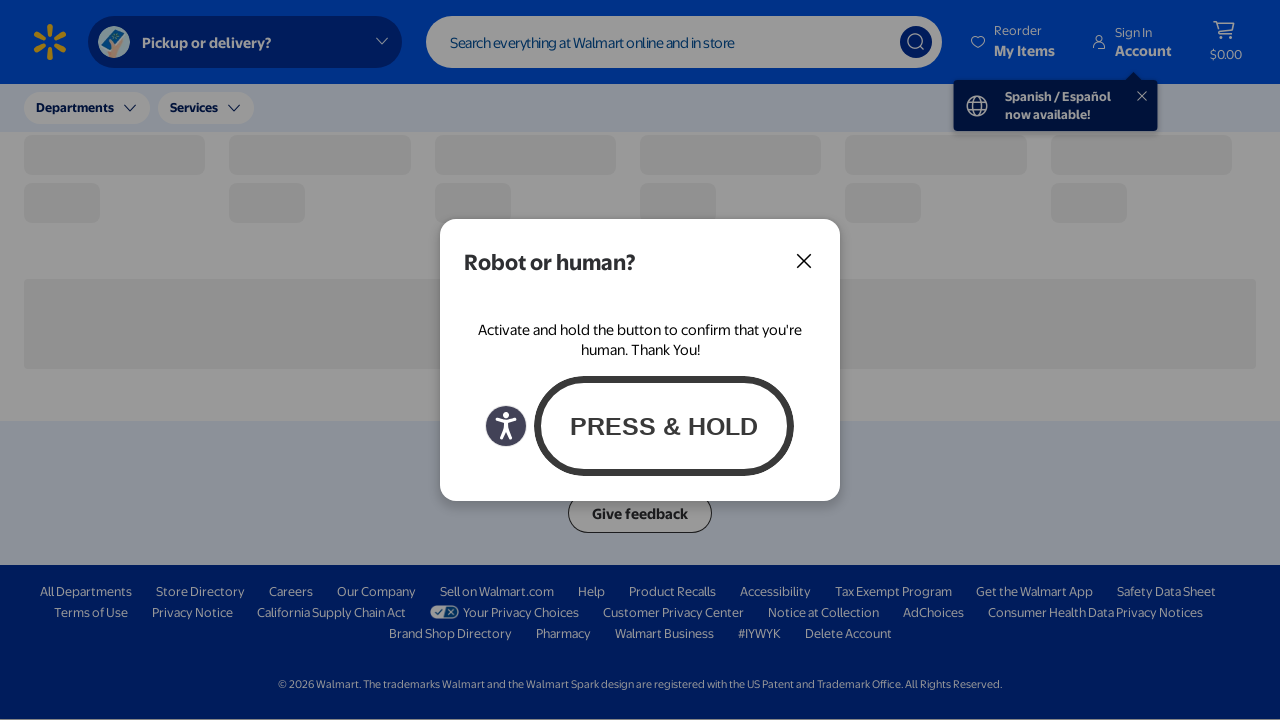

Pressed Tab to navigate to element 68
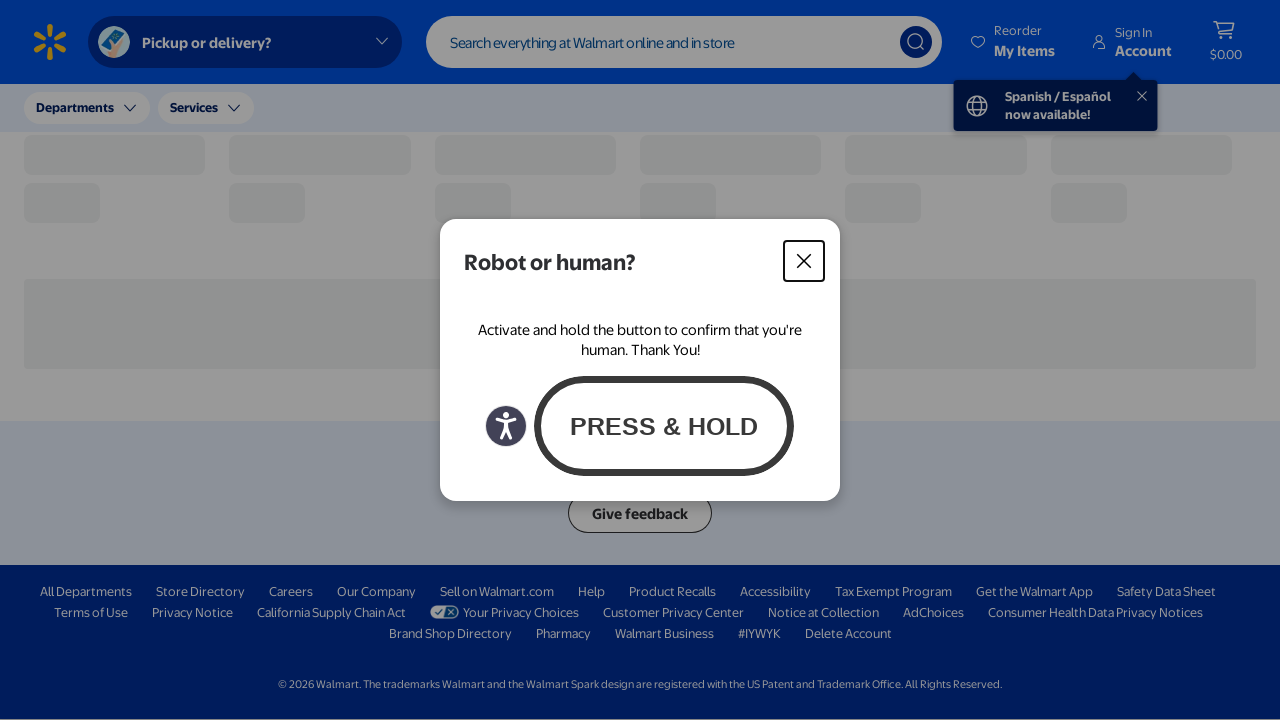

Retrieved active element text: (empty)
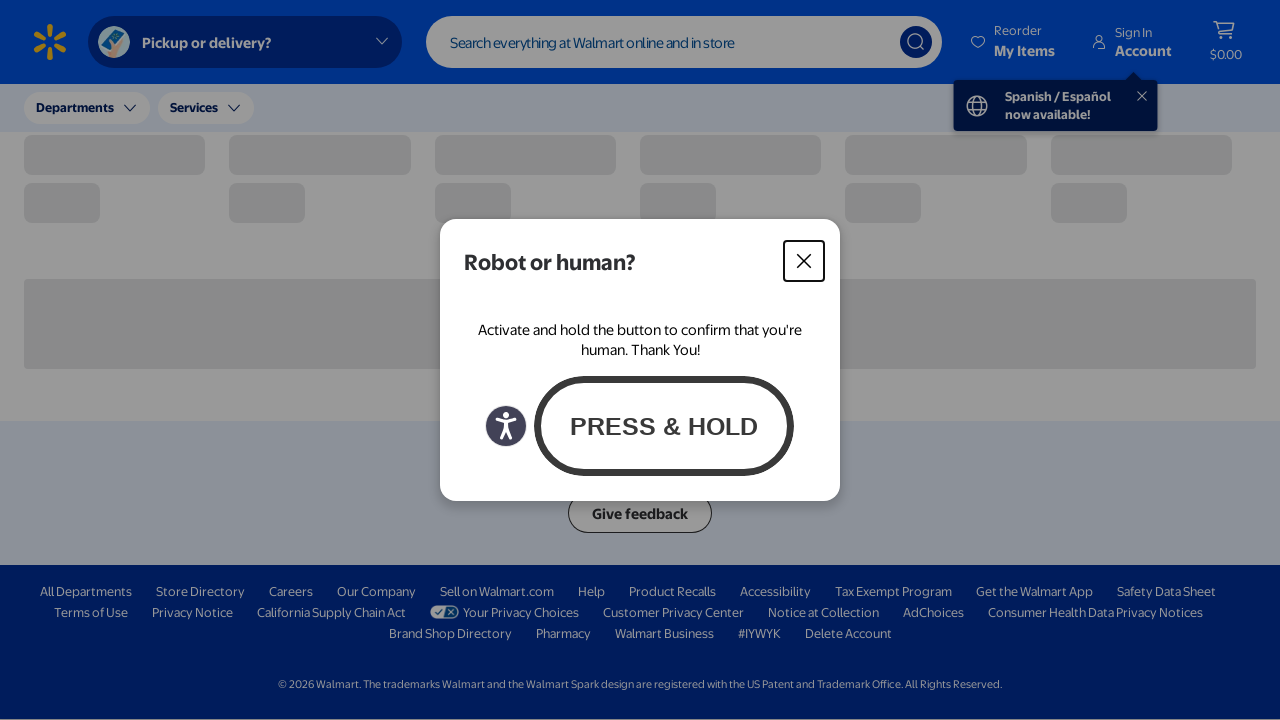

Pressed Tab to navigate to element 69
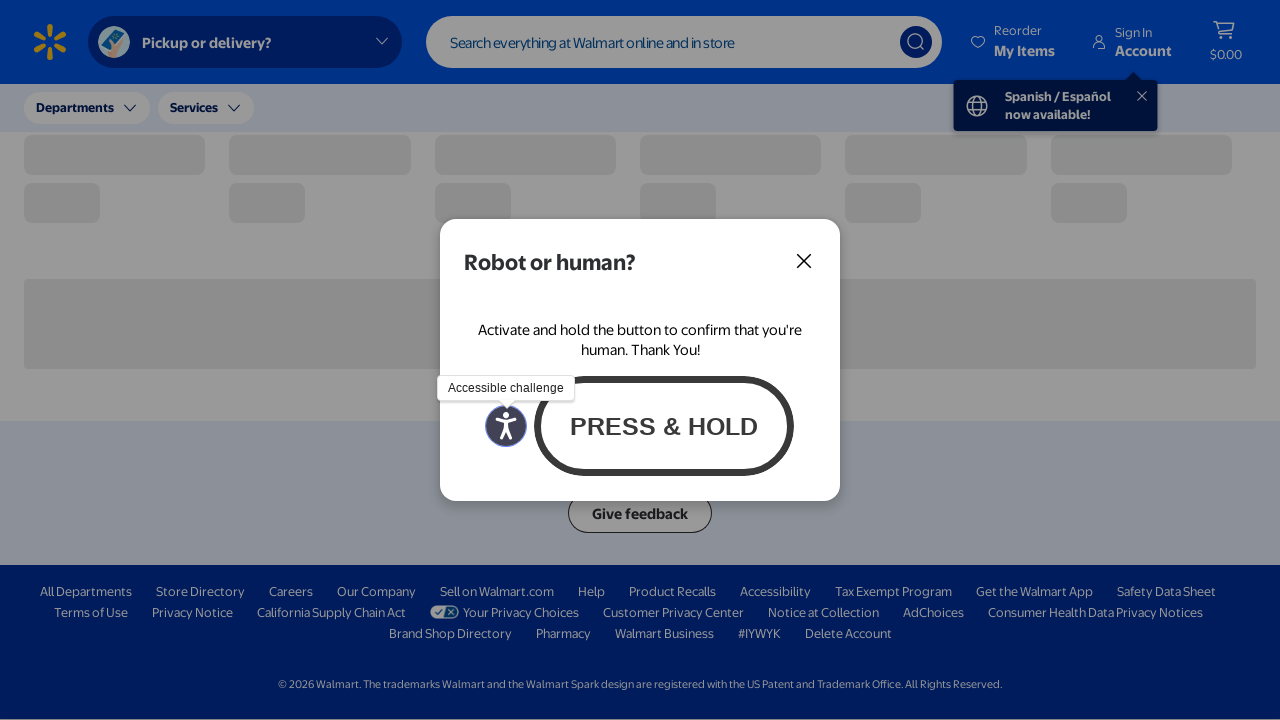

Retrieved active element text: (empty)
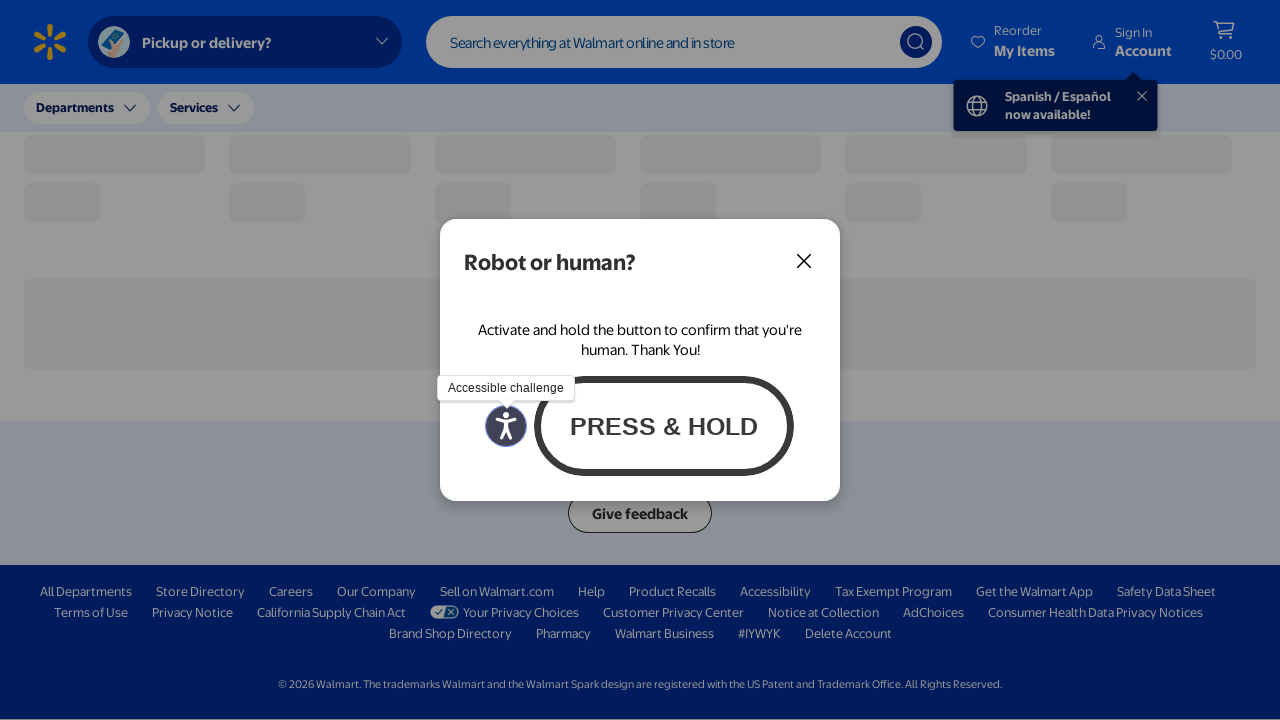

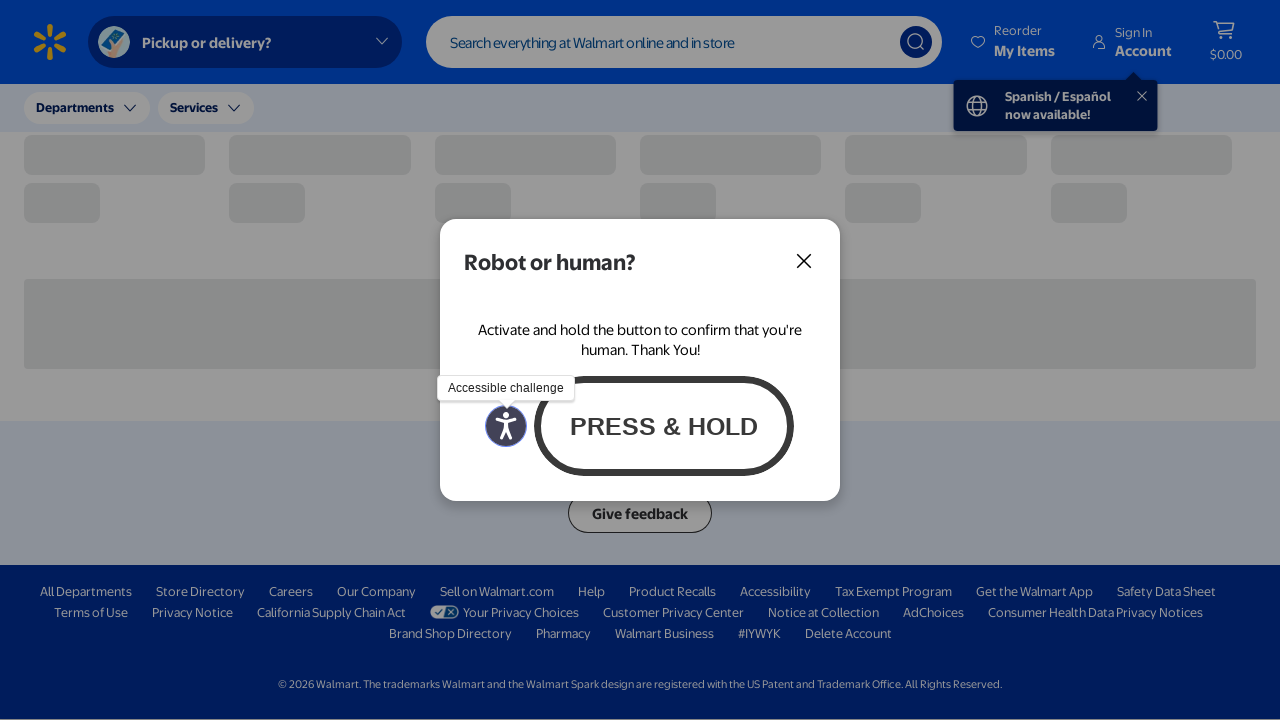